Tests jQuery UI datepicker functionality by navigating to a future date (June 5, 2028) and selecting it from the calendar widget

Starting URL: https://jqueryui.com/datepicker/

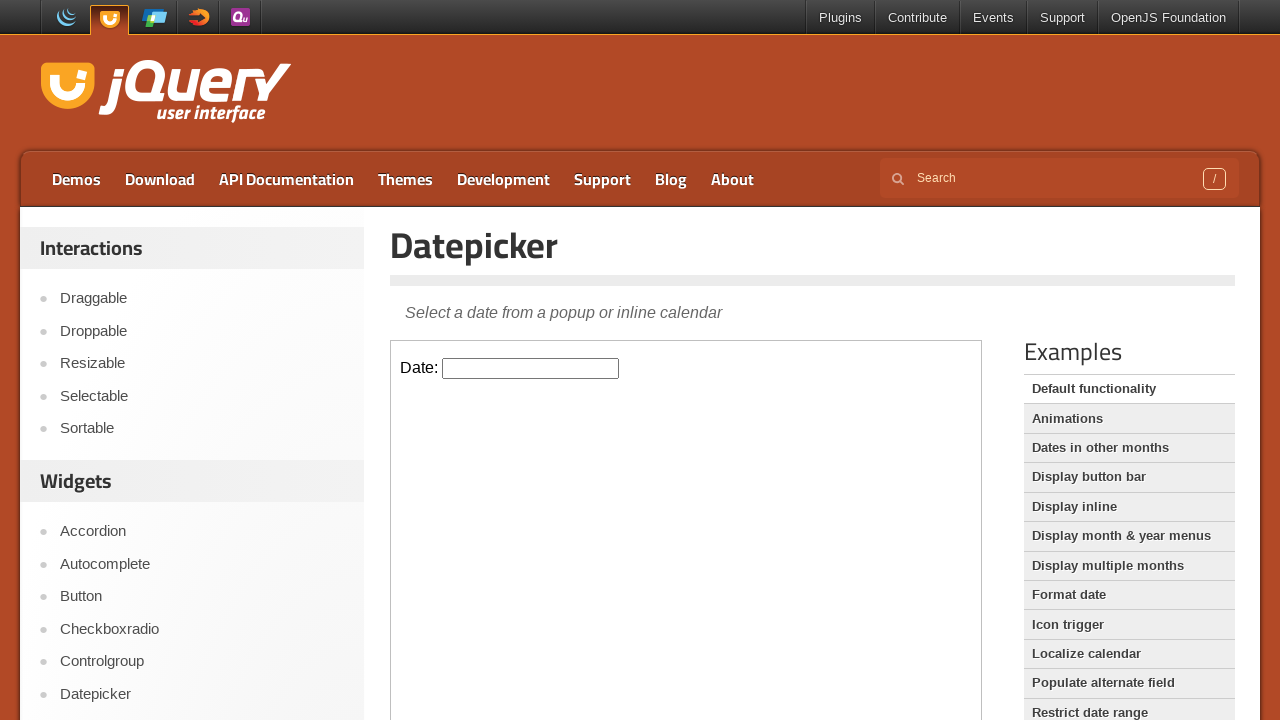

Clicked datepicker input field in iframe at (531, 368) on iframe >> nth=0 >> internal:control=enter-frame >> #datepicker
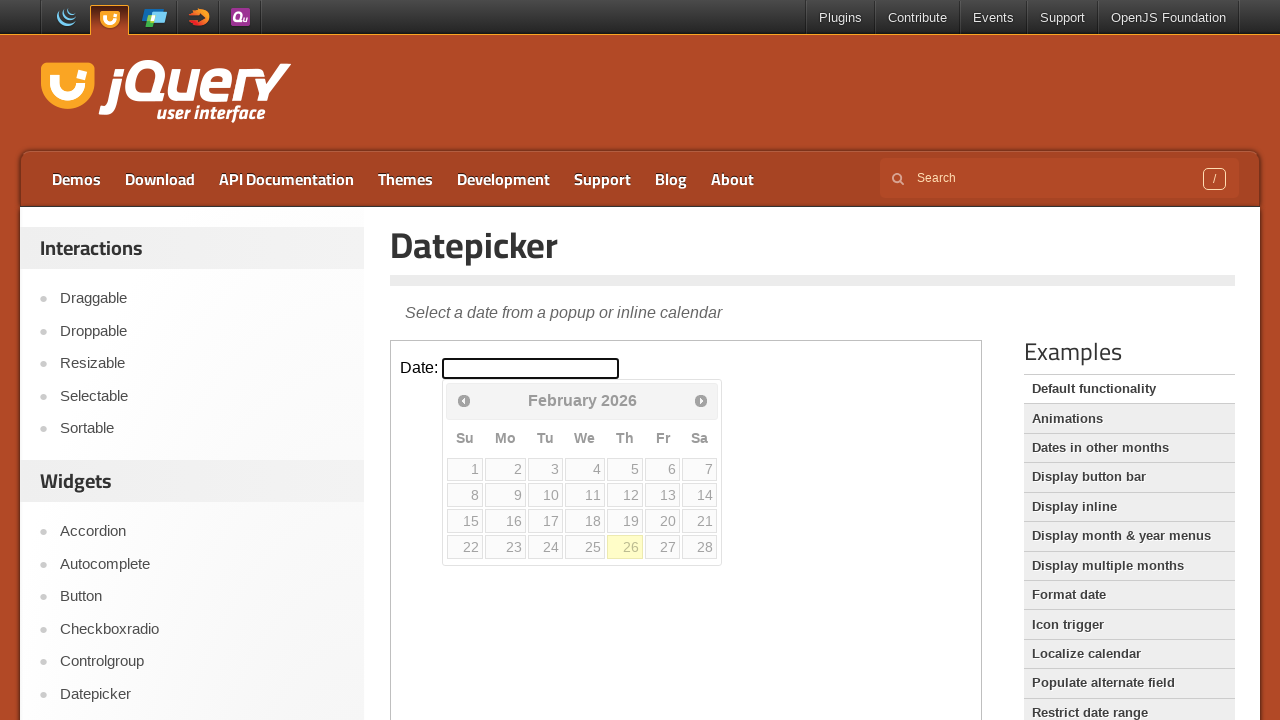

Retrieved current month: February
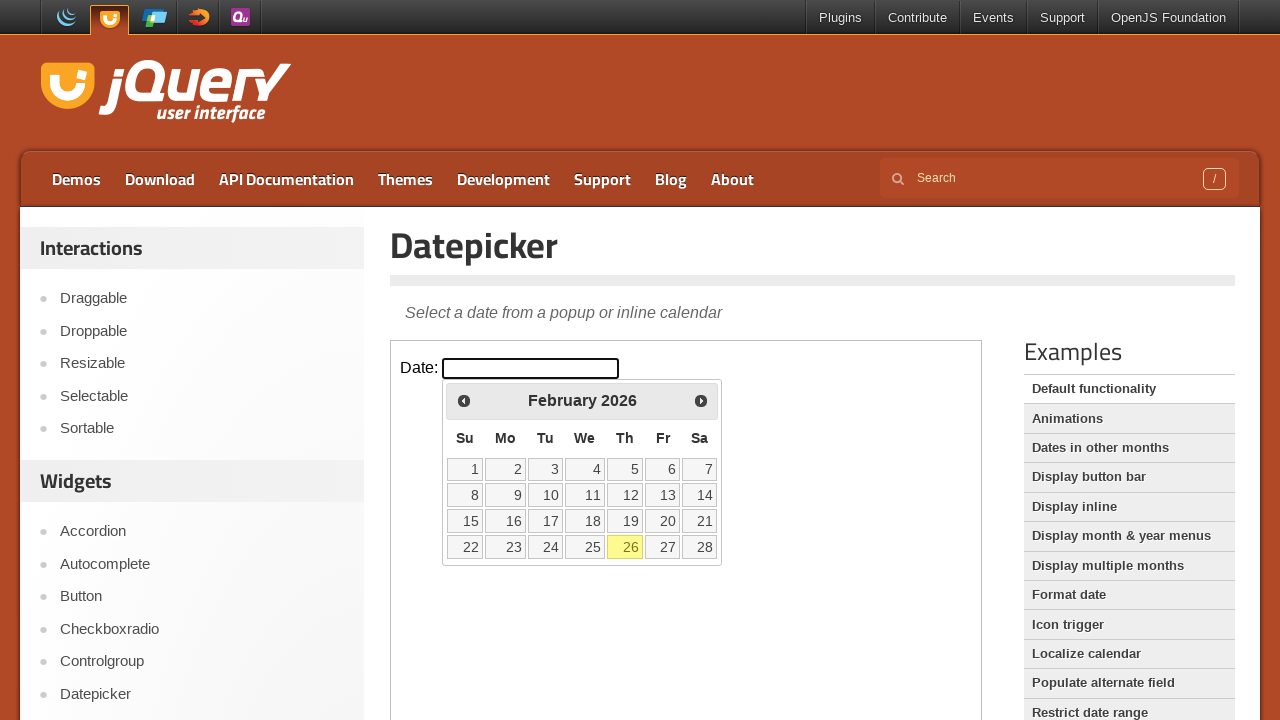

Retrieved current year: 2026
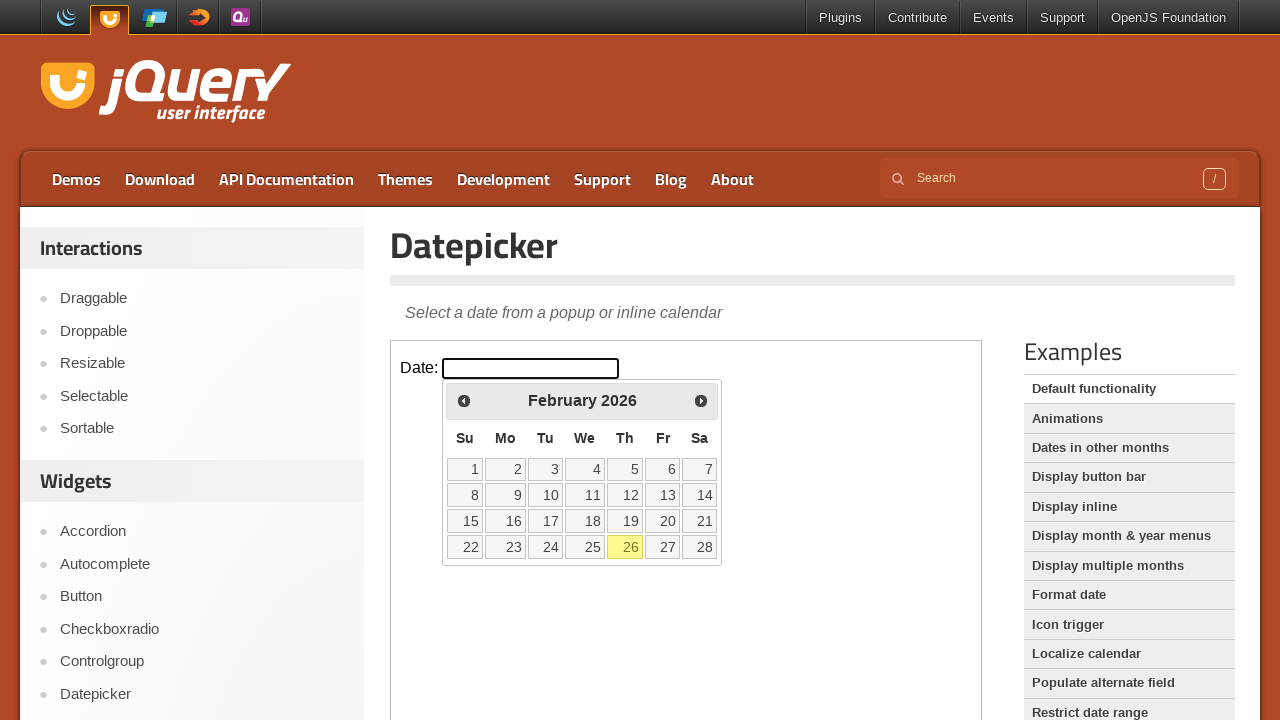

Clicked next month button to navigate from February 2026 at (701, 400) on iframe >> nth=0 >> internal:control=enter-frame >> span.ui-icon.ui-icon-circle-t
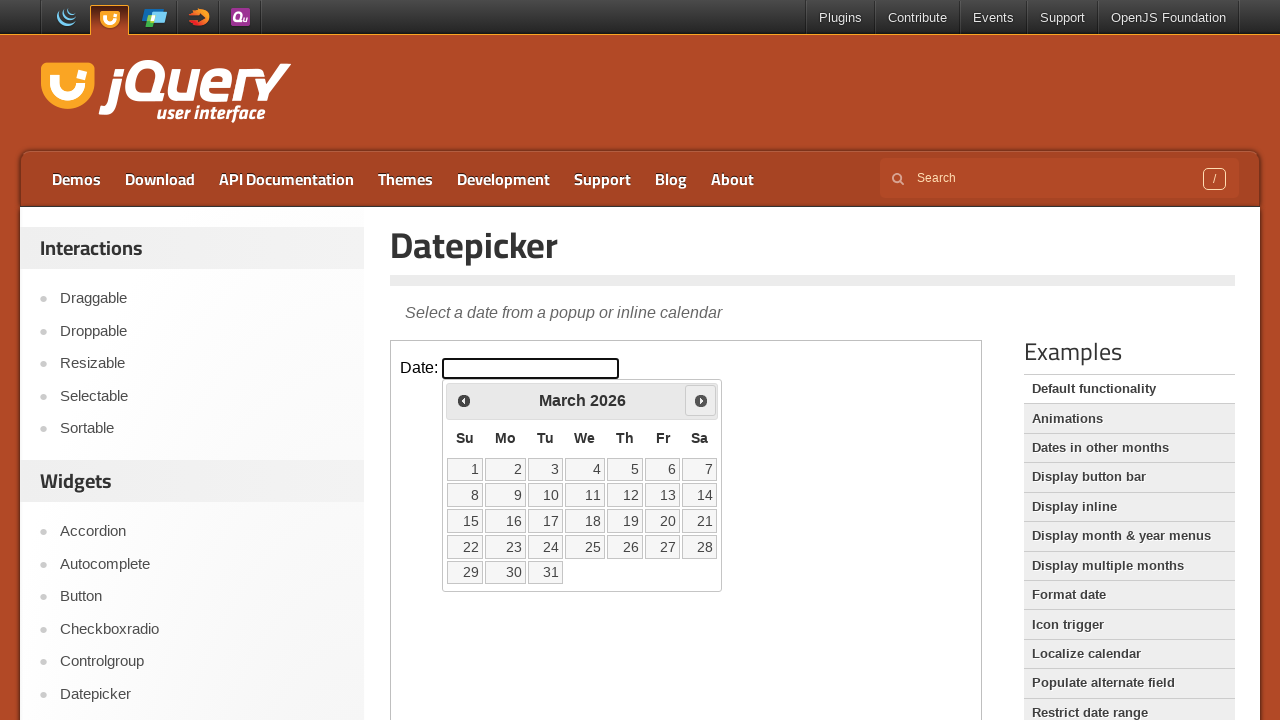

Retrieved current month: March
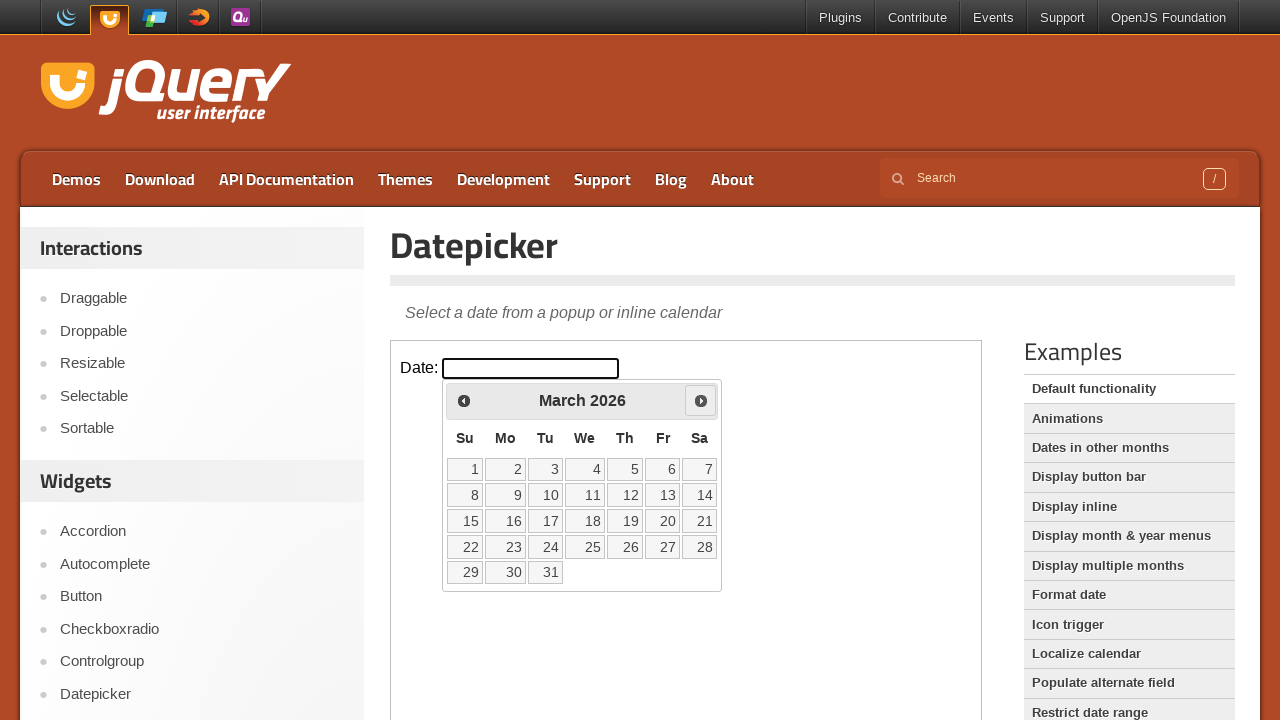

Retrieved current year: 2026
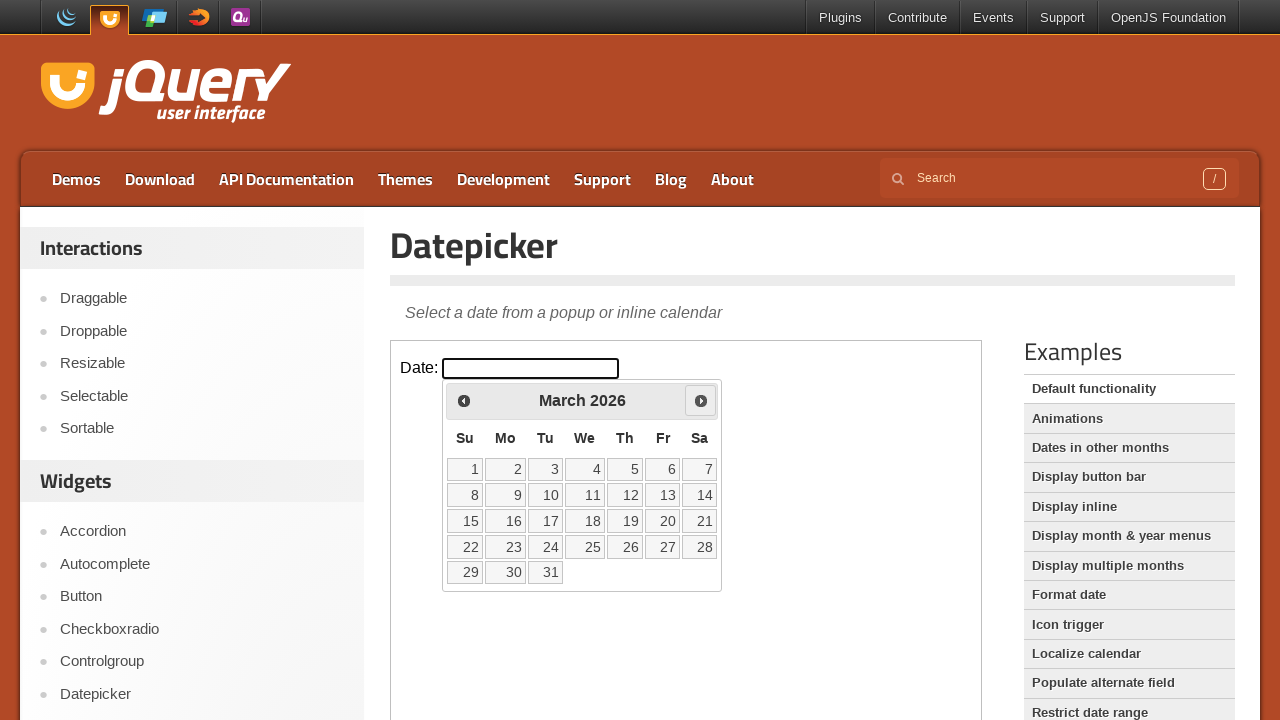

Clicked next month button to navigate from March 2026 at (701, 400) on iframe >> nth=0 >> internal:control=enter-frame >> span.ui-icon.ui-icon-circle-t
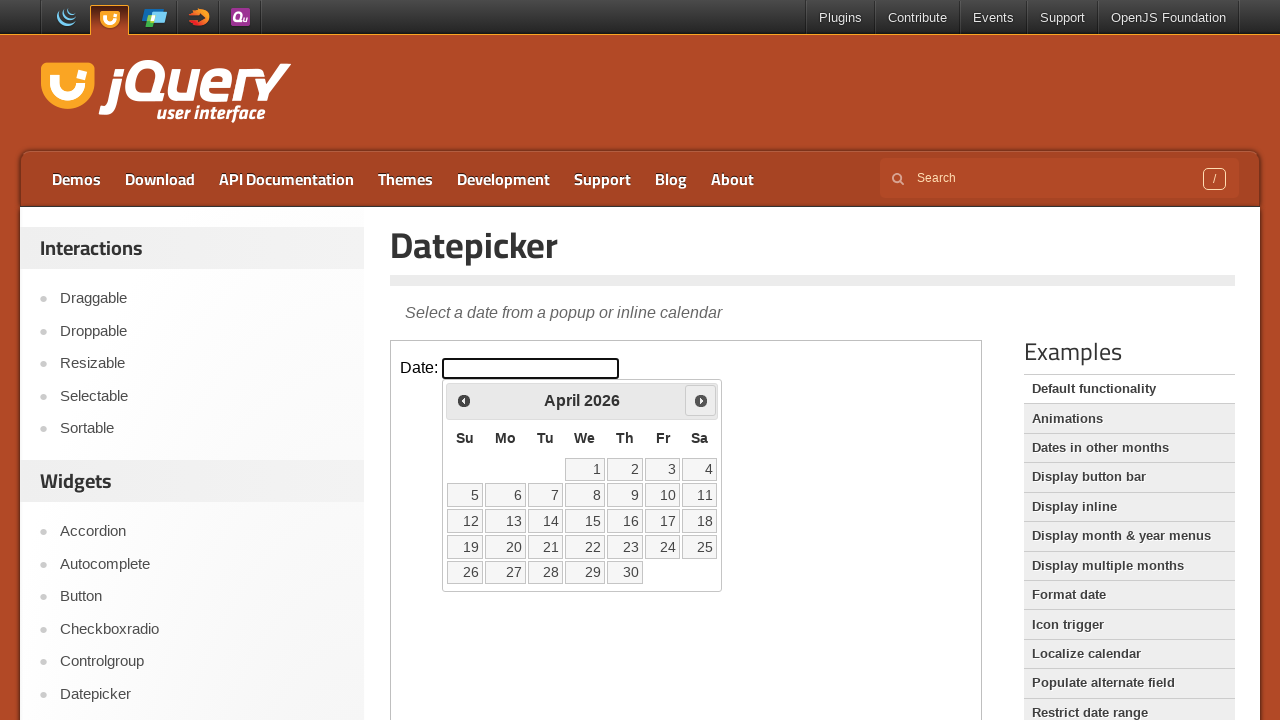

Retrieved current month: April
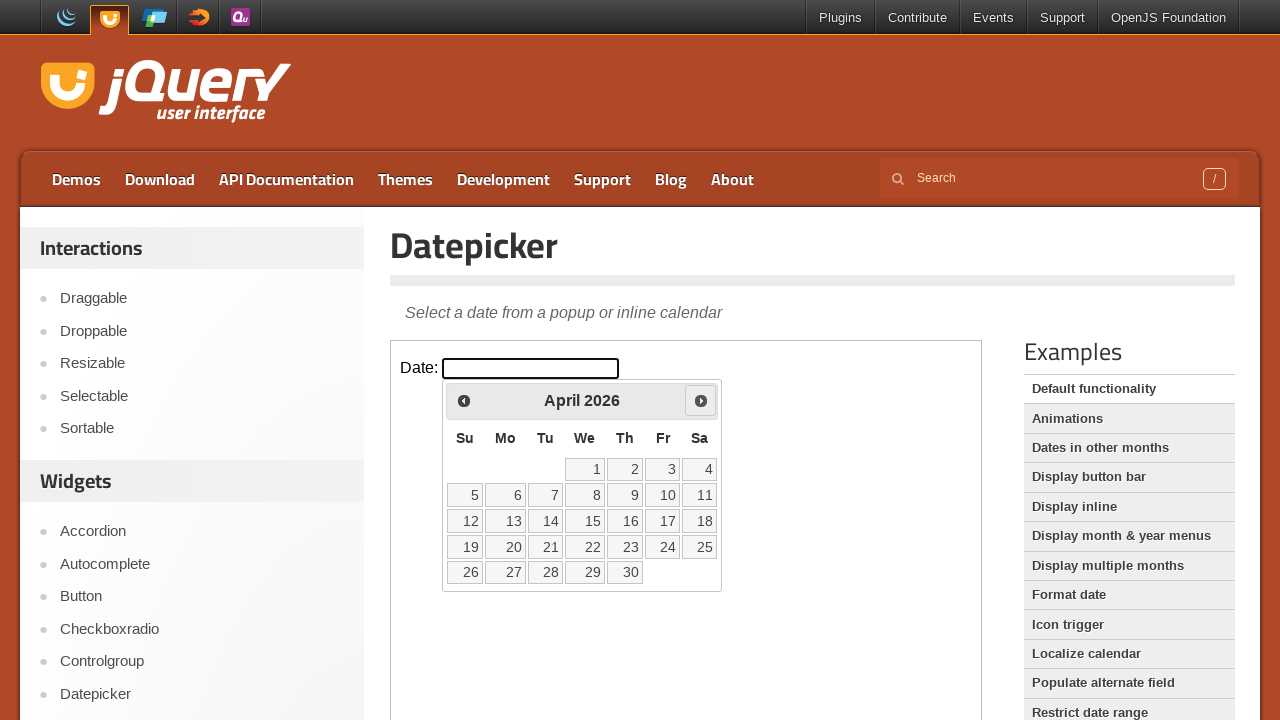

Retrieved current year: 2026
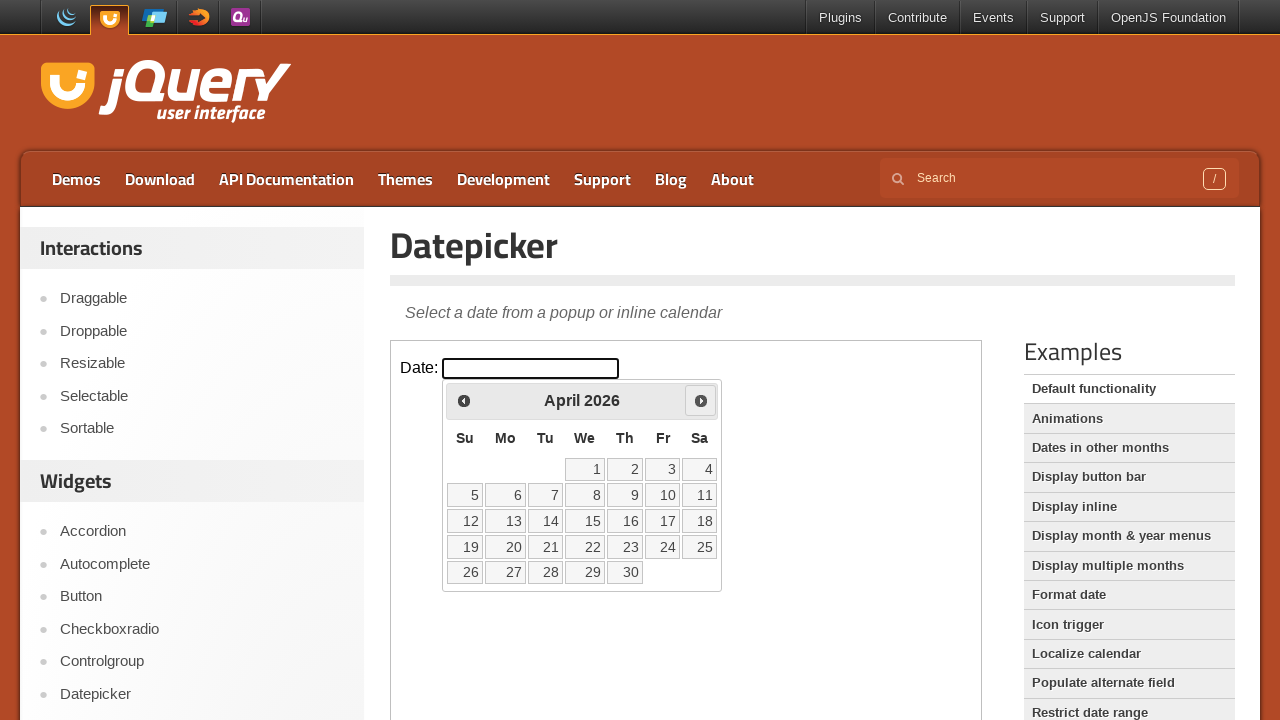

Clicked next month button to navigate from April 2026 at (701, 400) on iframe >> nth=0 >> internal:control=enter-frame >> span.ui-icon.ui-icon-circle-t
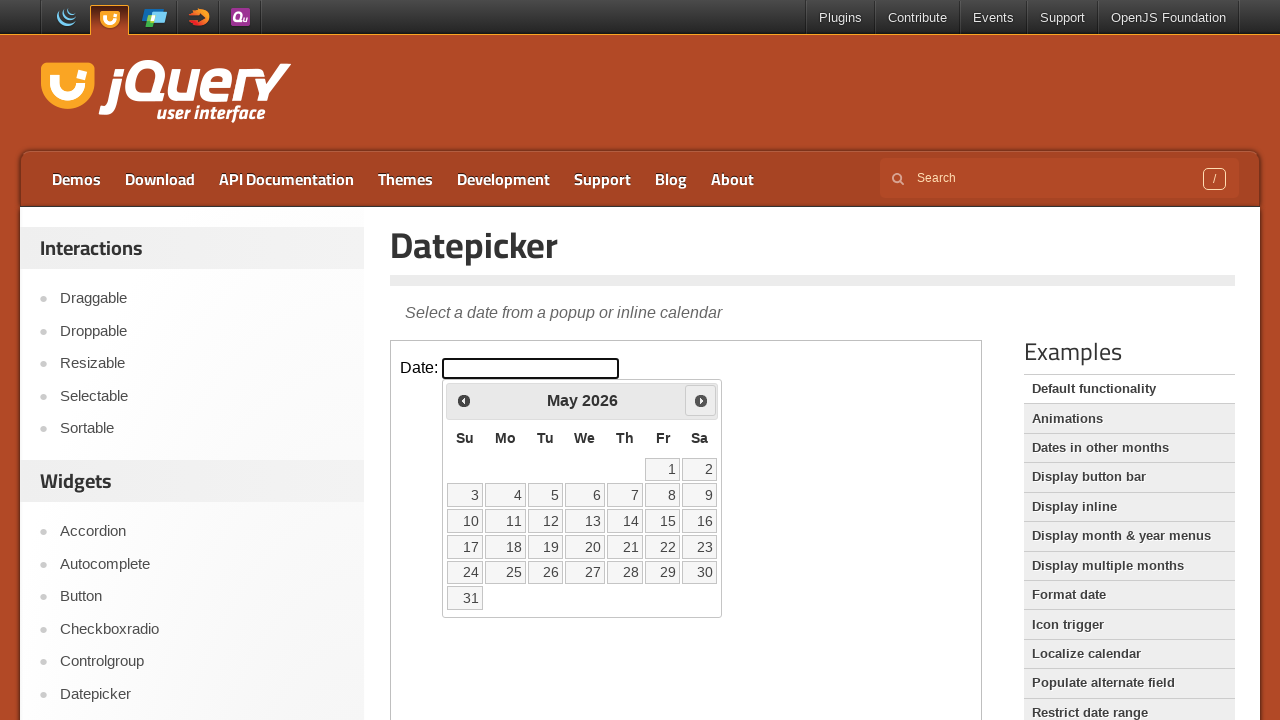

Retrieved current month: May
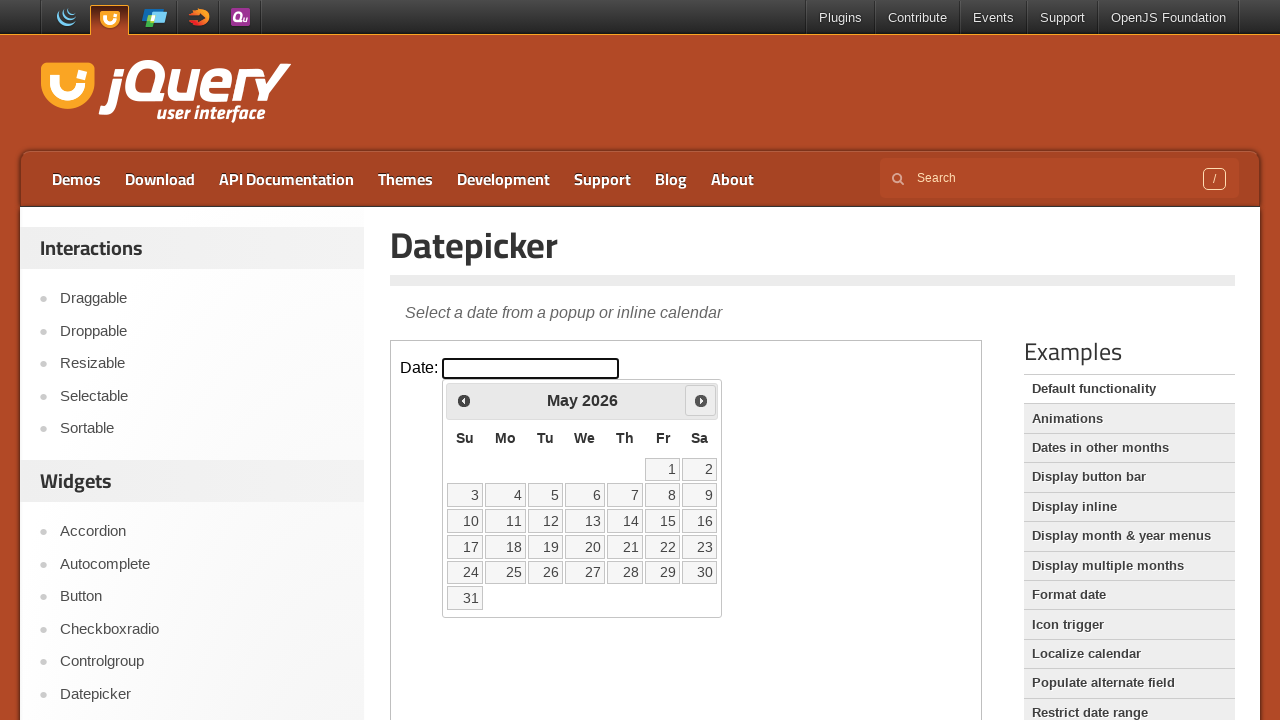

Retrieved current year: 2026
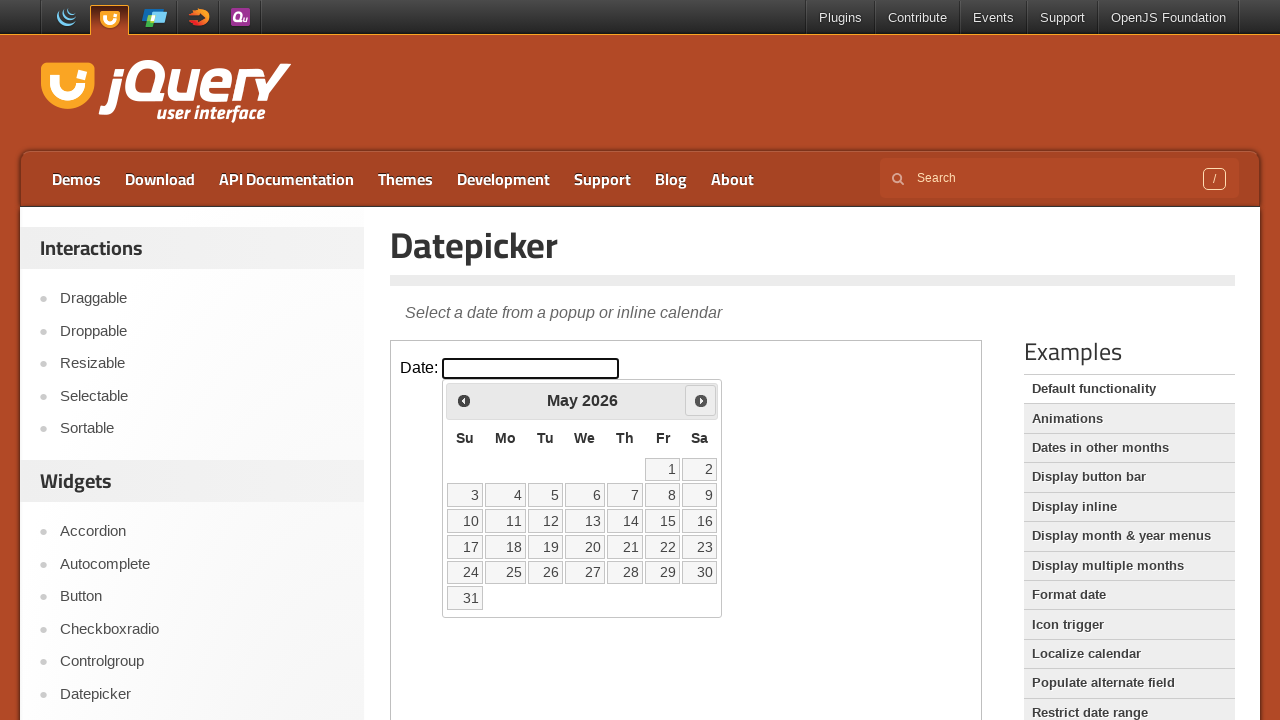

Clicked next month button to navigate from May 2026 at (701, 400) on iframe >> nth=0 >> internal:control=enter-frame >> span.ui-icon.ui-icon-circle-t
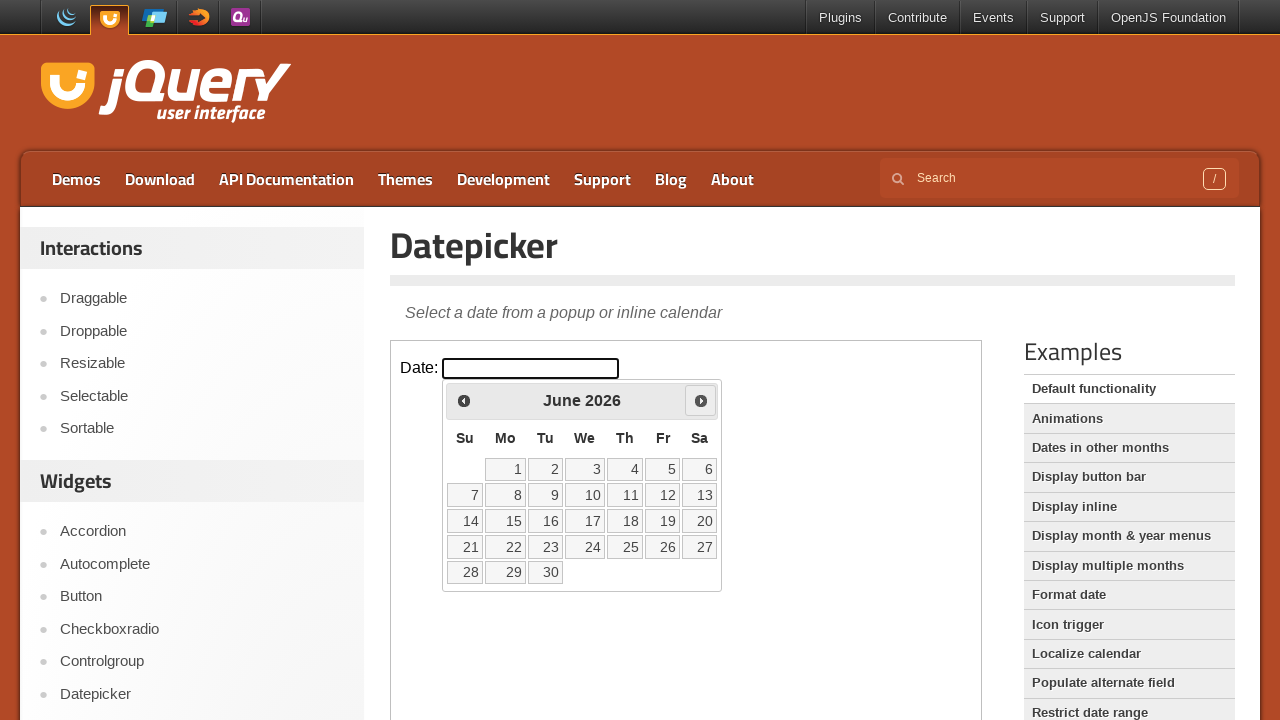

Retrieved current month: June
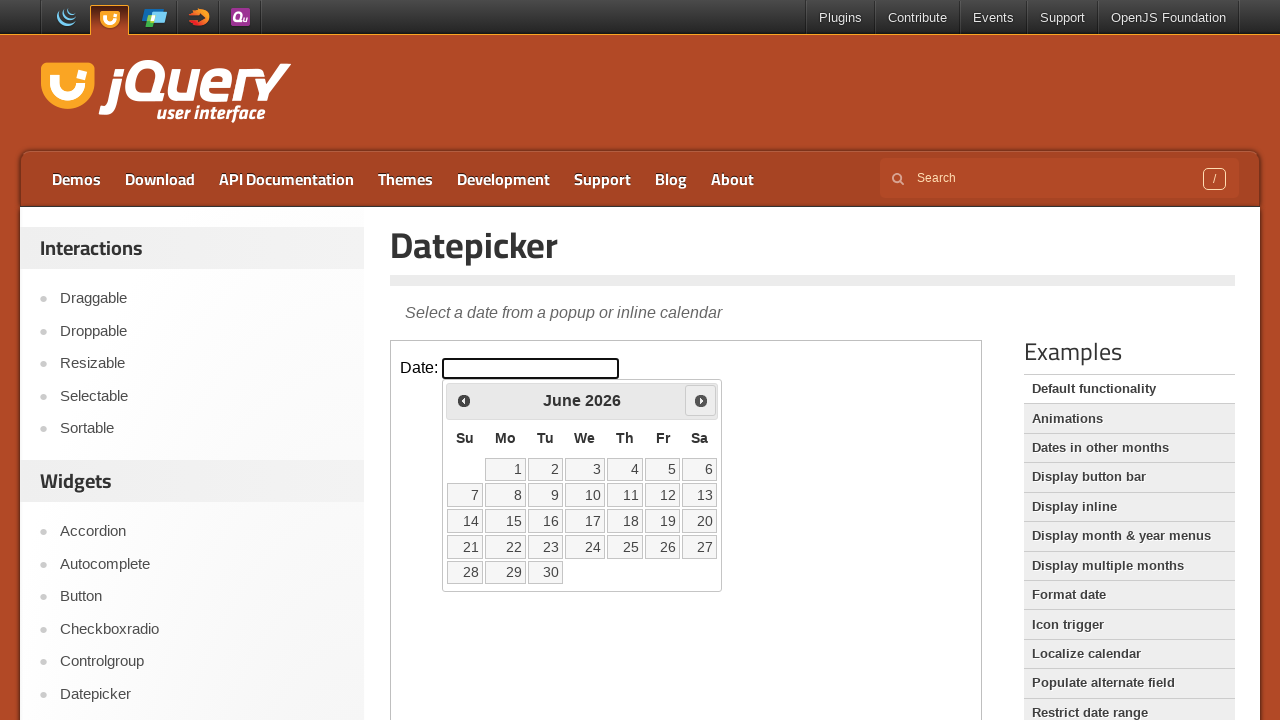

Retrieved current year: 2026
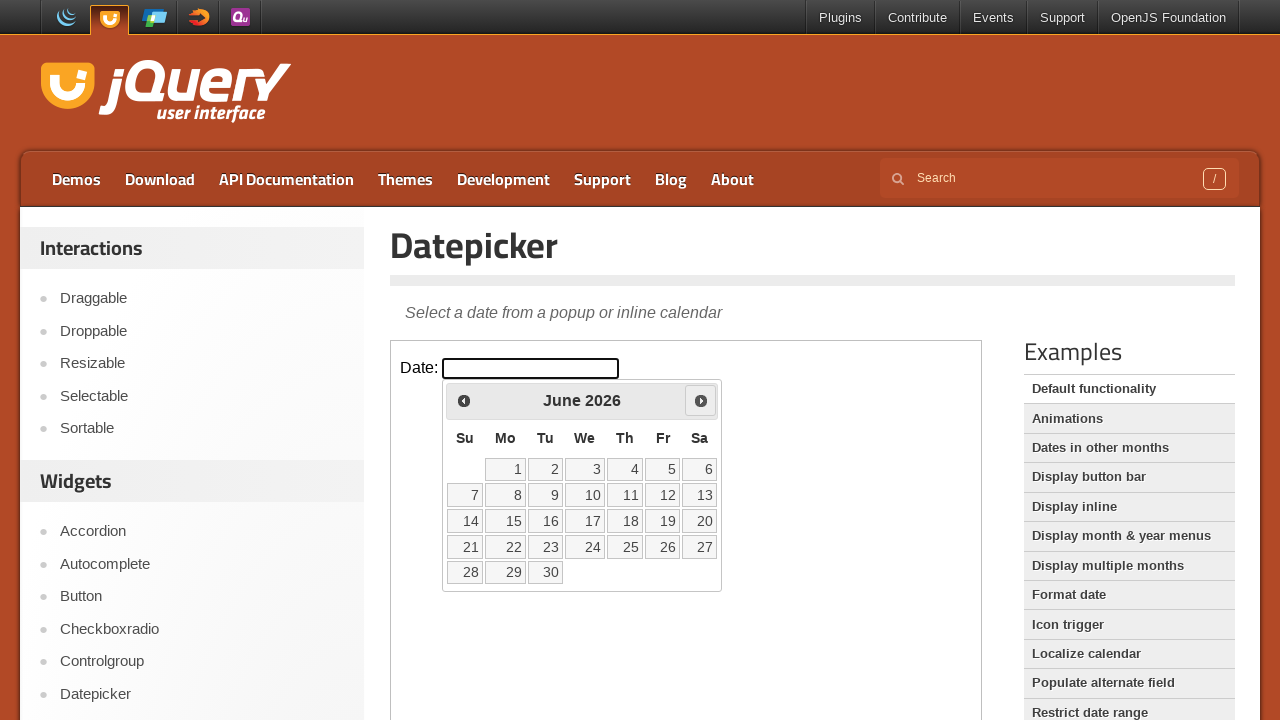

Clicked next month button to navigate from June 2026 at (701, 400) on iframe >> nth=0 >> internal:control=enter-frame >> span.ui-icon.ui-icon-circle-t
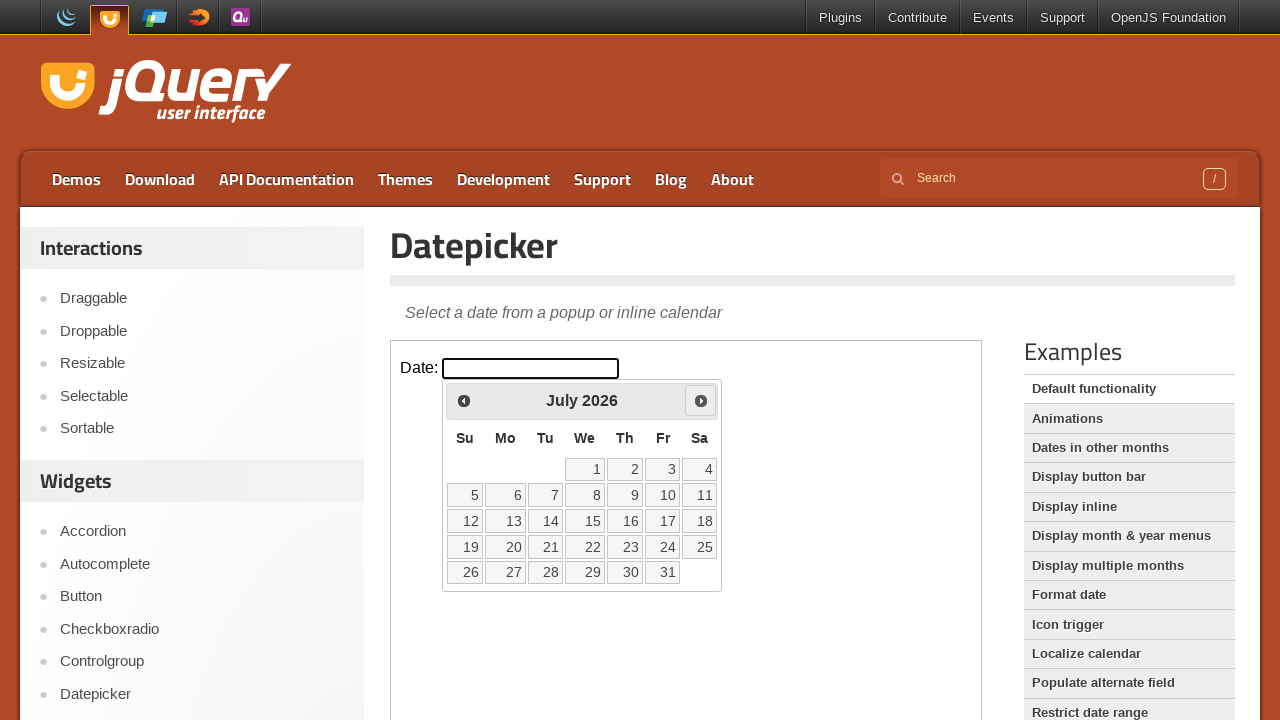

Retrieved current month: July
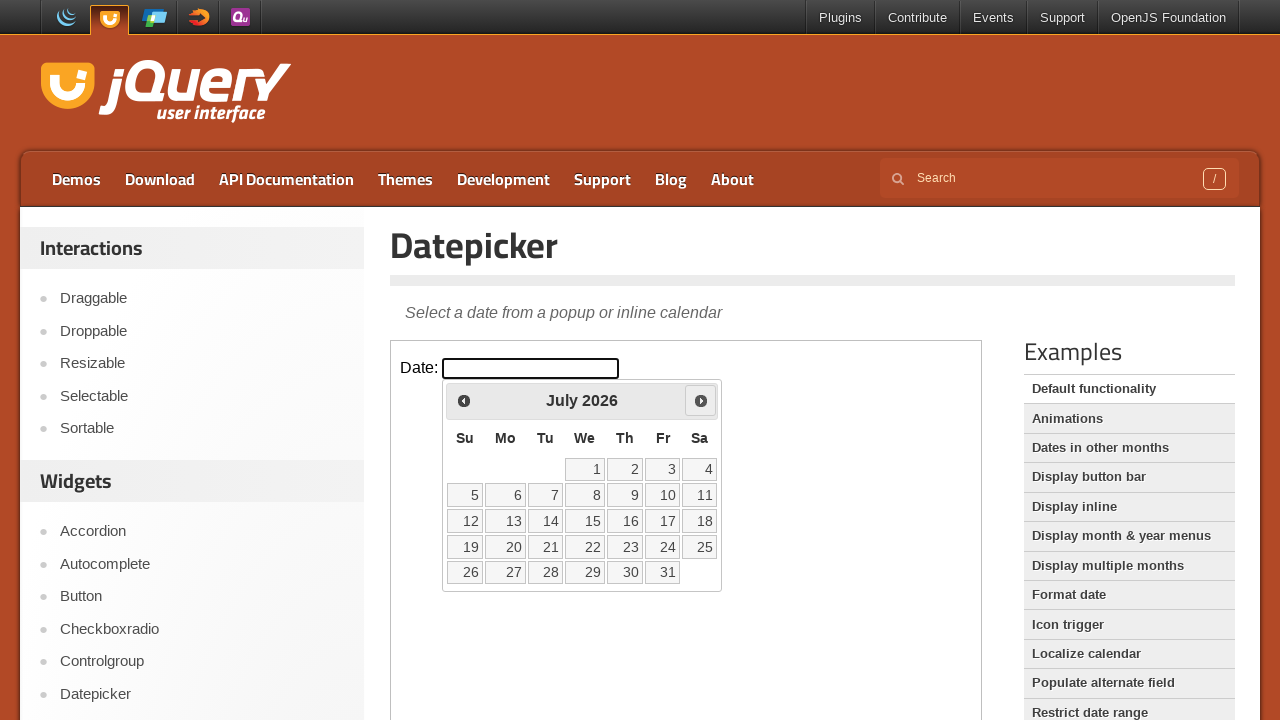

Retrieved current year: 2026
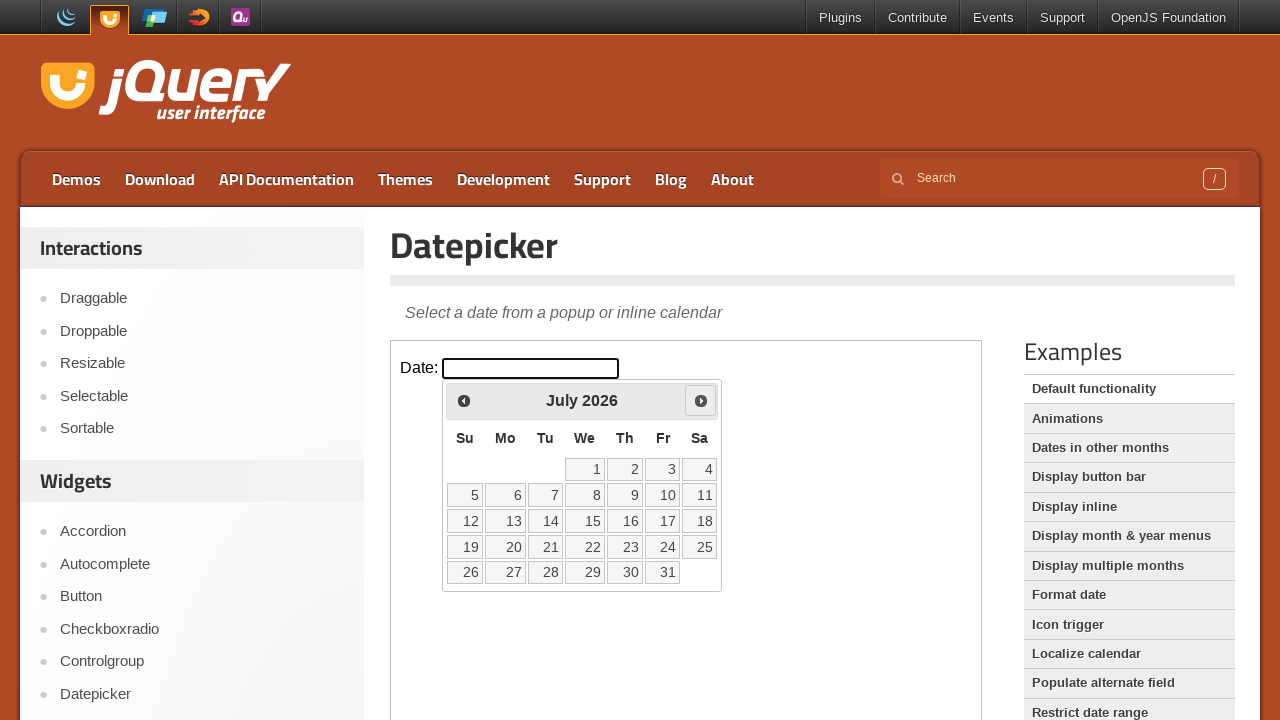

Clicked next month button to navigate from July 2026 at (701, 400) on iframe >> nth=0 >> internal:control=enter-frame >> span.ui-icon.ui-icon-circle-t
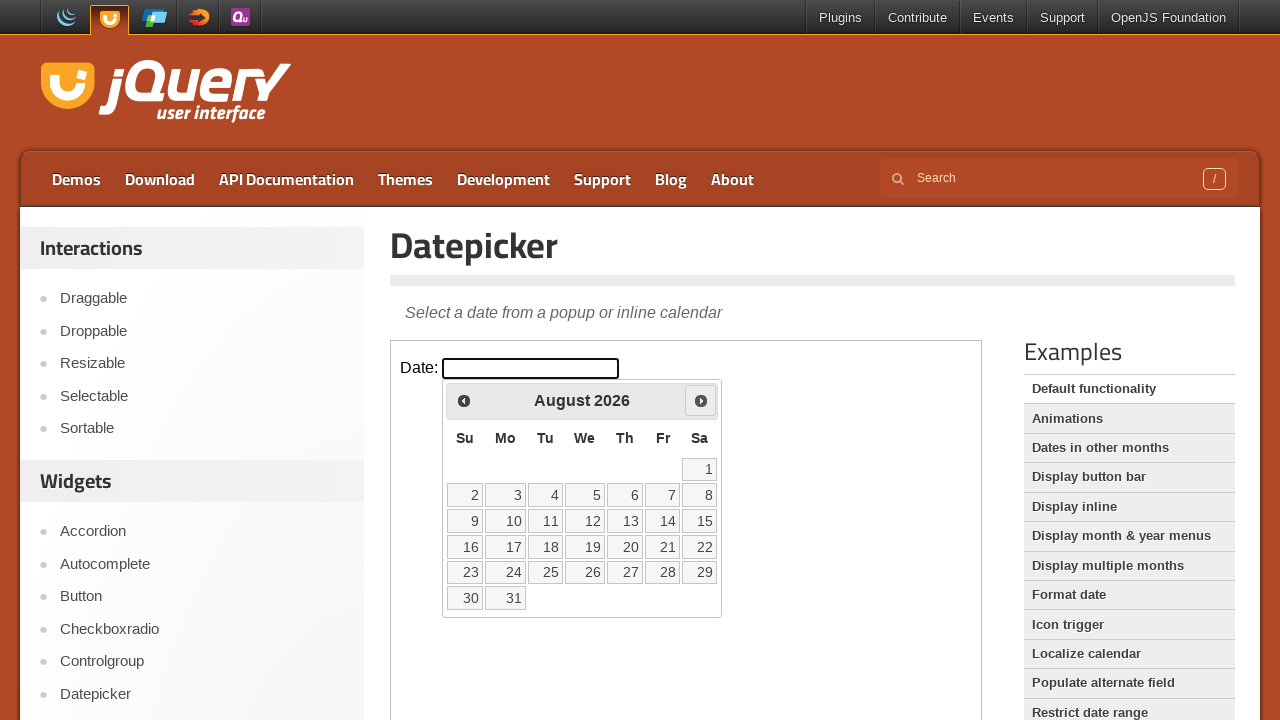

Retrieved current month: August
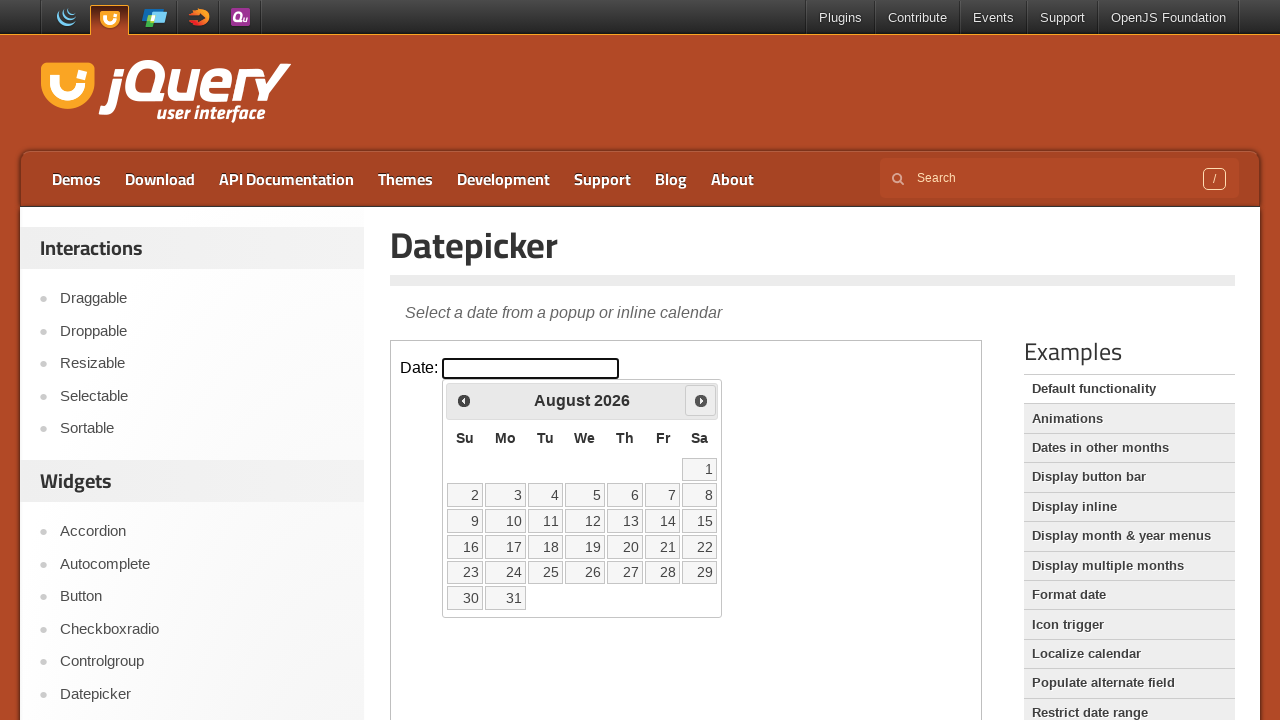

Retrieved current year: 2026
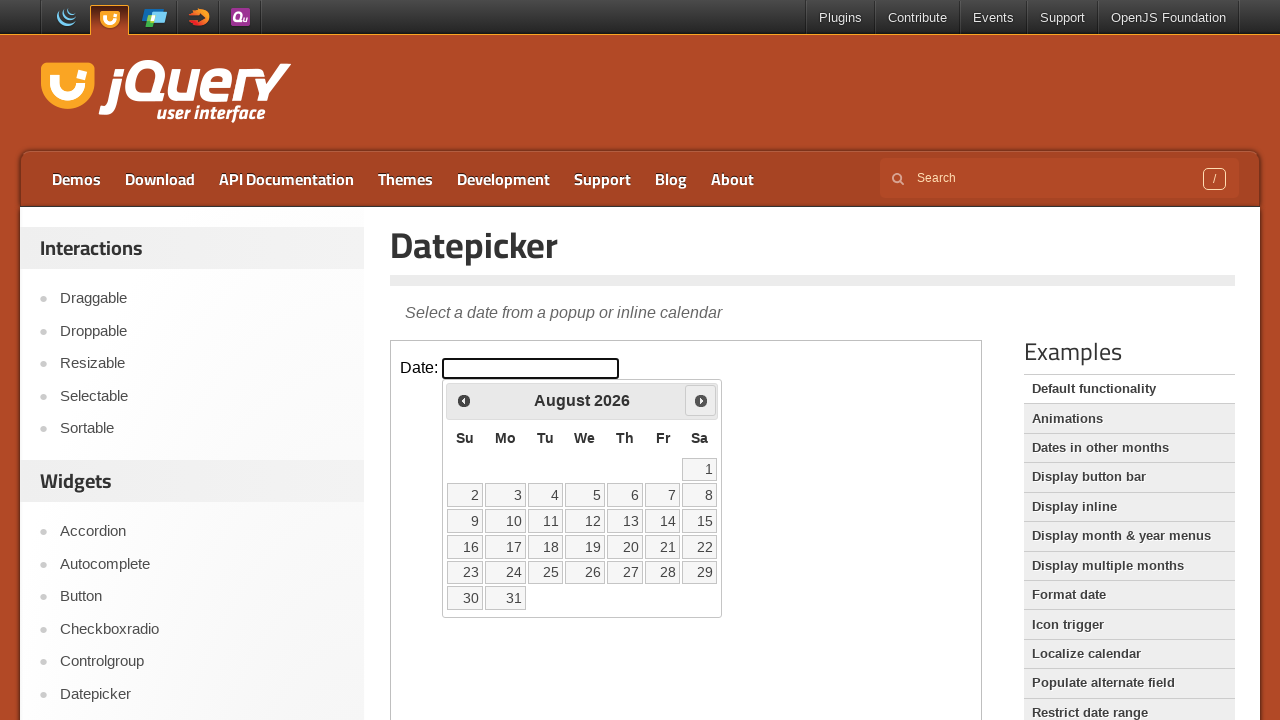

Clicked next month button to navigate from August 2026 at (701, 400) on iframe >> nth=0 >> internal:control=enter-frame >> span.ui-icon.ui-icon-circle-t
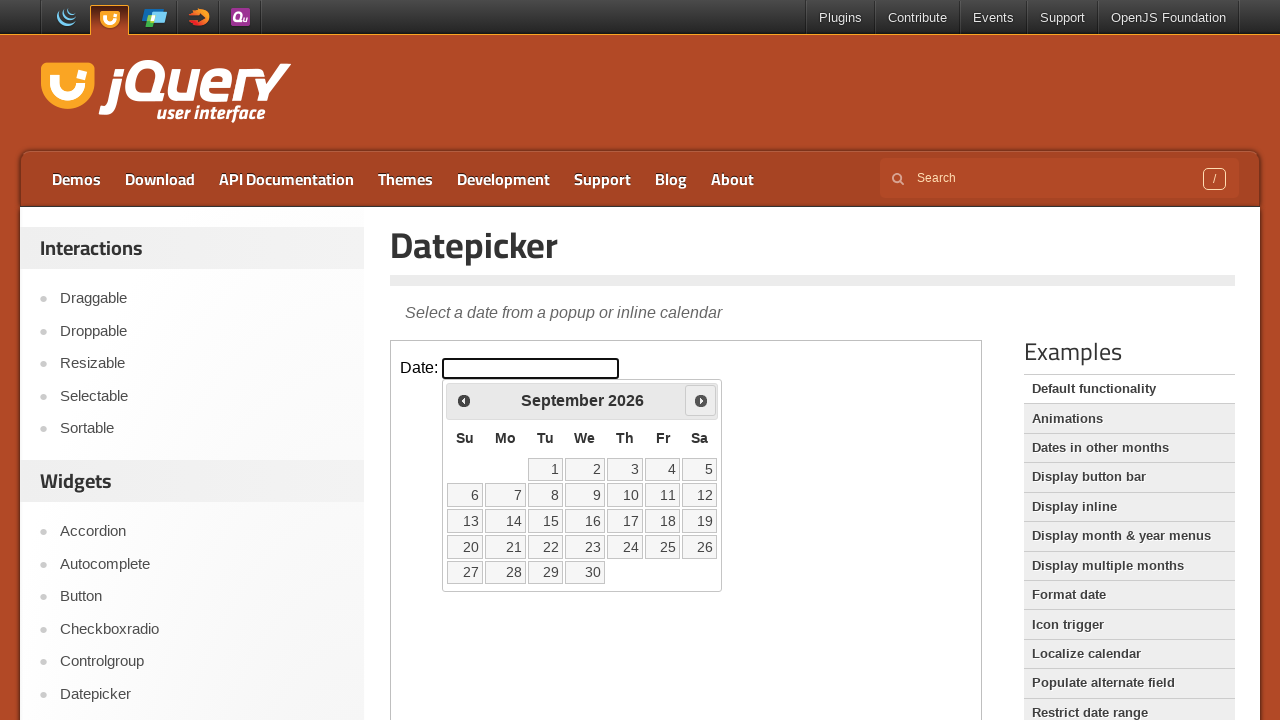

Retrieved current month: September
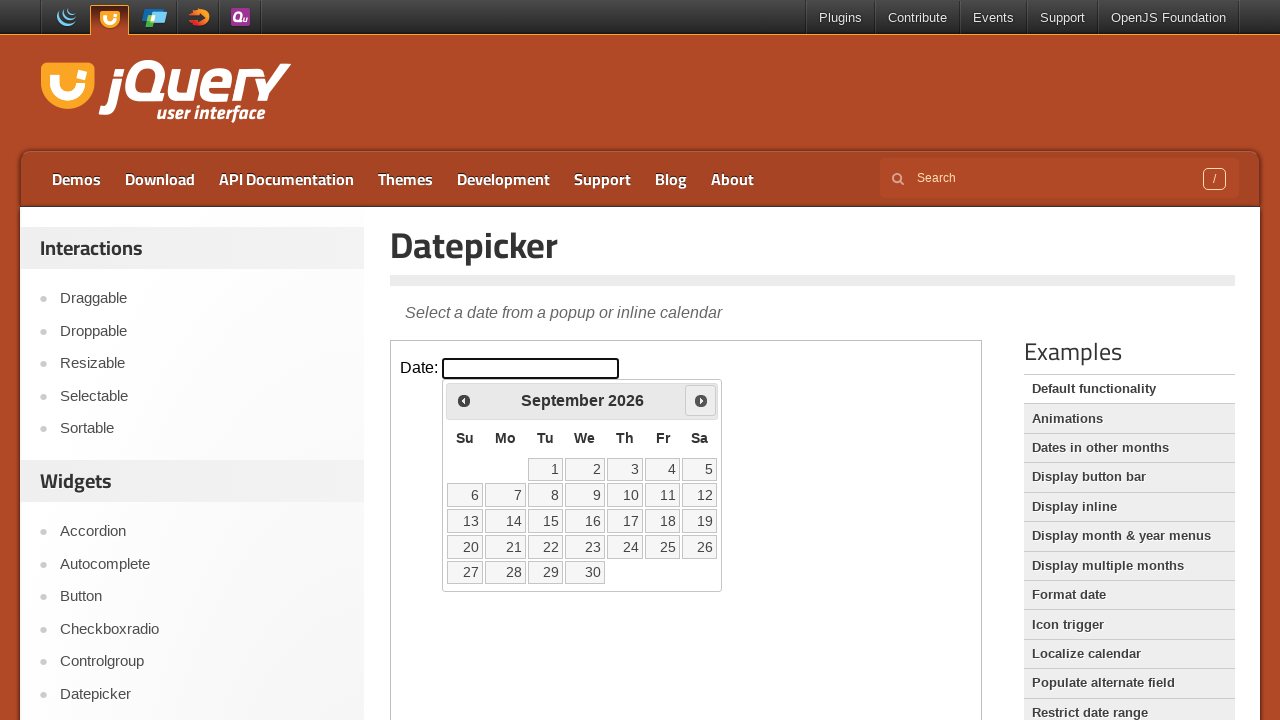

Retrieved current year: 2026
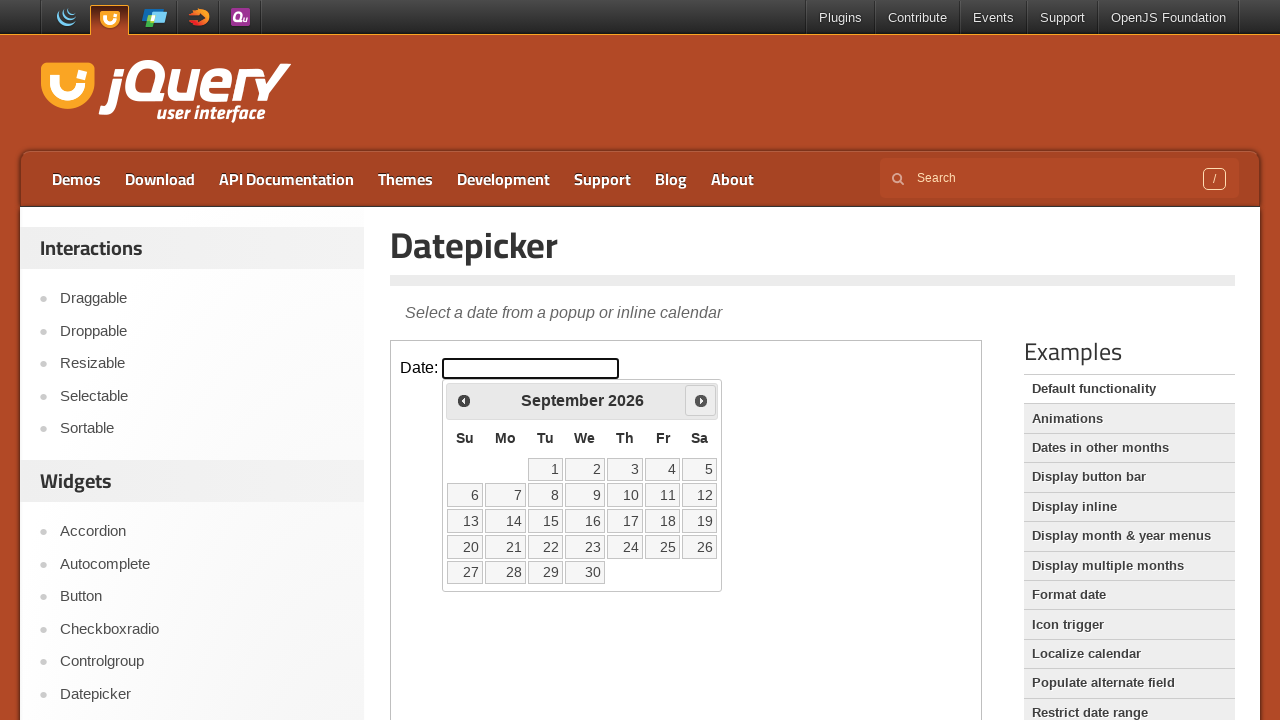

Clicked next month button to navigate from September 2026 at (701, 400) on iframe >> nth=0 >> internal:control=enter-frame >> span.ui-icon.ui-icon-circle-t
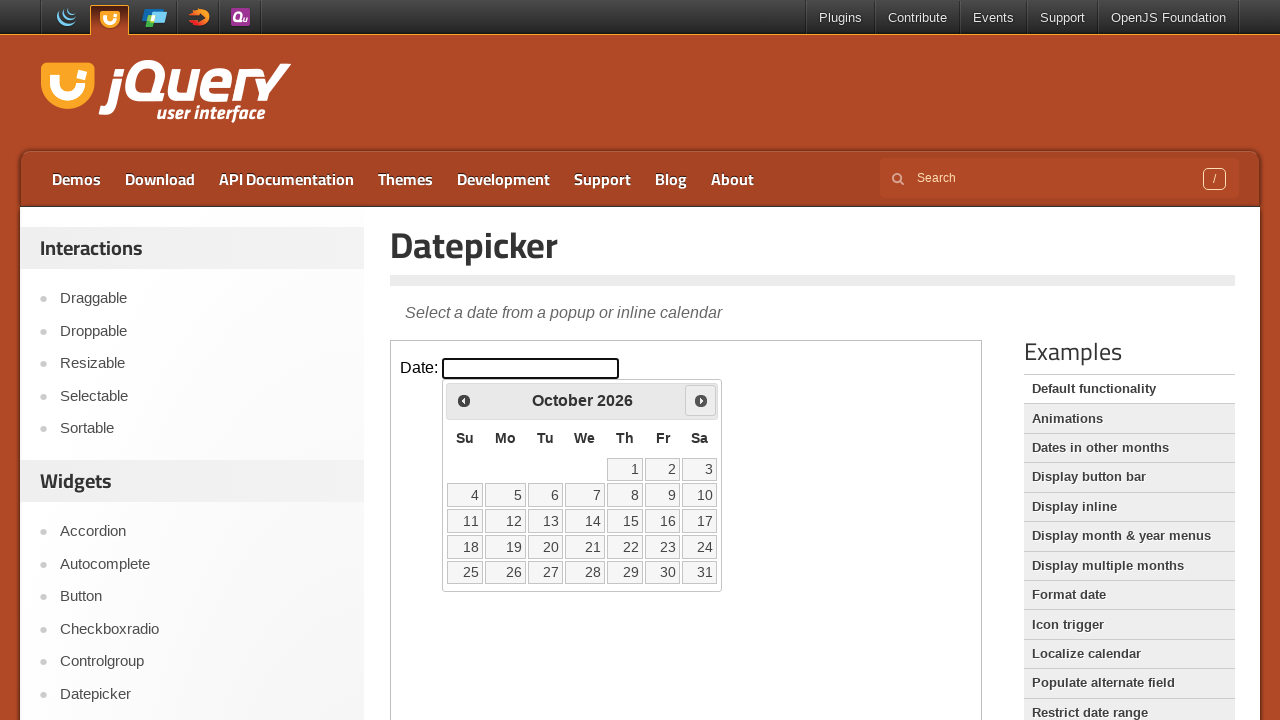

Retrieved current month: October
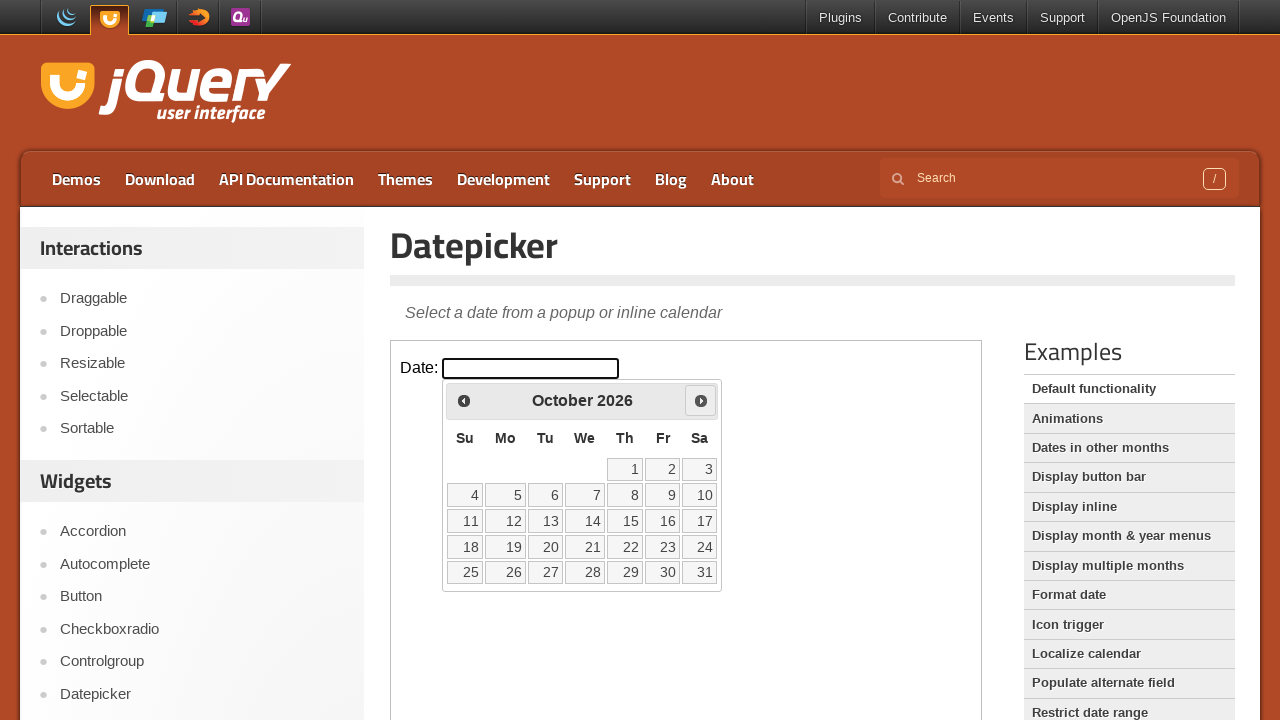

Retrieved current year: 2026
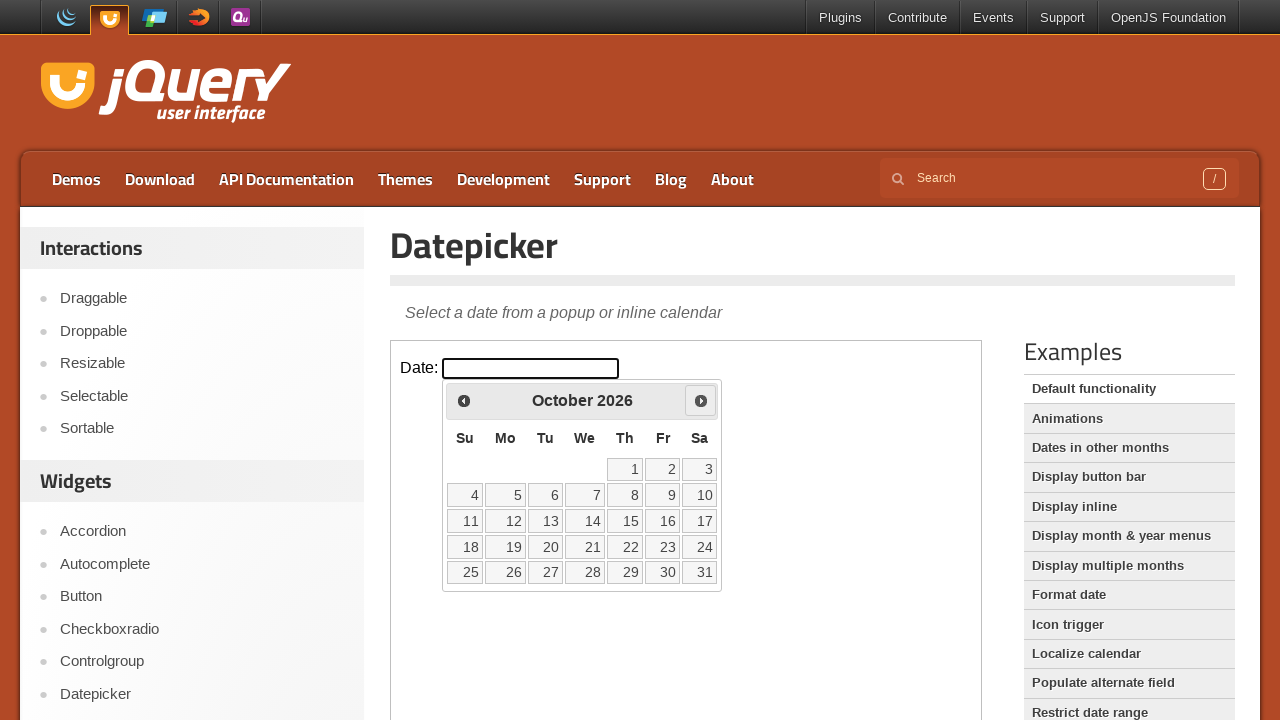

Clicked next month button to navigate from October 2026 at (701, 400) on iframe >> nth=0 >> internal:control=enter-frame >> span.ui-icon.ui-icon-circle-t
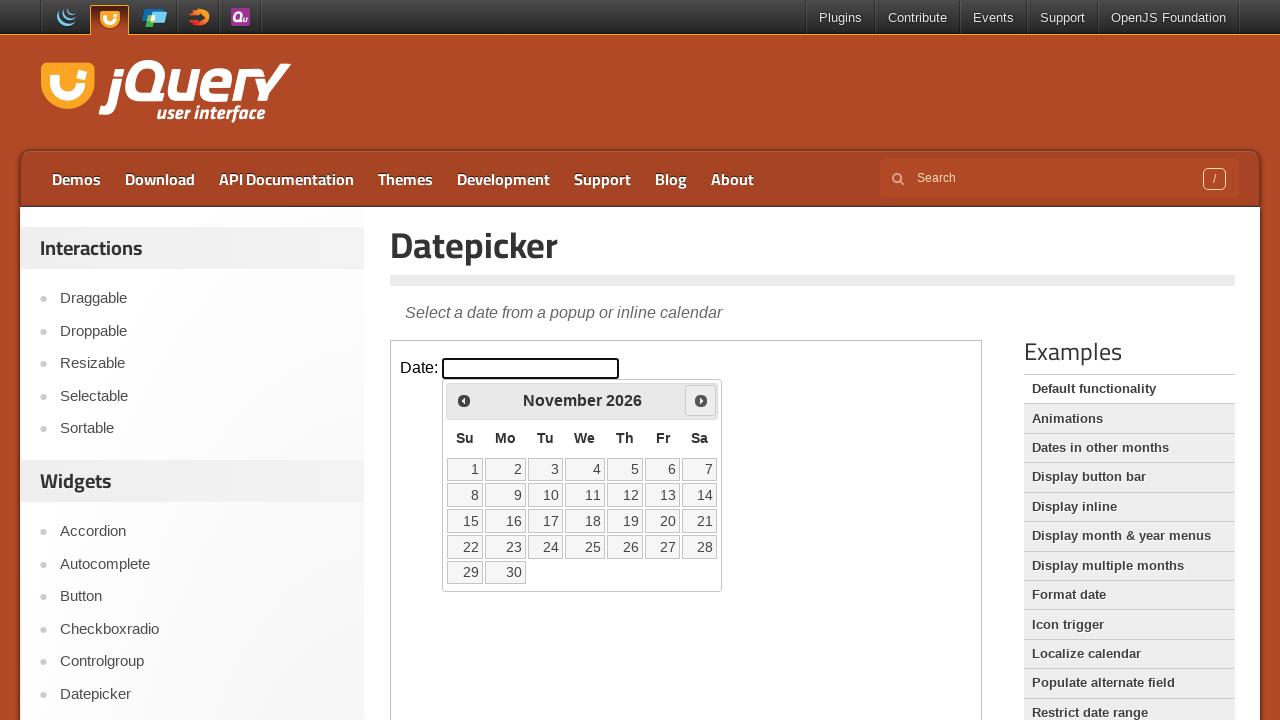

Retrieved current month: November
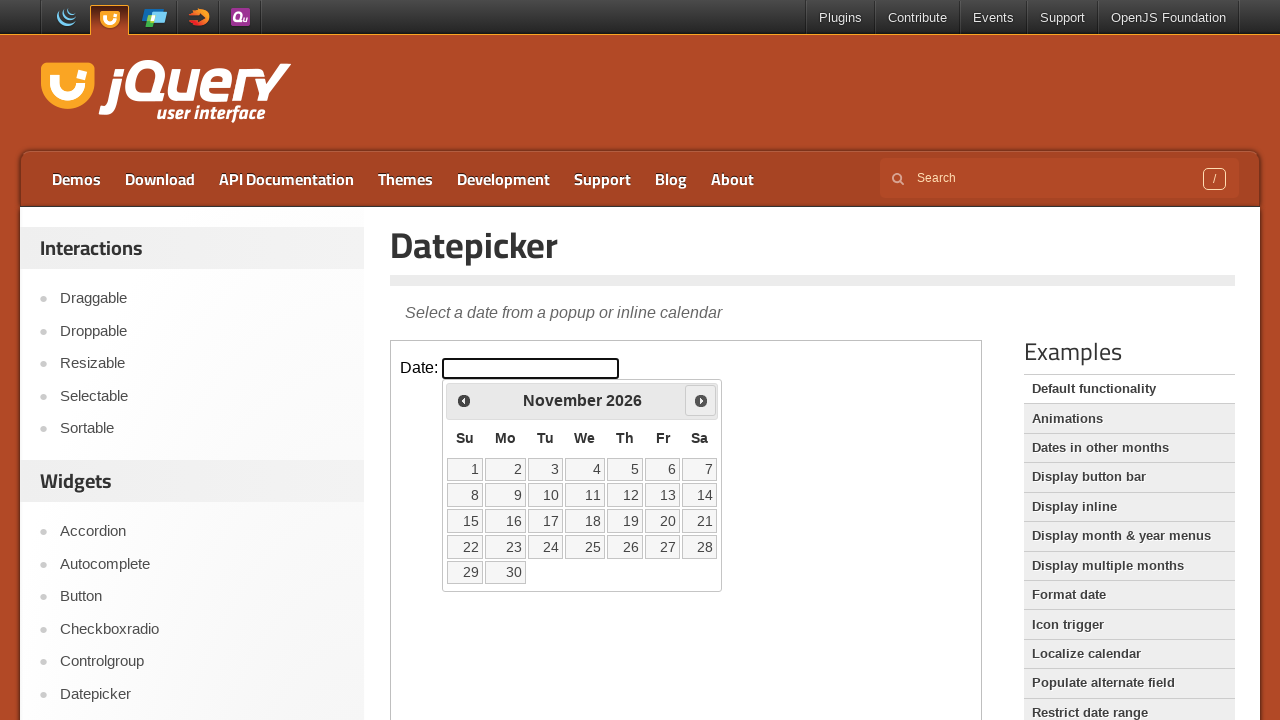

Retrieved current year: 2026
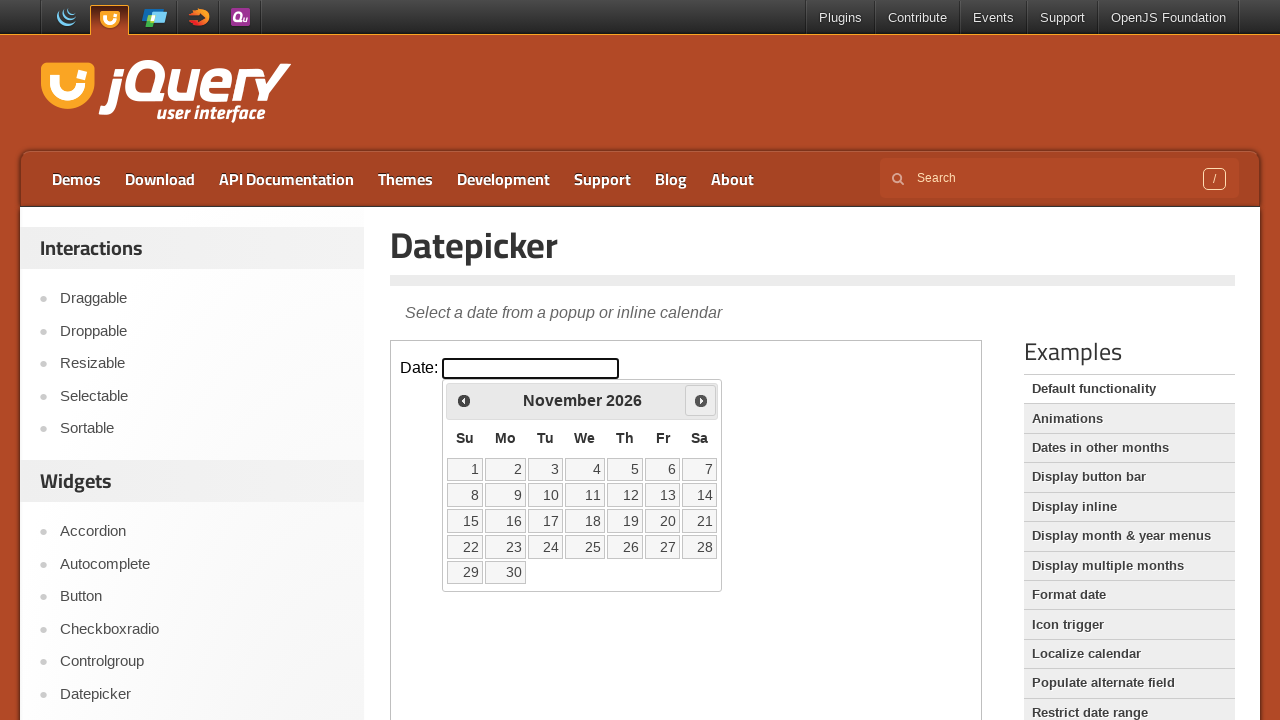

Clicked next month button to navigate from November 2026 at (701, 400) on iframe >> nth=0 >> internal:control=enter-frame >> span.ui-icon.ui-icon-circle-t
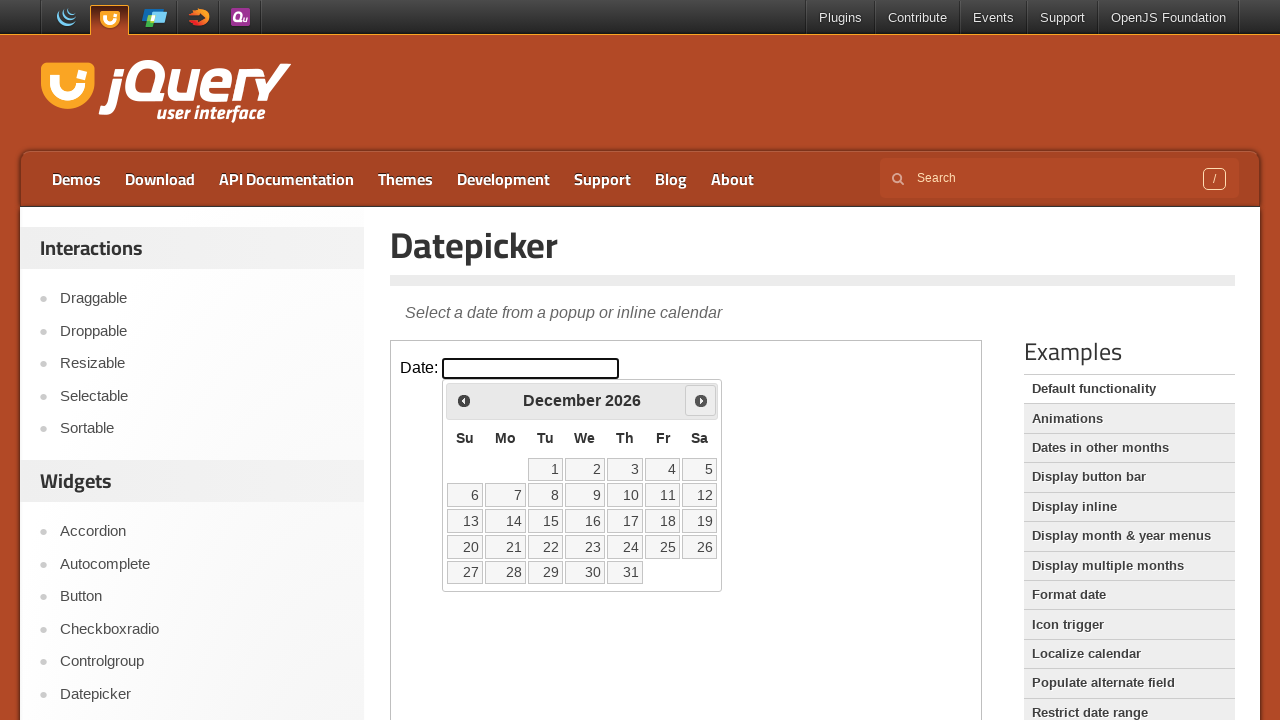

Retrieved current month: December
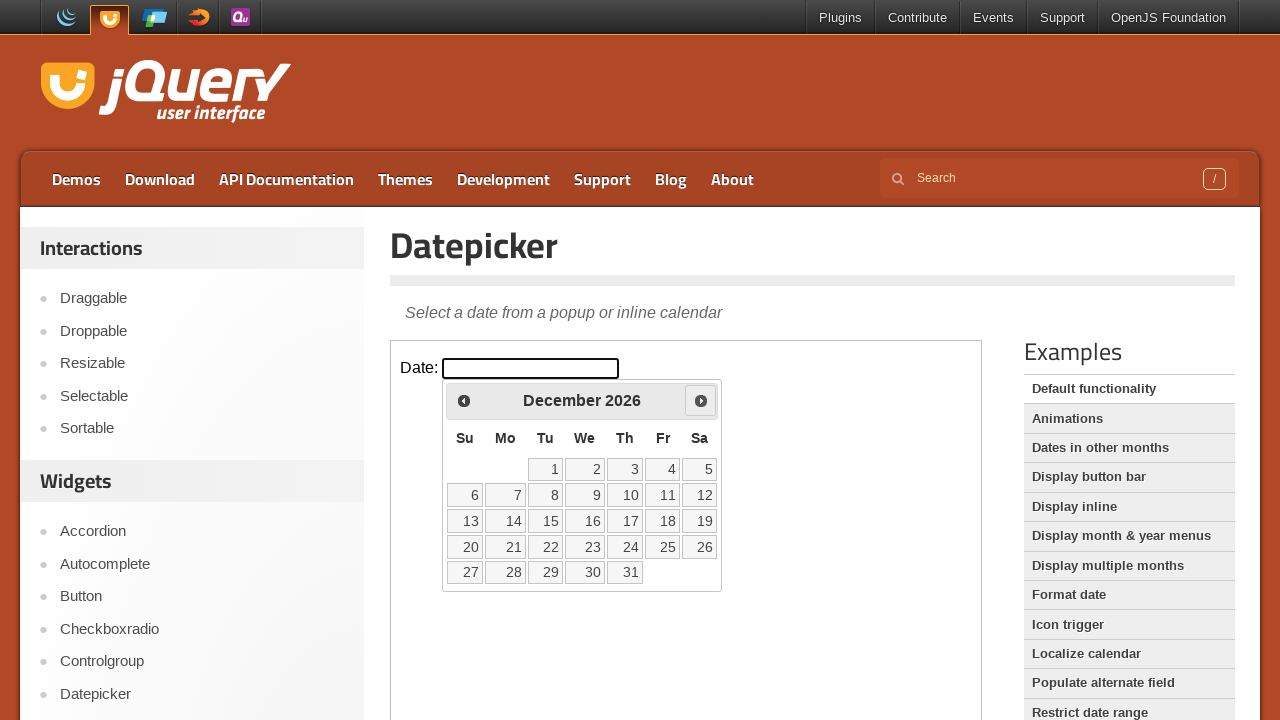

Retrieved current year: 2026
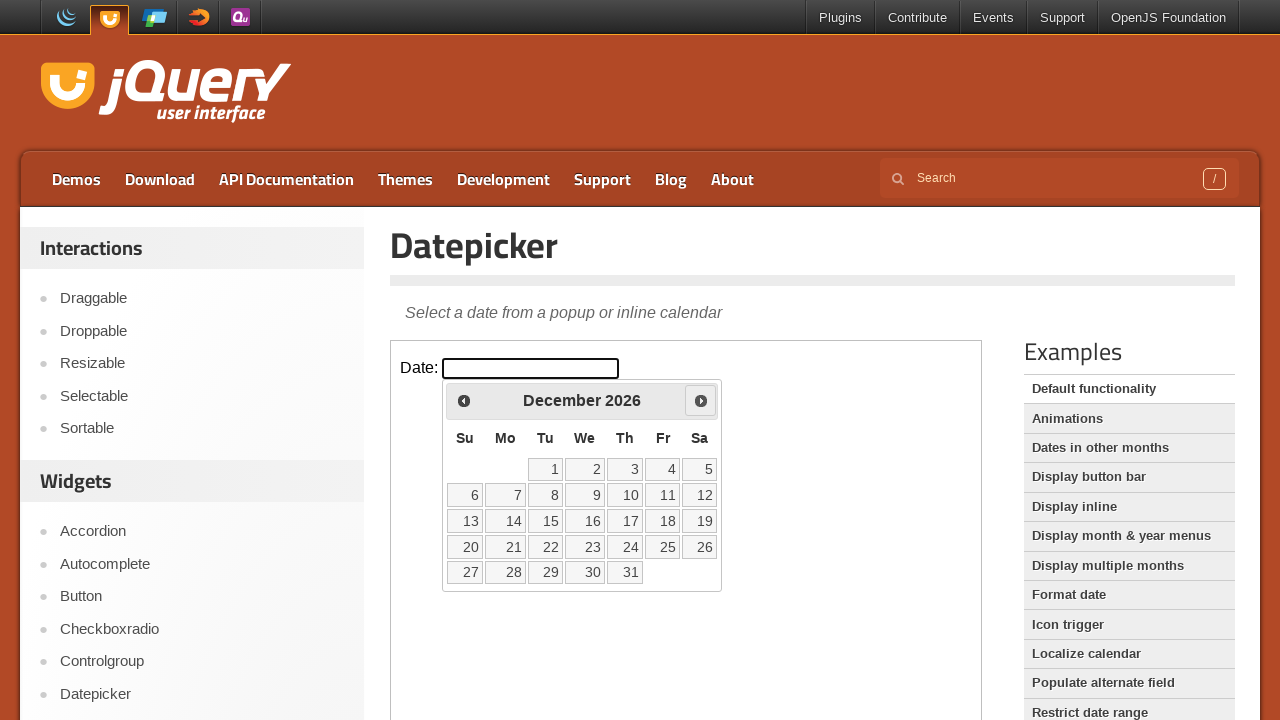

Clicked next month button to navigate from December 2026 at (701, 400) on iframe >> nth=0 >> internal:control=enter-frame >> span.ui-icon.ui-icon-circle-t
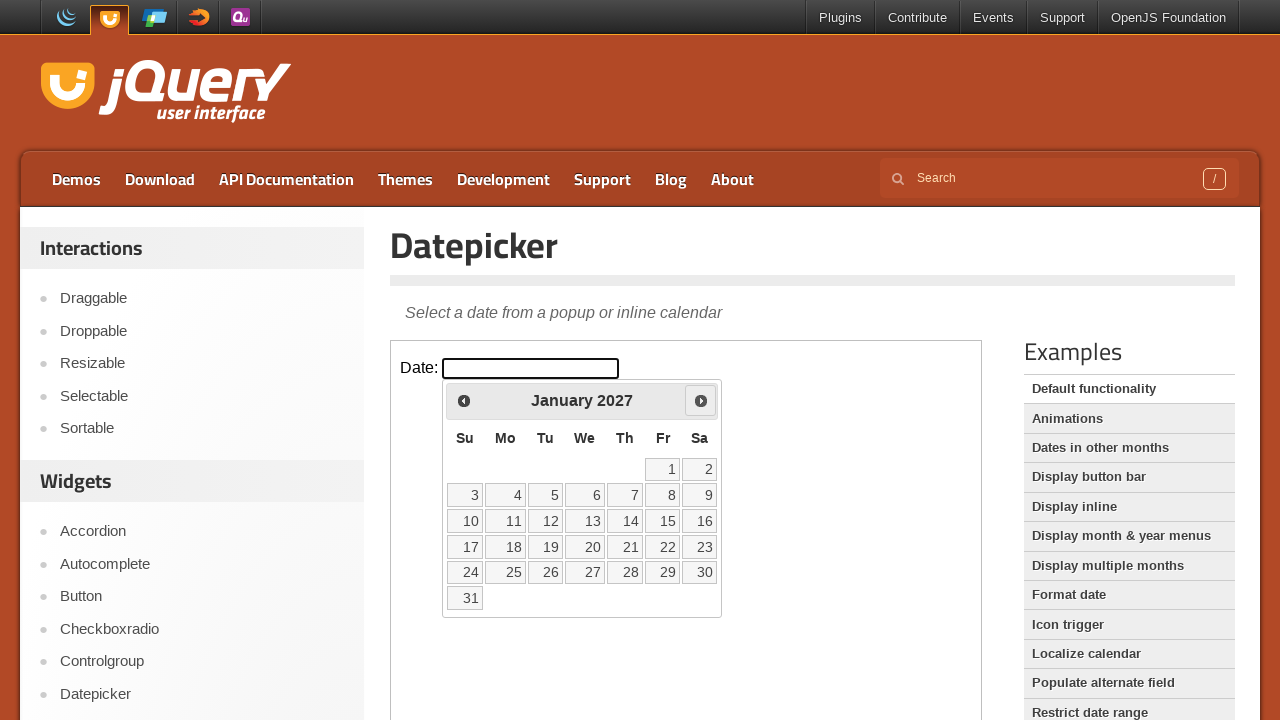

Retrieved current month: January
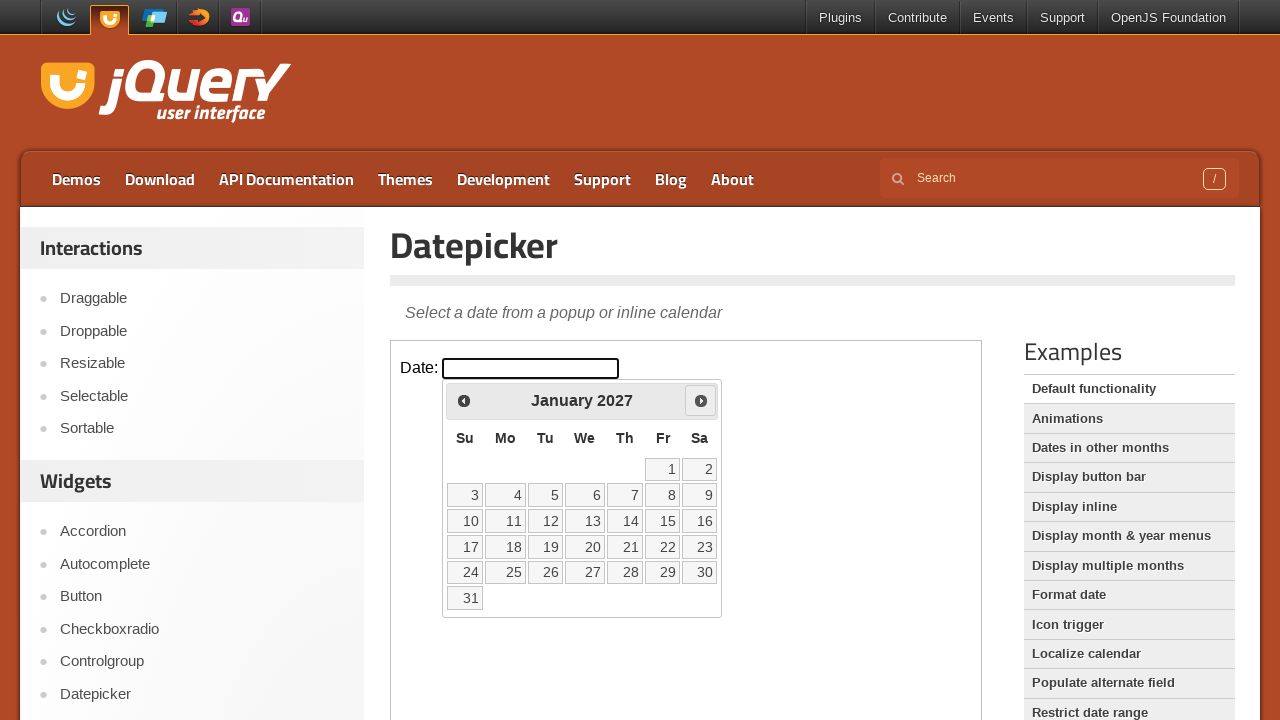

Retrieved current year: 2027
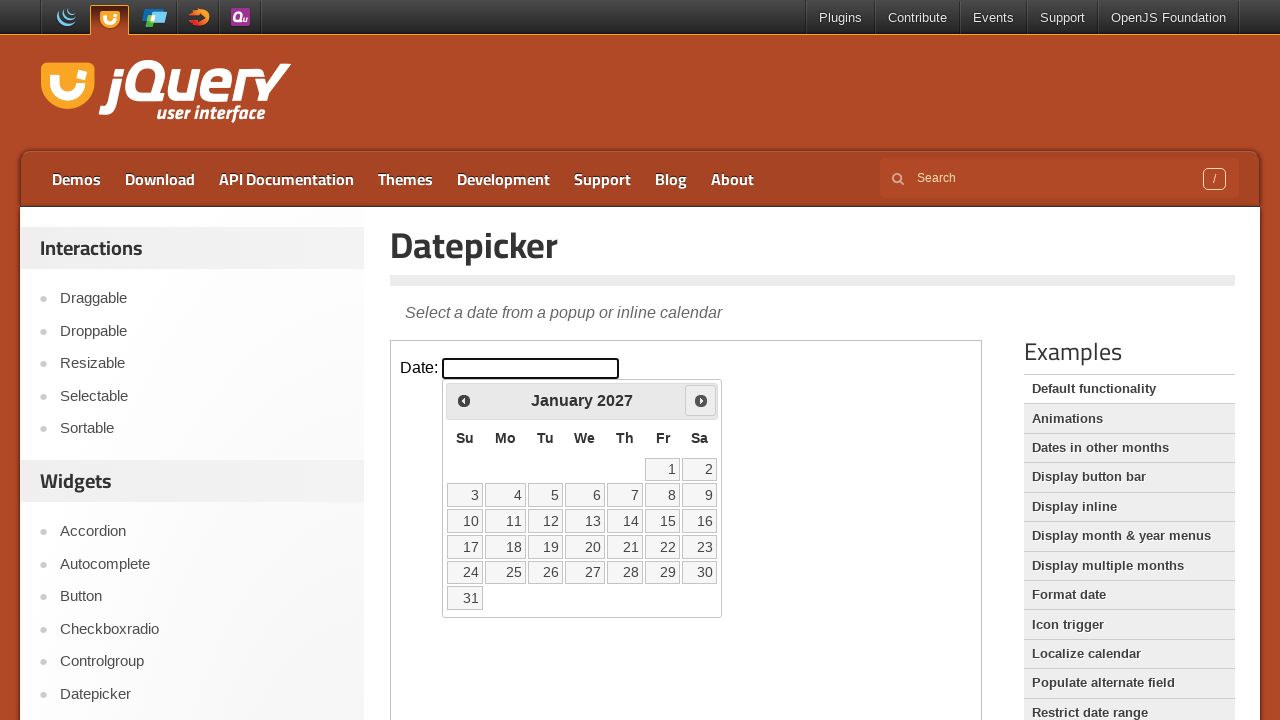

Clicked next month button to navigate from January 2027 at (701, 400) on iframe >> nth=0 >> internal:control=enter-frame >> span.ui-icon.ui-icon-circle-t
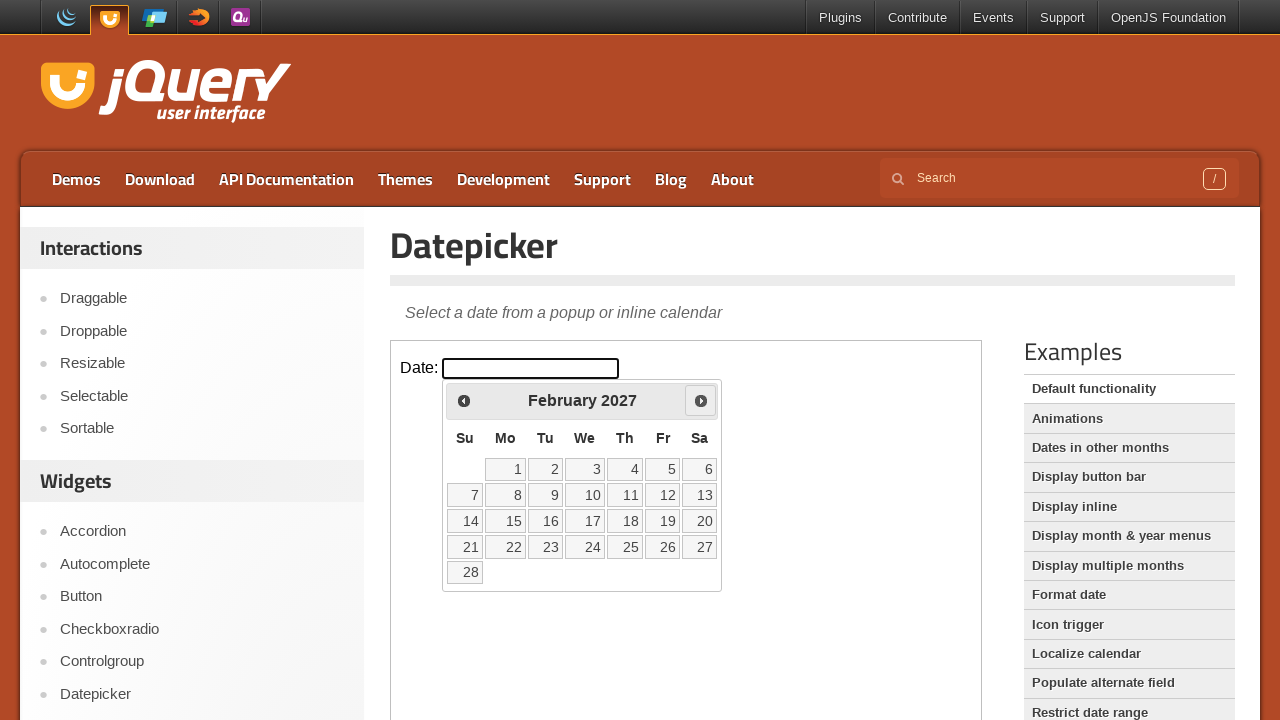

Retrieved current month: February
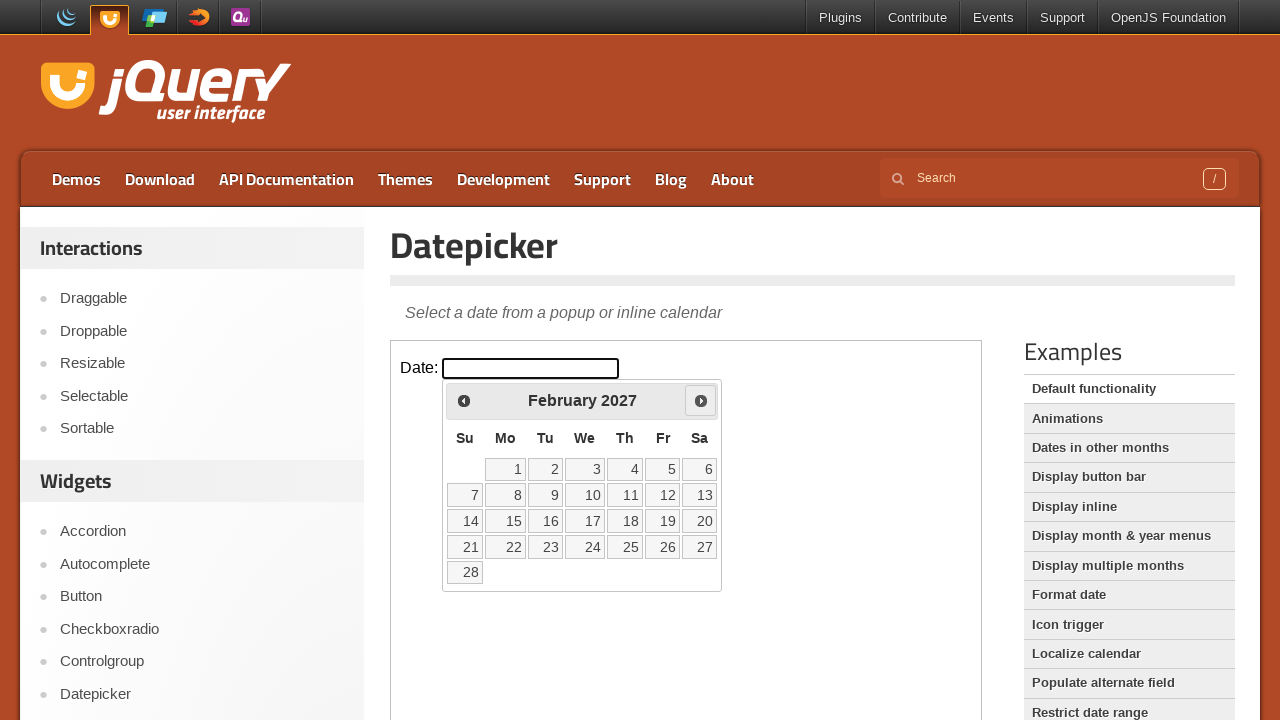

Retrieved current year: 2027
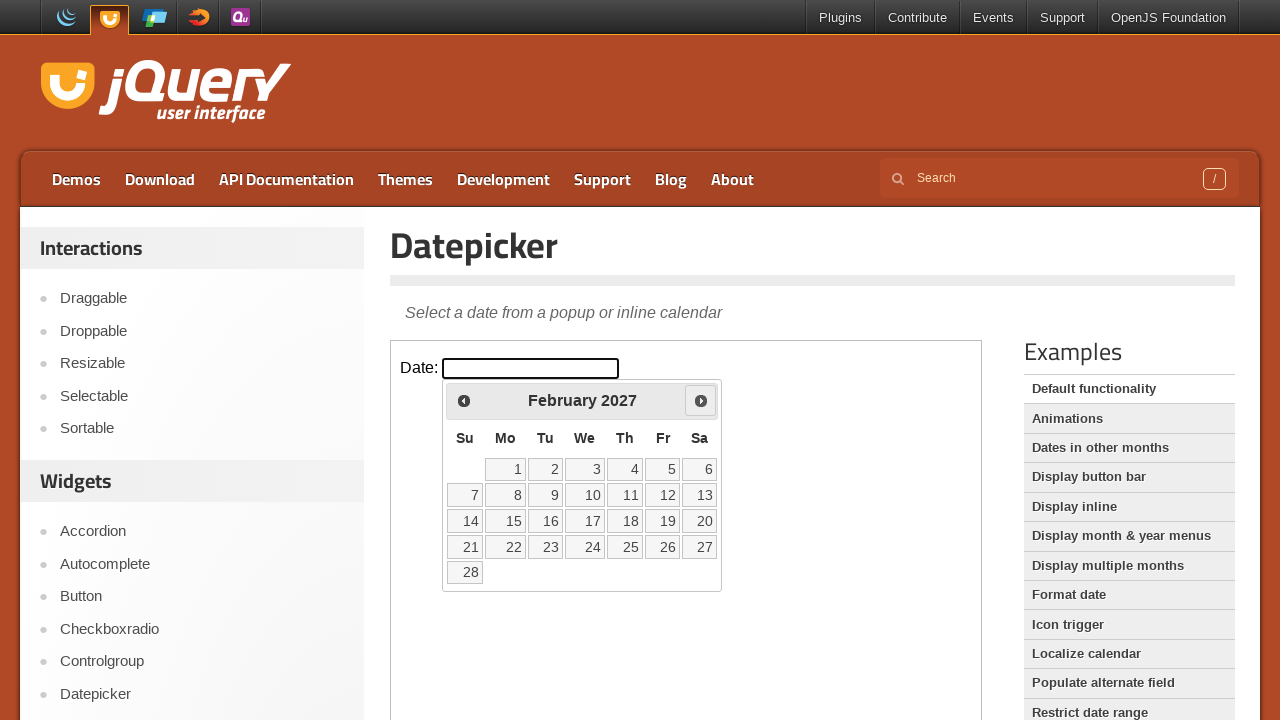

Clicked next month button to navigate from February 2027 at (701, 400) on iframe >> nth=0 >> internal:control=enter-frame >> span.ui-icon.ui-icon-circle-t
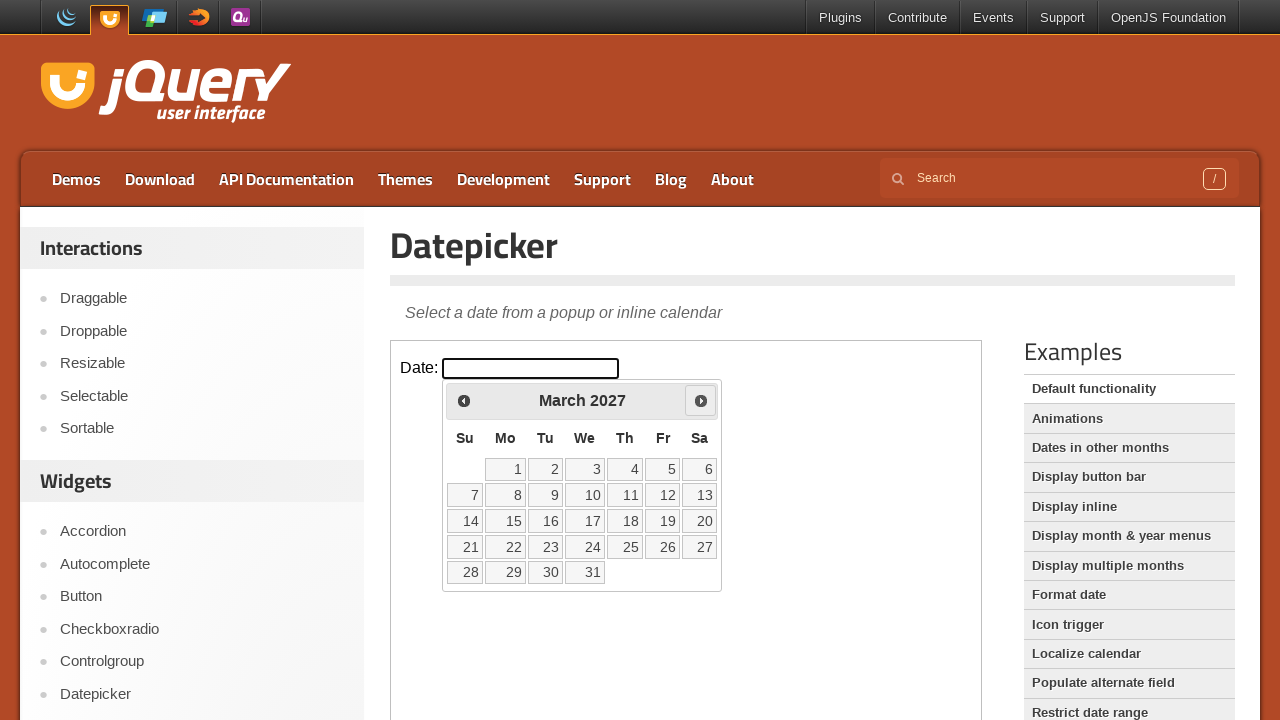

Retrieved current month: March
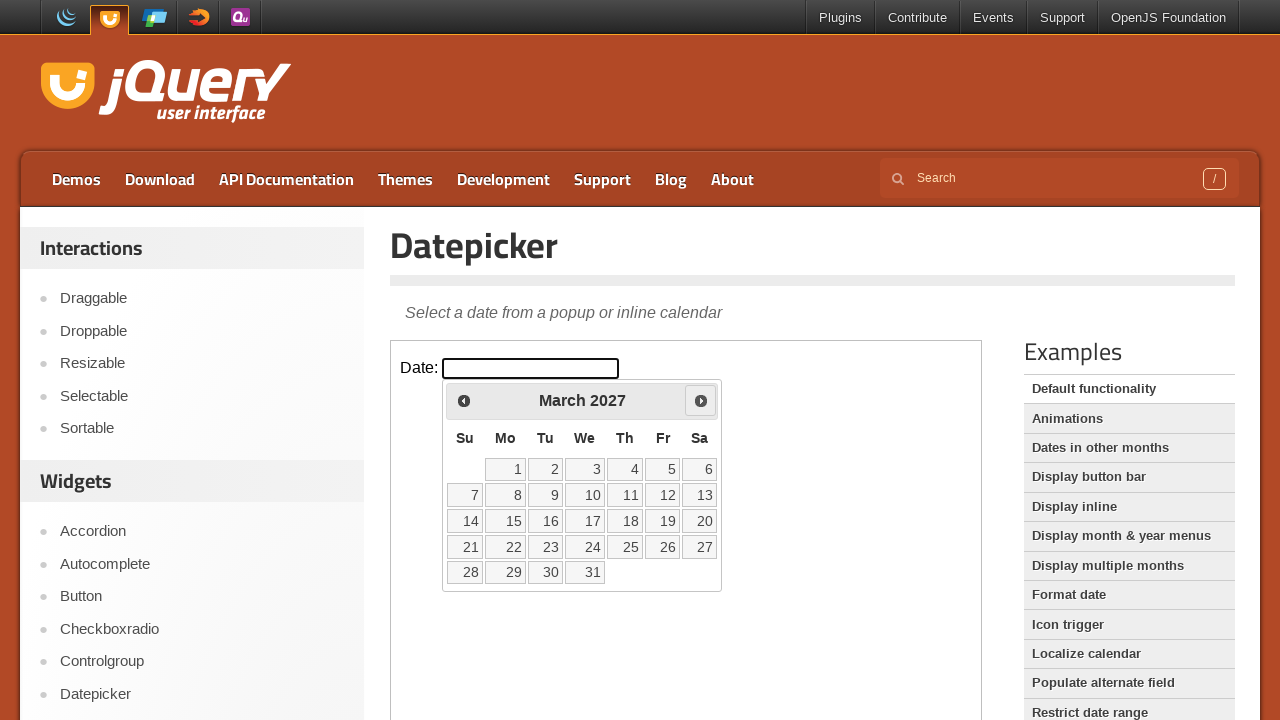

Retrieved current year: 2027
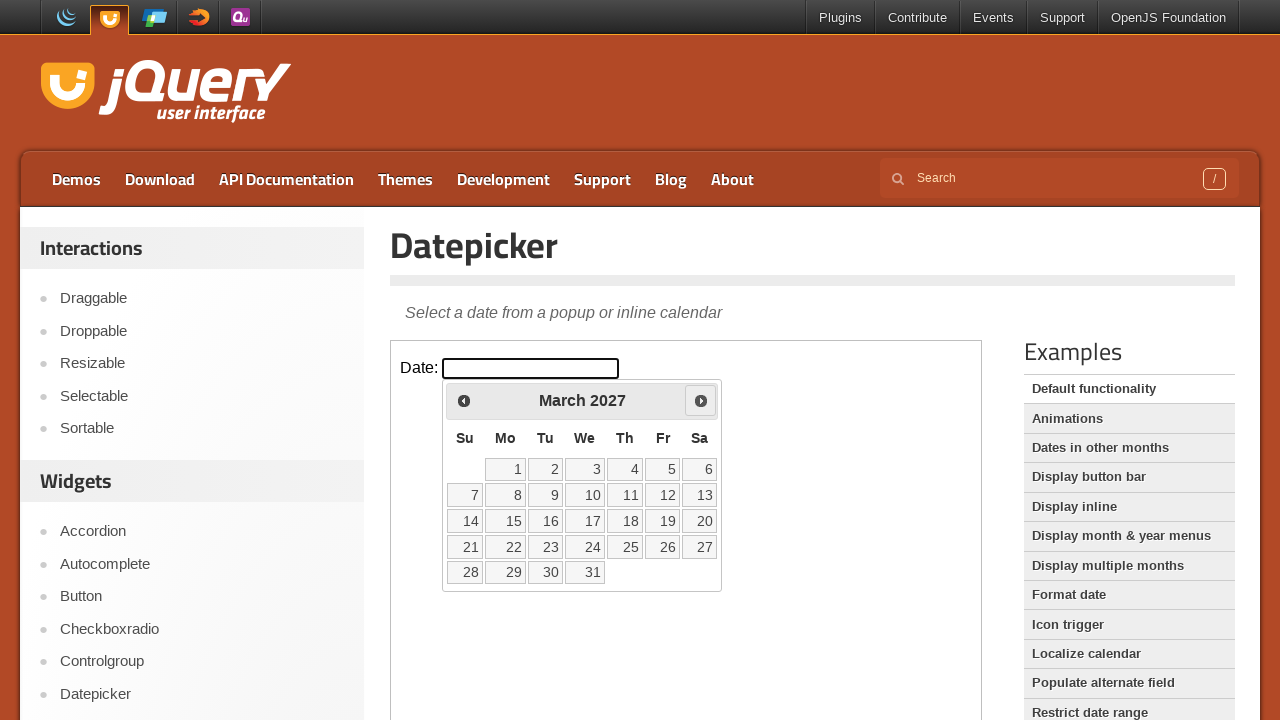

Clicked next month button to navigate from March 2027 at (701, 400) on iframe >> nth=0 >> internal:control=enter-frame >> span.ui-icon.ui-icon-circle-t
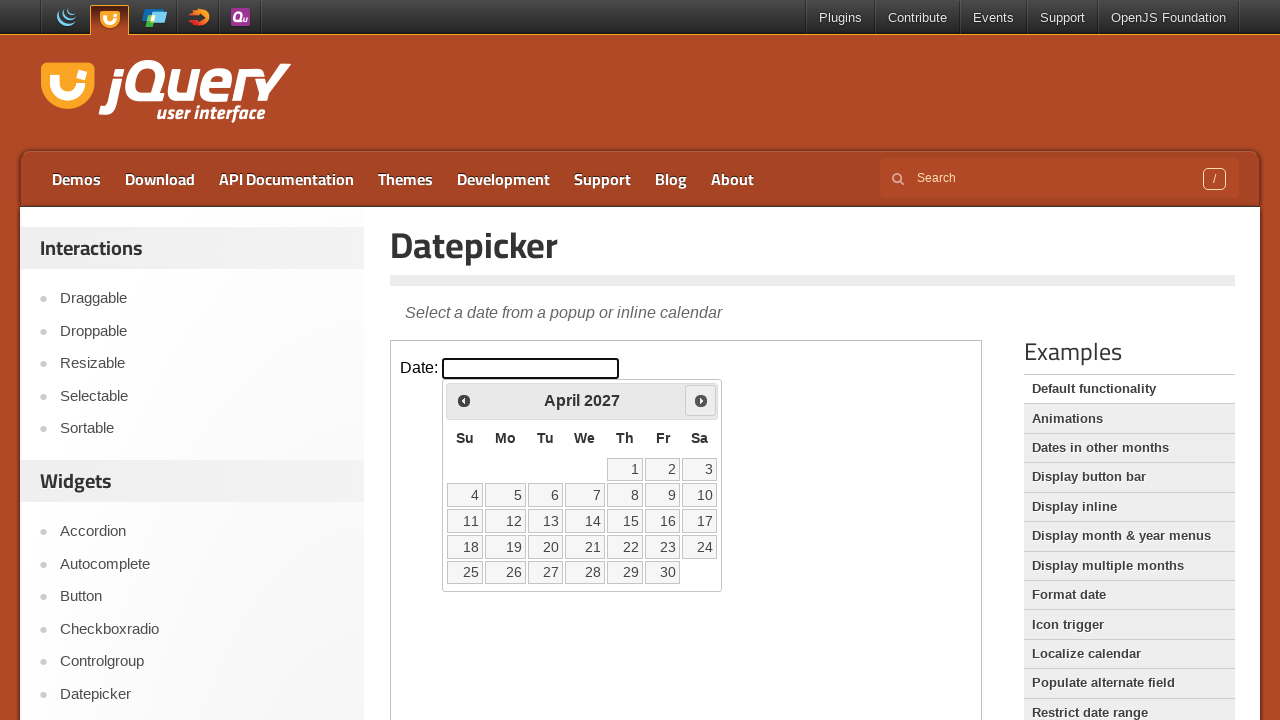

Retrieved current month: April
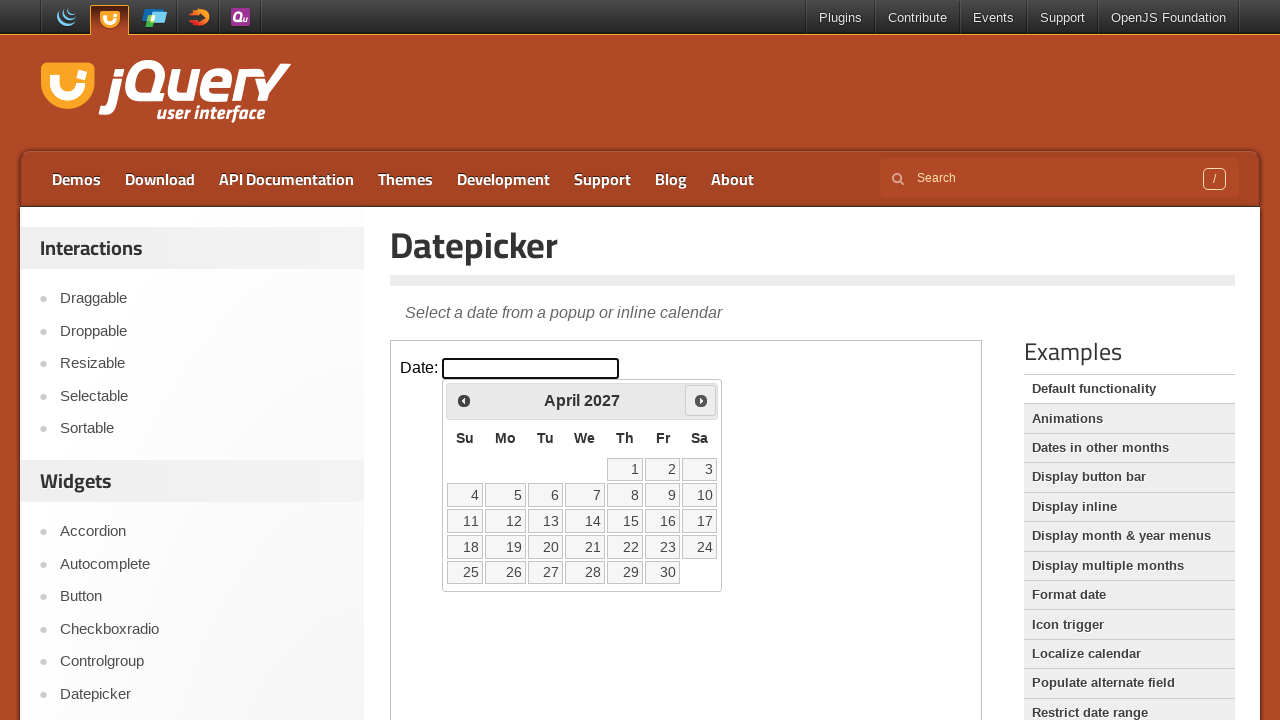

Retrieved current year: 2027
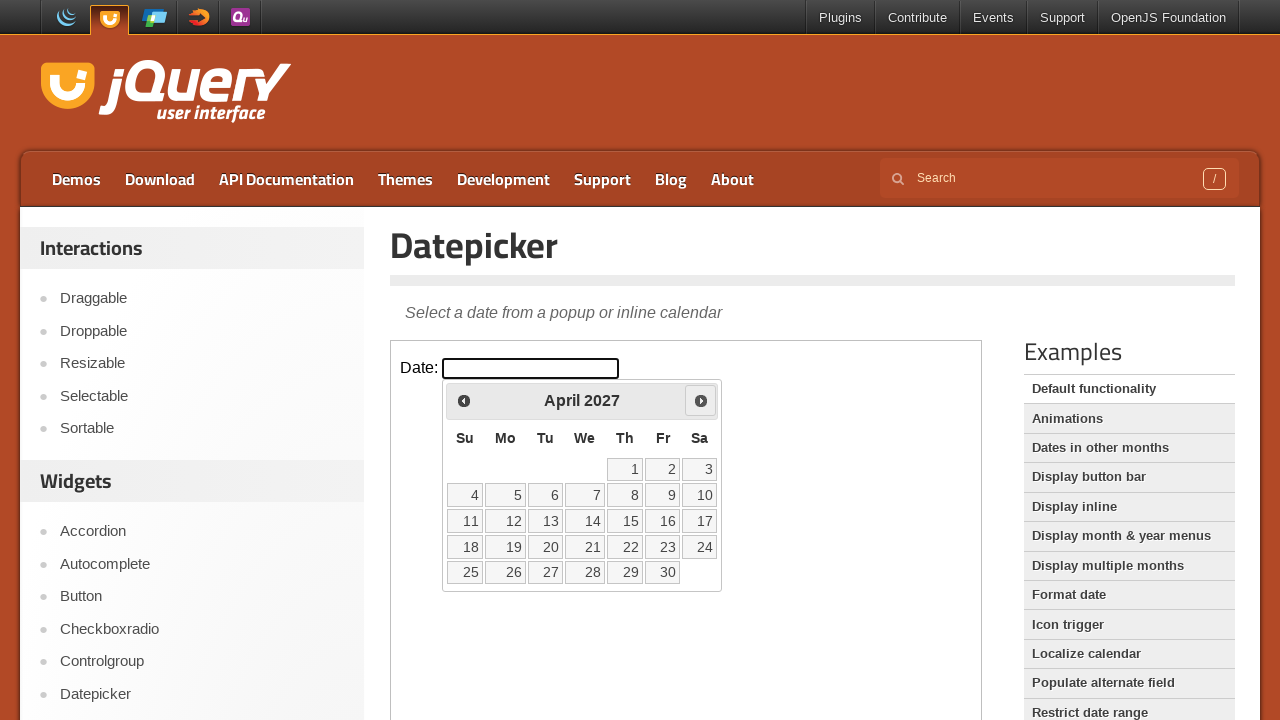

Clicked next month button to navigate from April 2027 at (701, 400) on iframe >> nth=0 >> internal:control=enter-frame >> span.ui-icon.ui-icon-circle-t
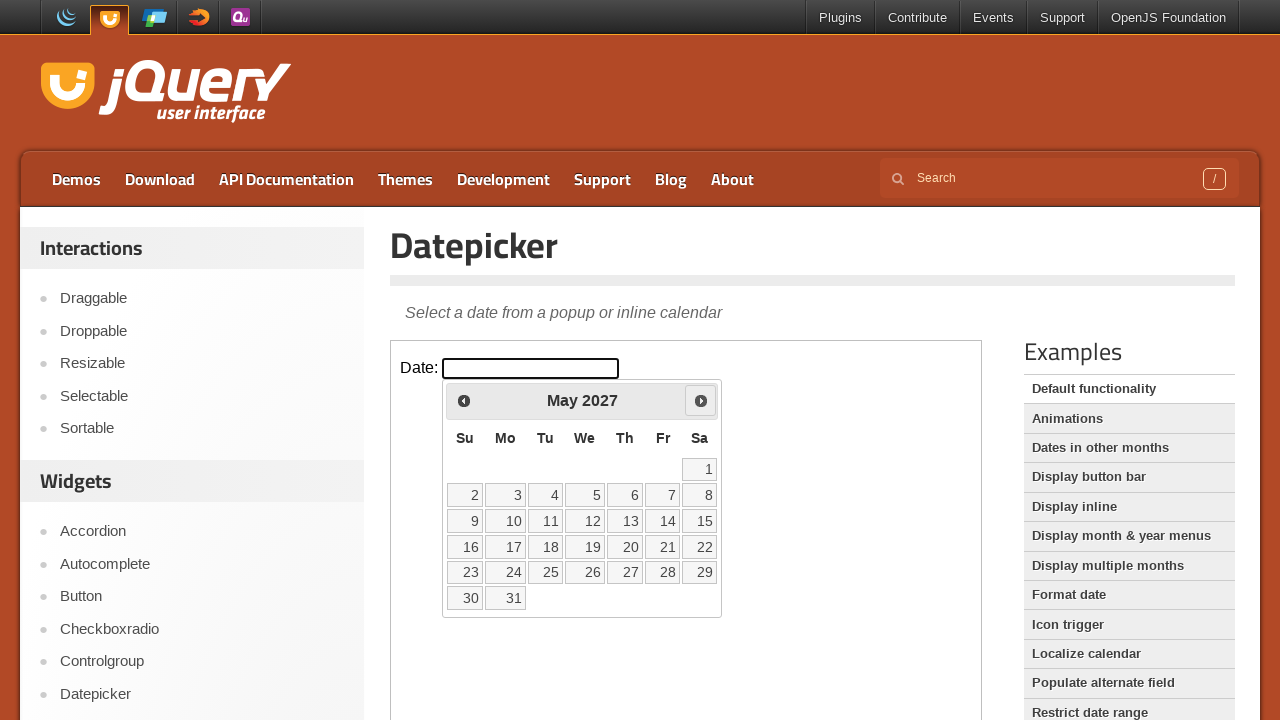

Retrieved current month: May
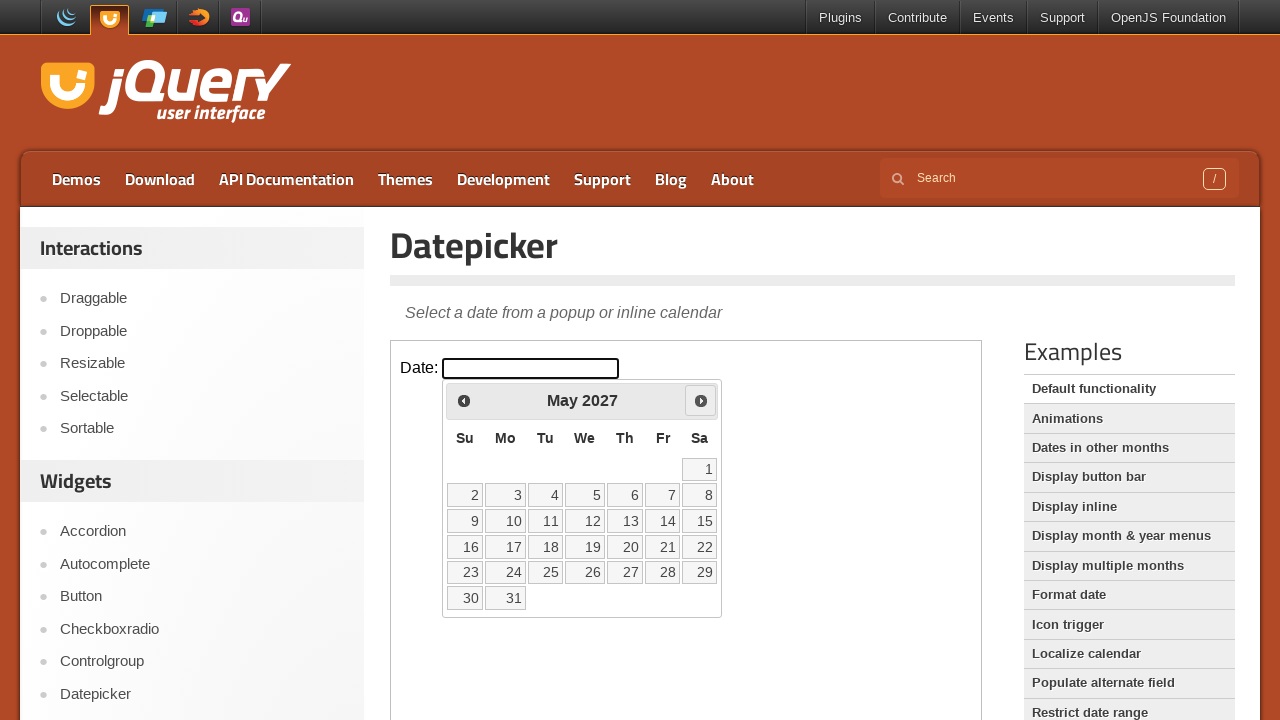

Retrieved current year: 2027
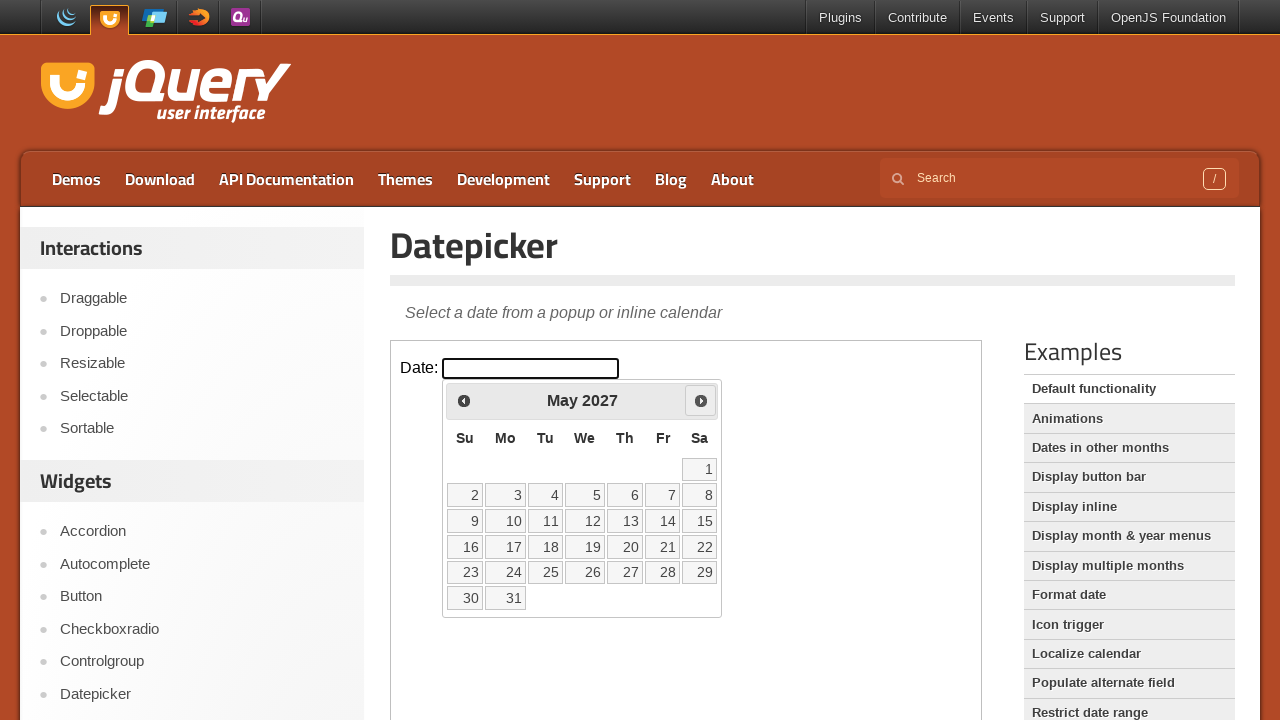

Clicked next month button to navigate from May 2027 at (701, 400) on iframe >> nth=0 >> internal:control=enter-frame >> span.ui-icon.ui-icon-circle-t
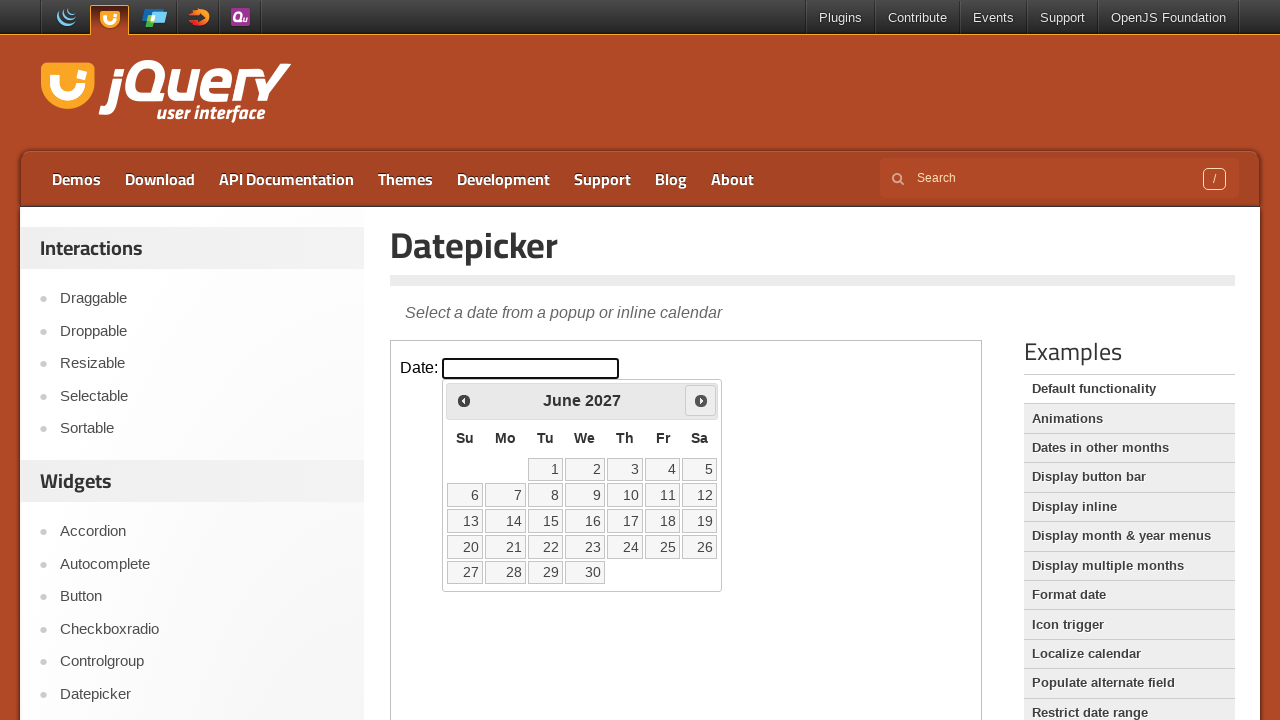

Retrieved current month: June
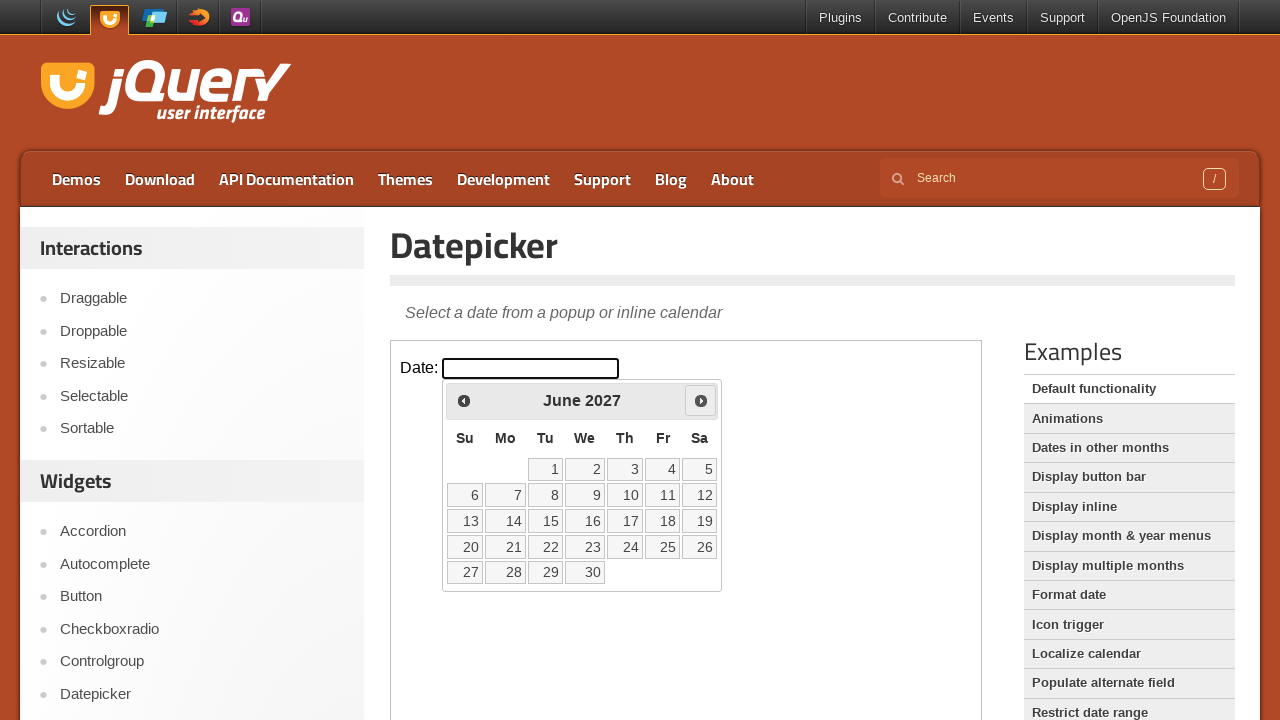

Retrieved current year: 2027
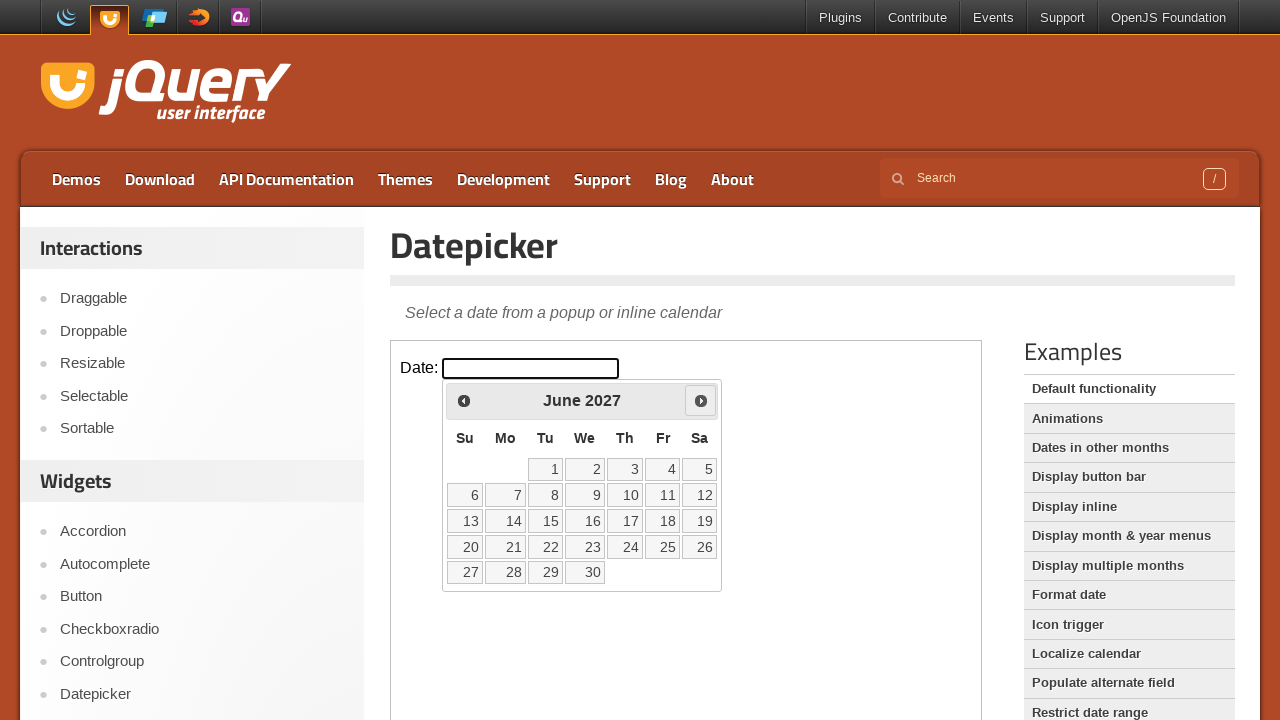

Clicked next month button to navigate from June 2027 at (701, 400) on iframe >> nth=0 >> internal:control=enter-frame >> span.ui-icon.ui-icon-circle-t
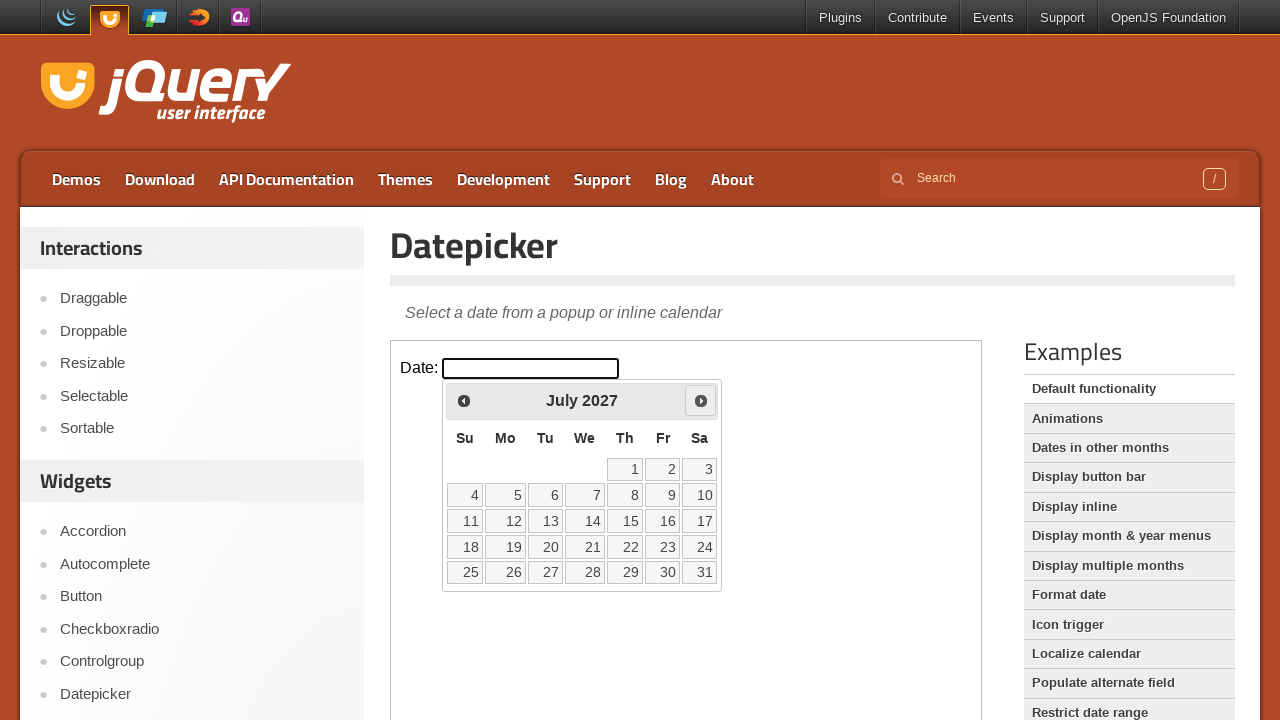

Retrieved current month: July
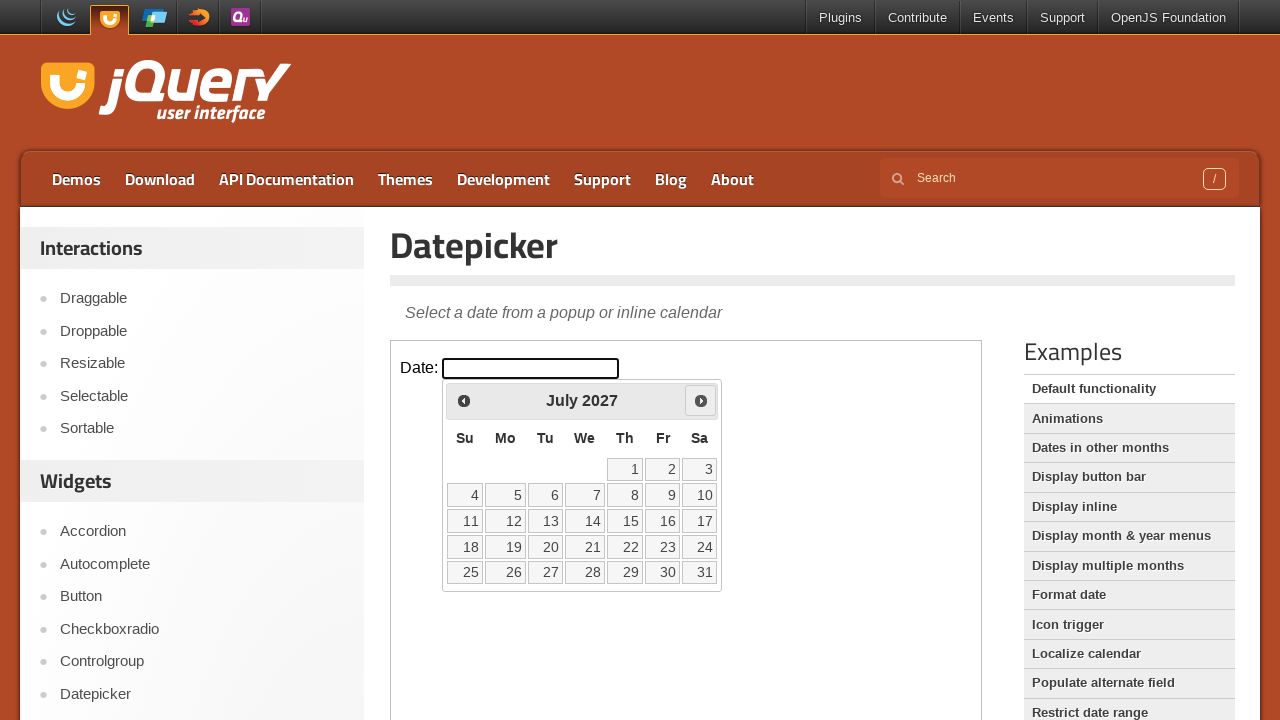

Retrieved current year: 2027
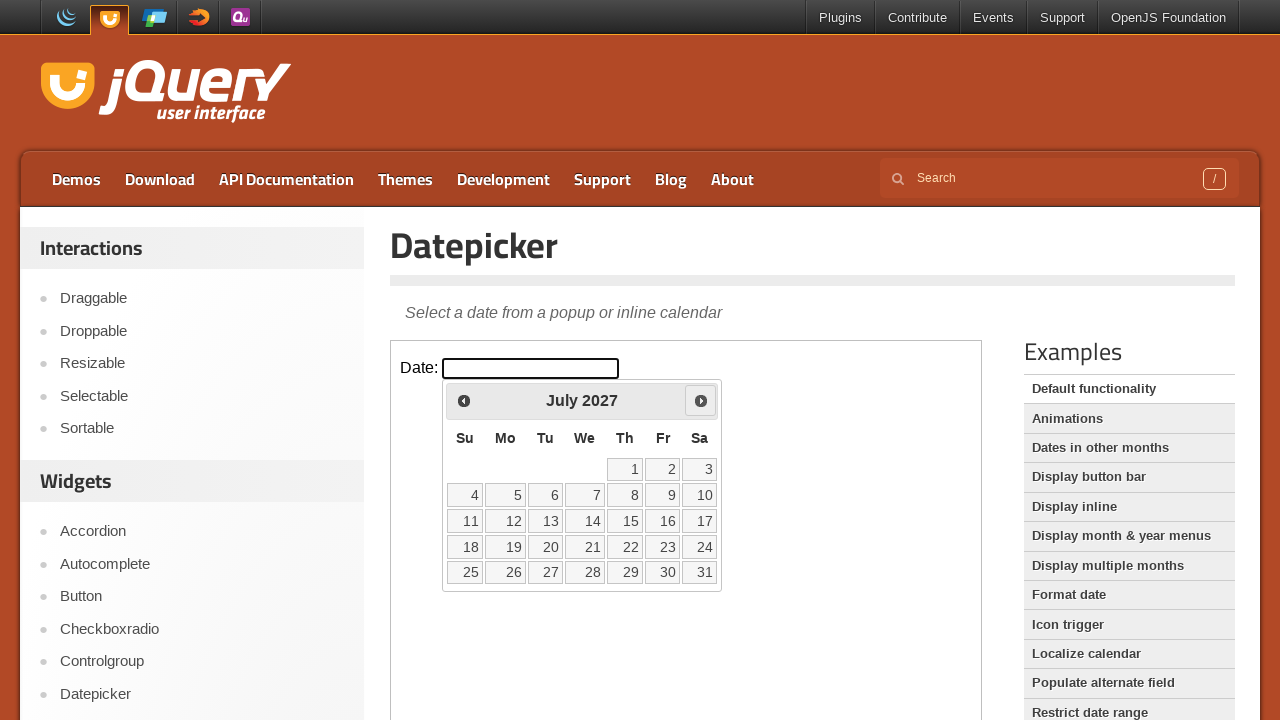

Clicked next month button to navigate from July 2027 at (701, 400) on iframe >> nth=0 >> internal:control=enter-frame >> span.ui-icon.ui-icon-circle-t
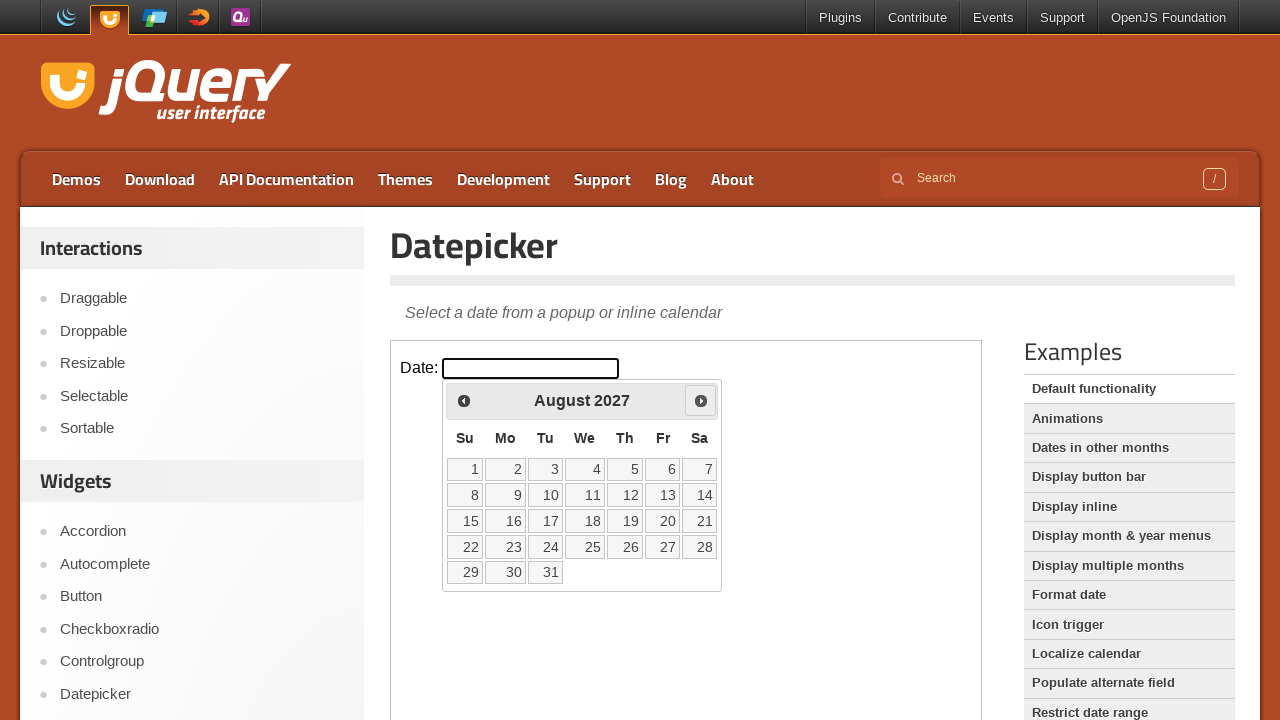

Retrieved current month: August
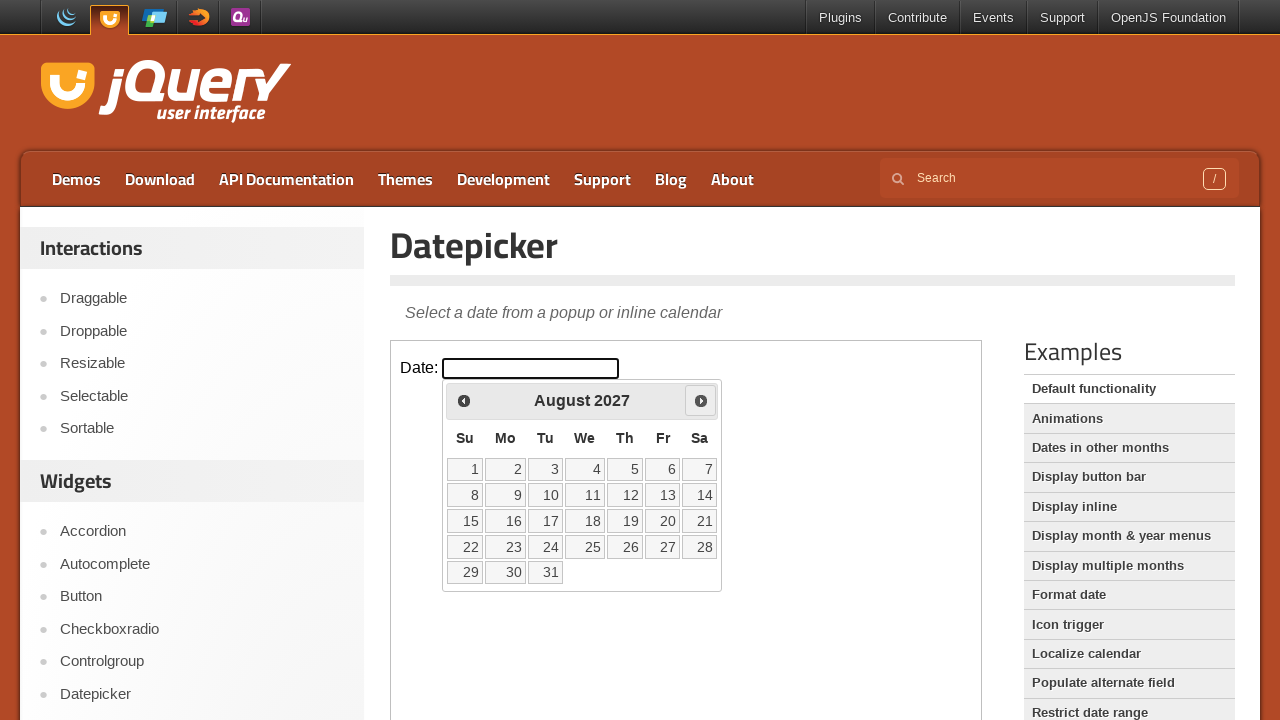

Retrieved current year: 2027
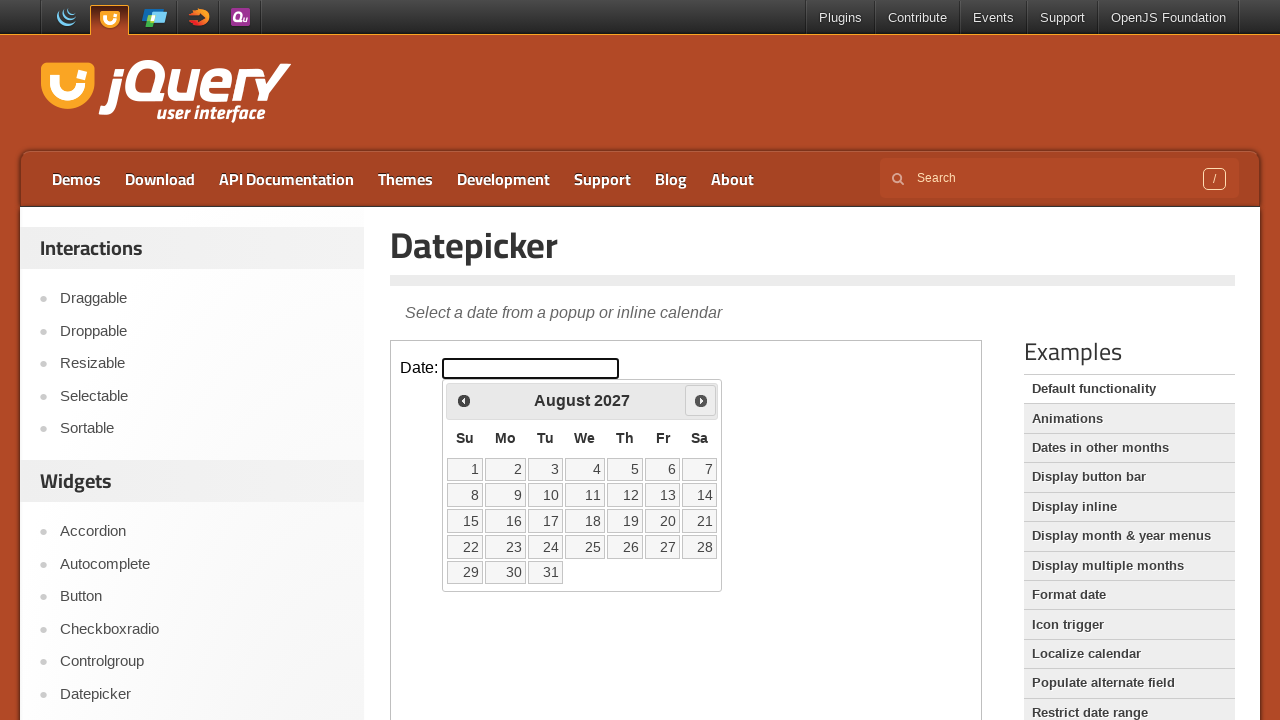

Clicked next month button to navigate from August 2027 at (701, 400) on iframe >> nth=0 >> internal:control=enter-frame >> span.ui-icon.ui-icon-circle-t
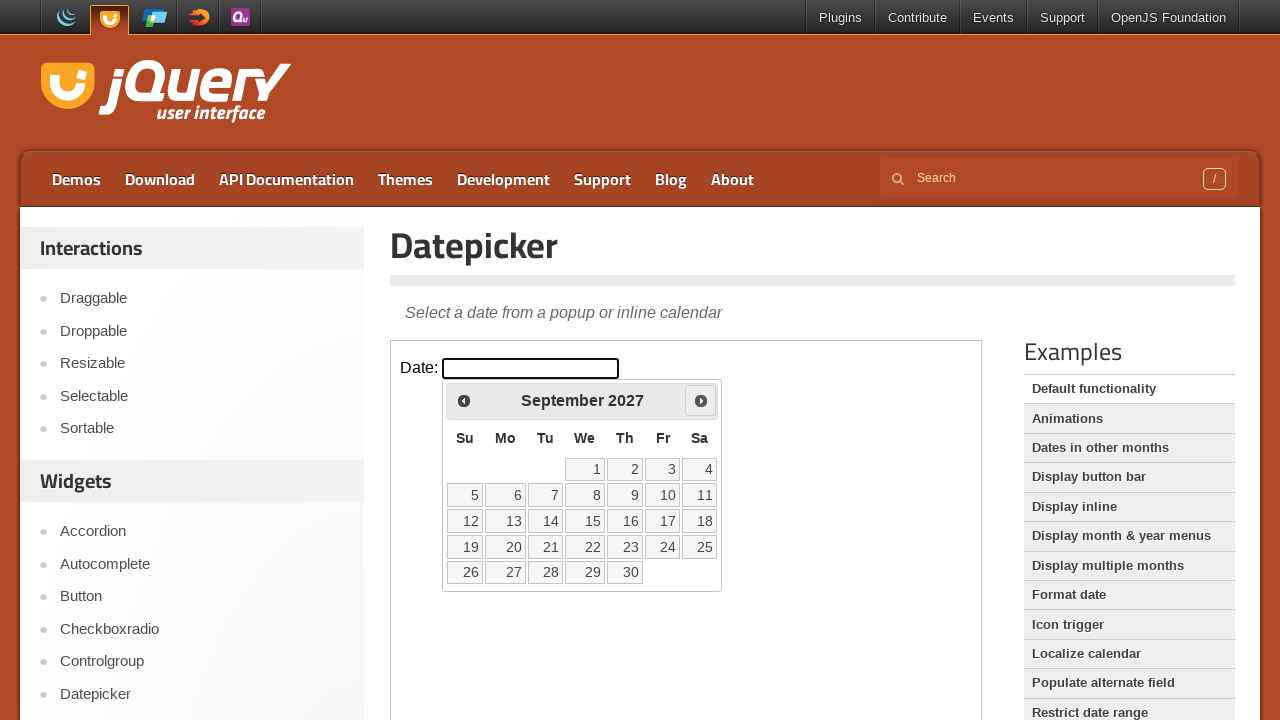

Retrieved current month: September
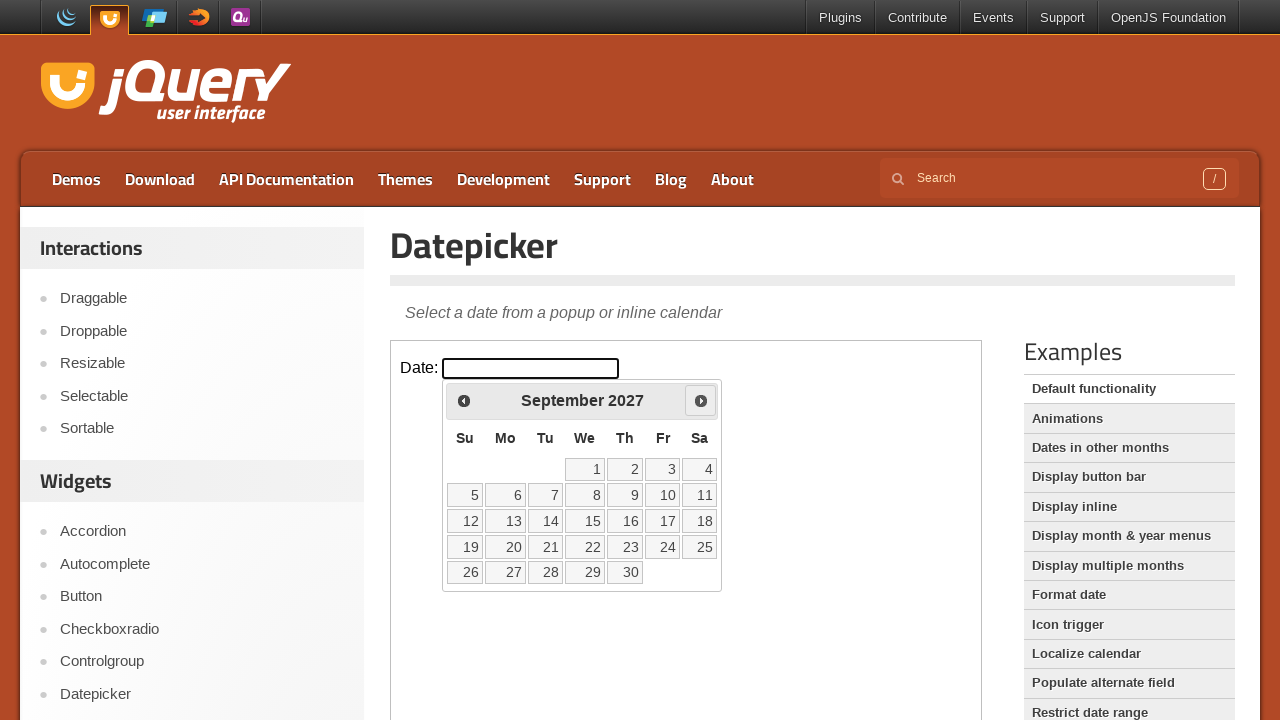

Retrieved current year: 2027
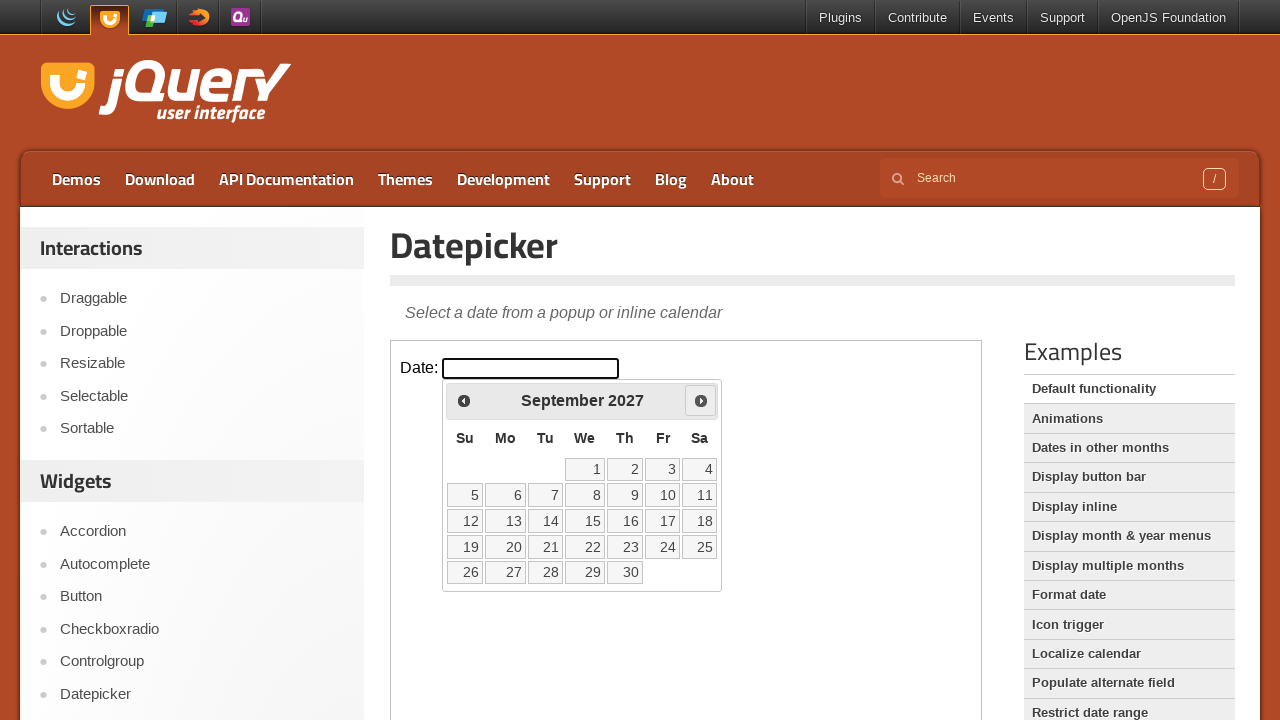

Clicked next month button to navigate from September 2027 at (701, 400) on iframe >> nth=0 >> internal:control=enter-frame >> span.ui-icon.ui-icon-circle-t
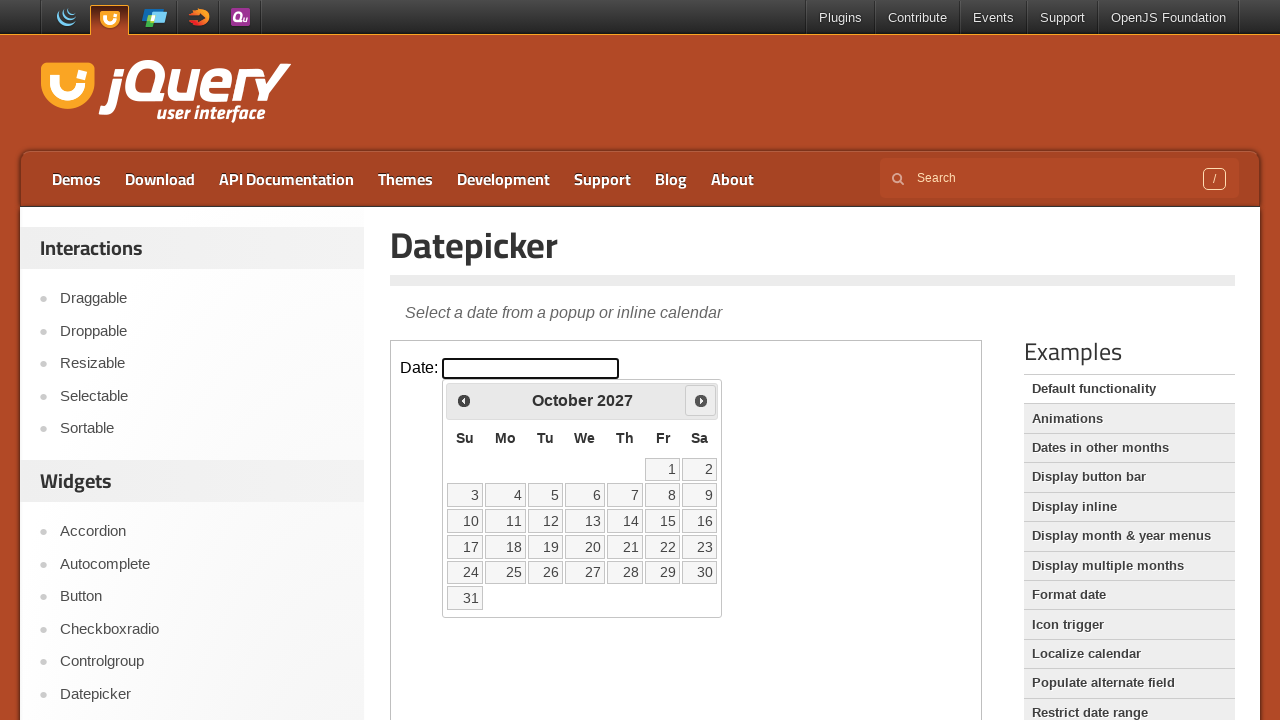

Retrieved current month: October
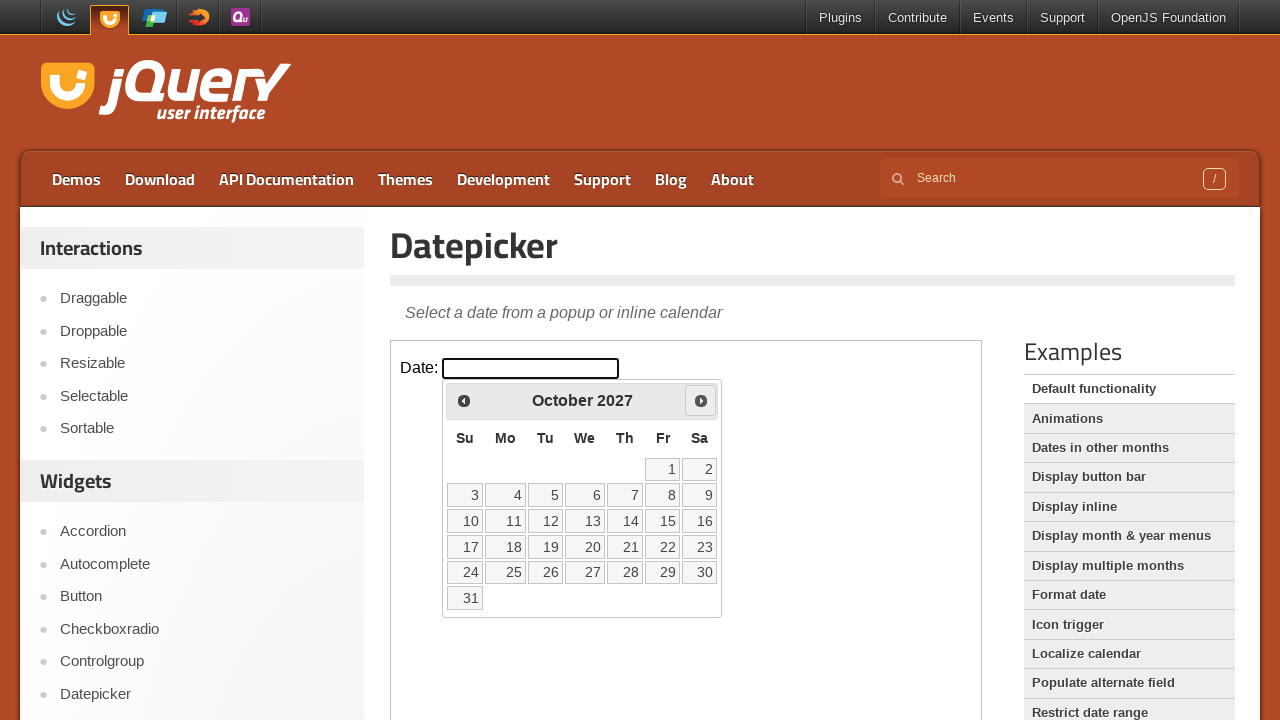

Retrieved current year: 2027
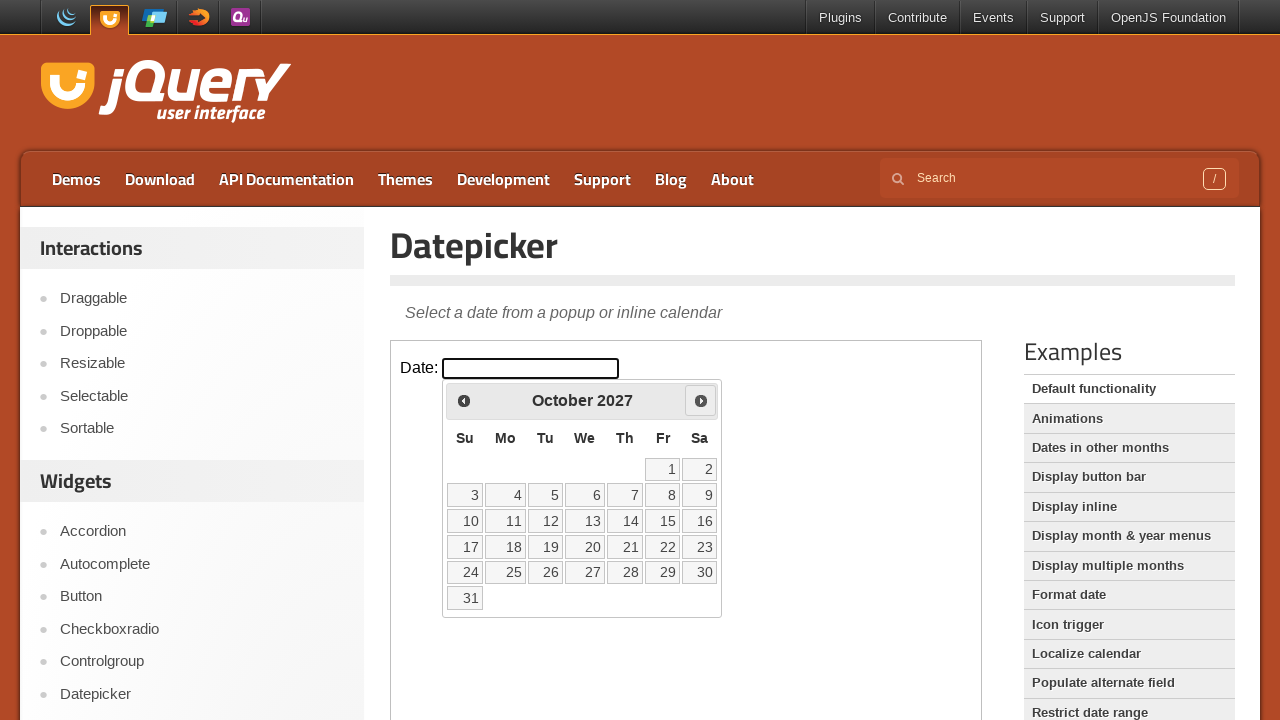

Clicked next month button to navigate from October 2027 at (701, 400) on iframe >> nth=0 >> internal:control=enter-frame >> span.ui-icon.ui-icon-circle-t
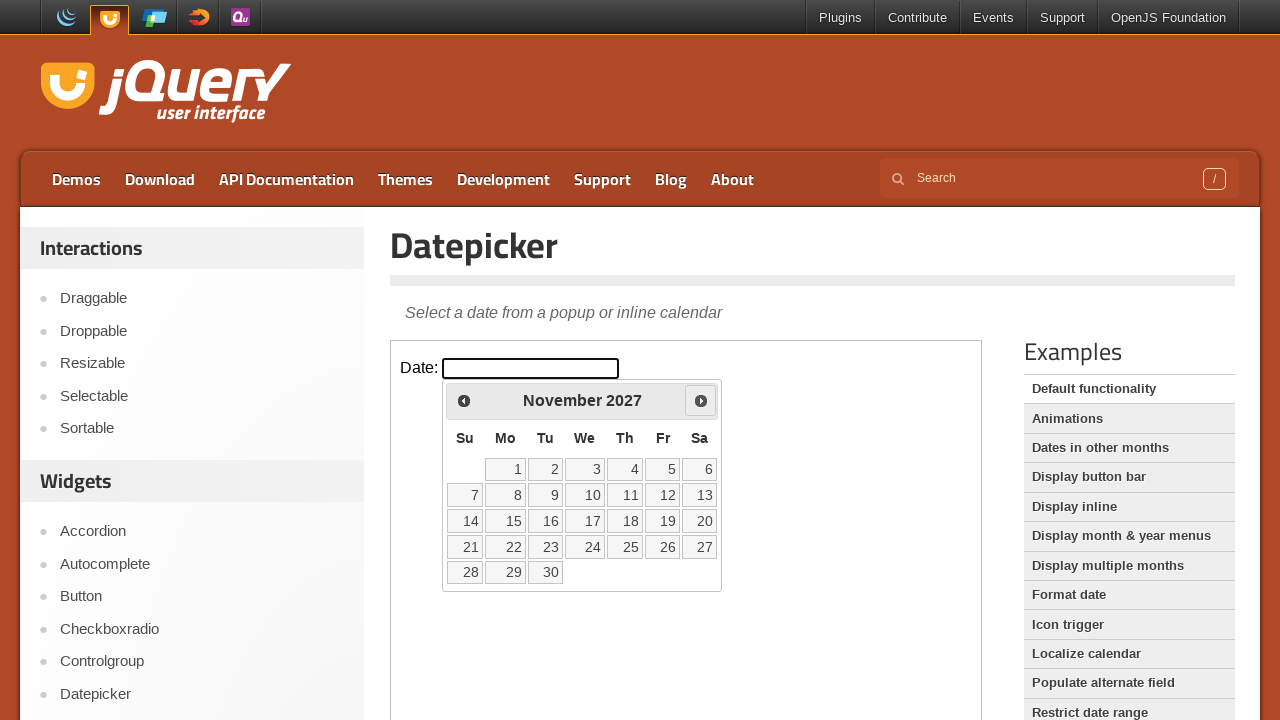

Retrieved current month: November
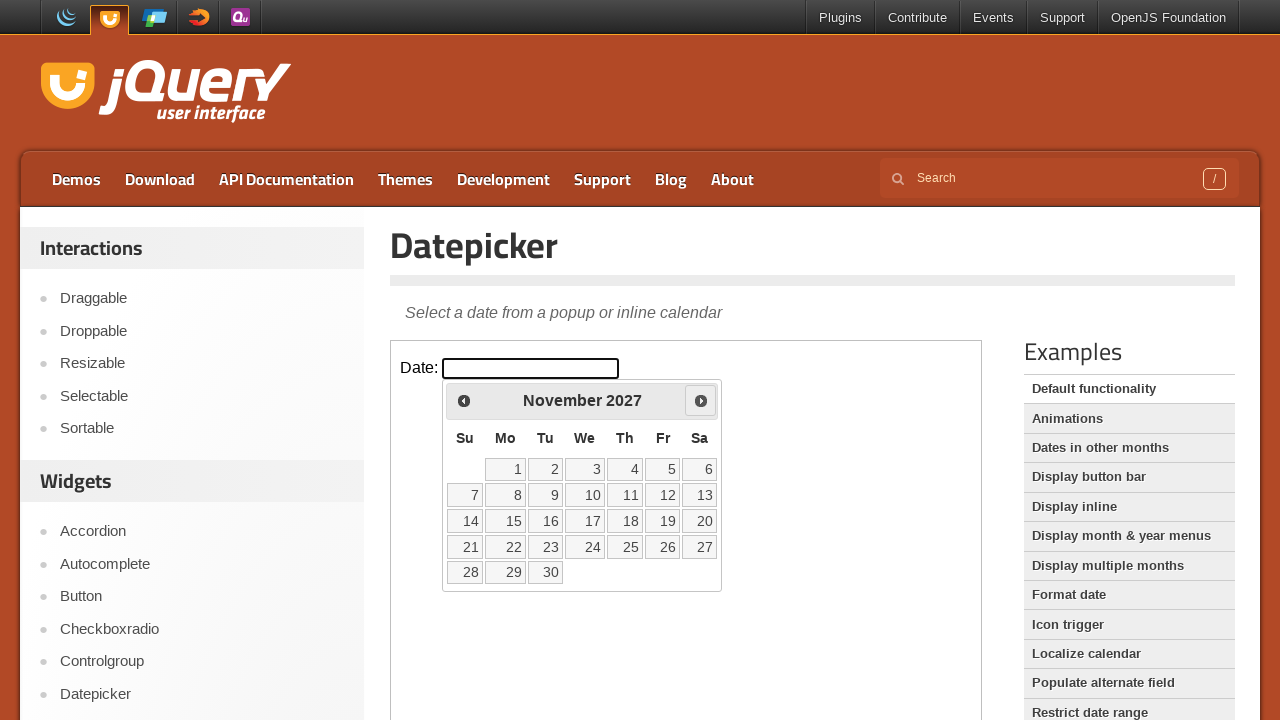

Retrieved current year: 2027
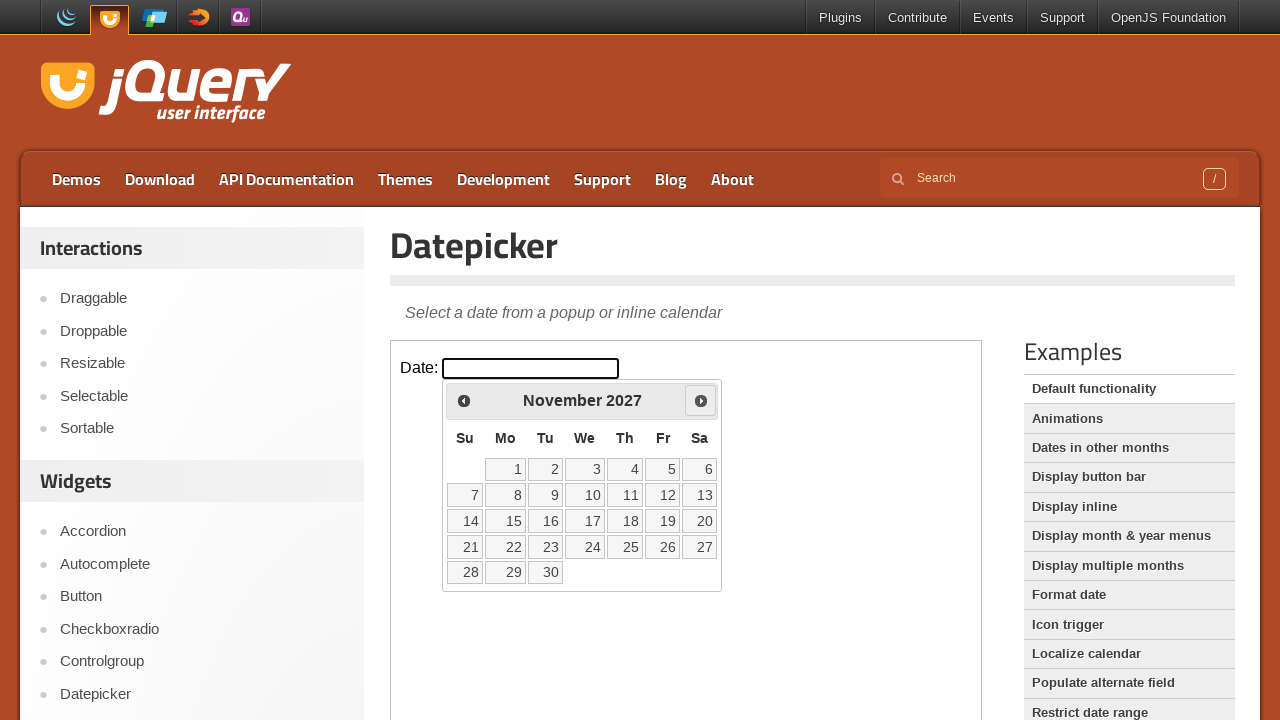

Clicked next month button to navigate from November 2027 at (701, 400) on iframe >> nth=0 >> internal:control=enter-frame >> span.ui-icon.ui-icon-circle-t
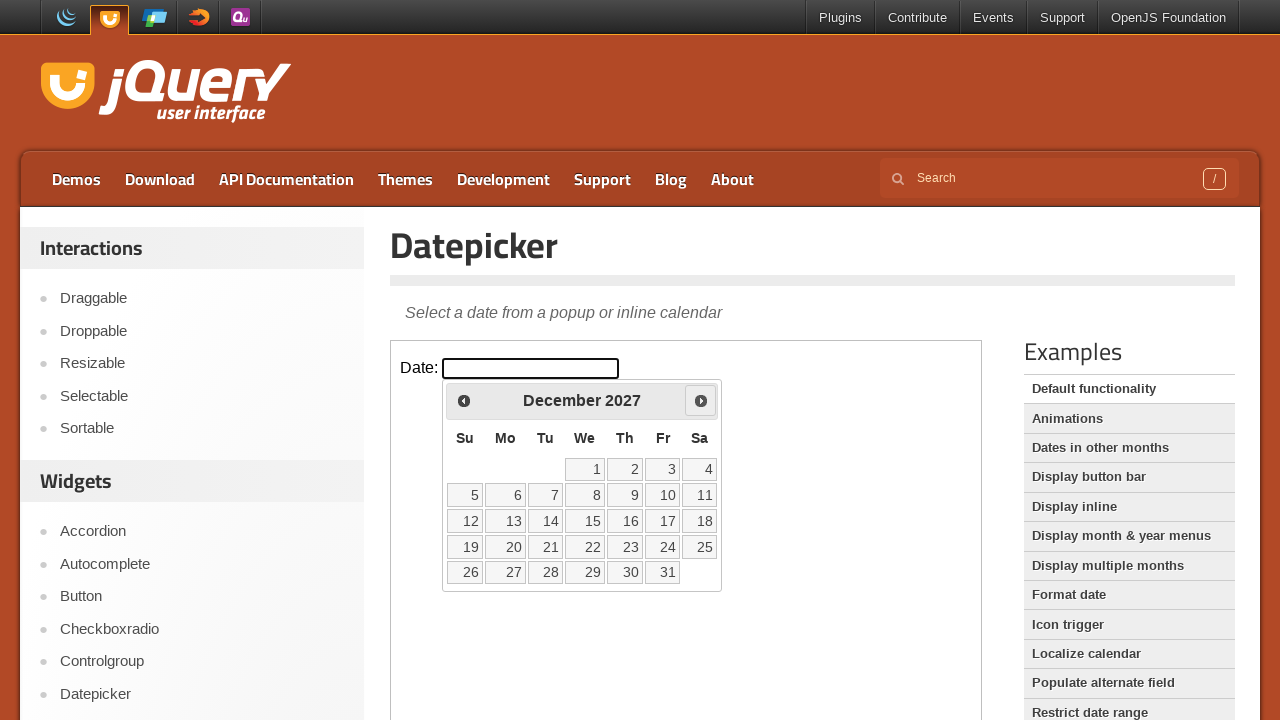

Retrieved current month: December
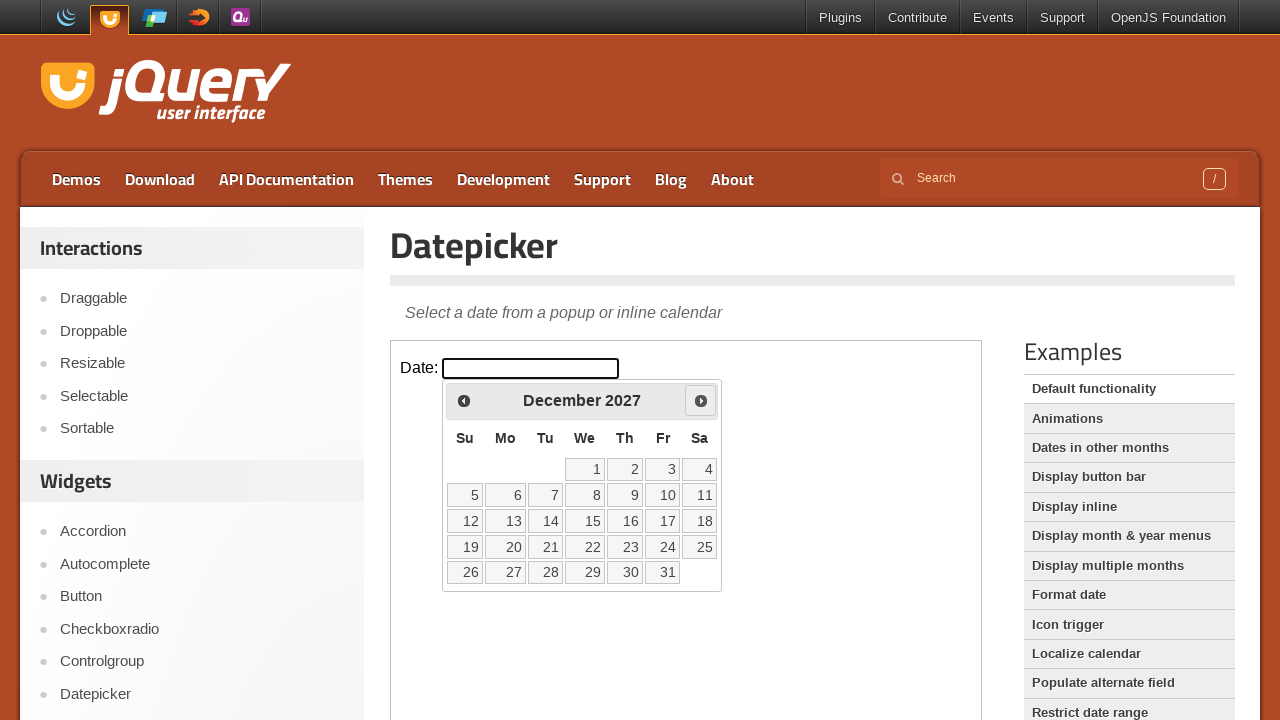

Retrieved current year: 2027
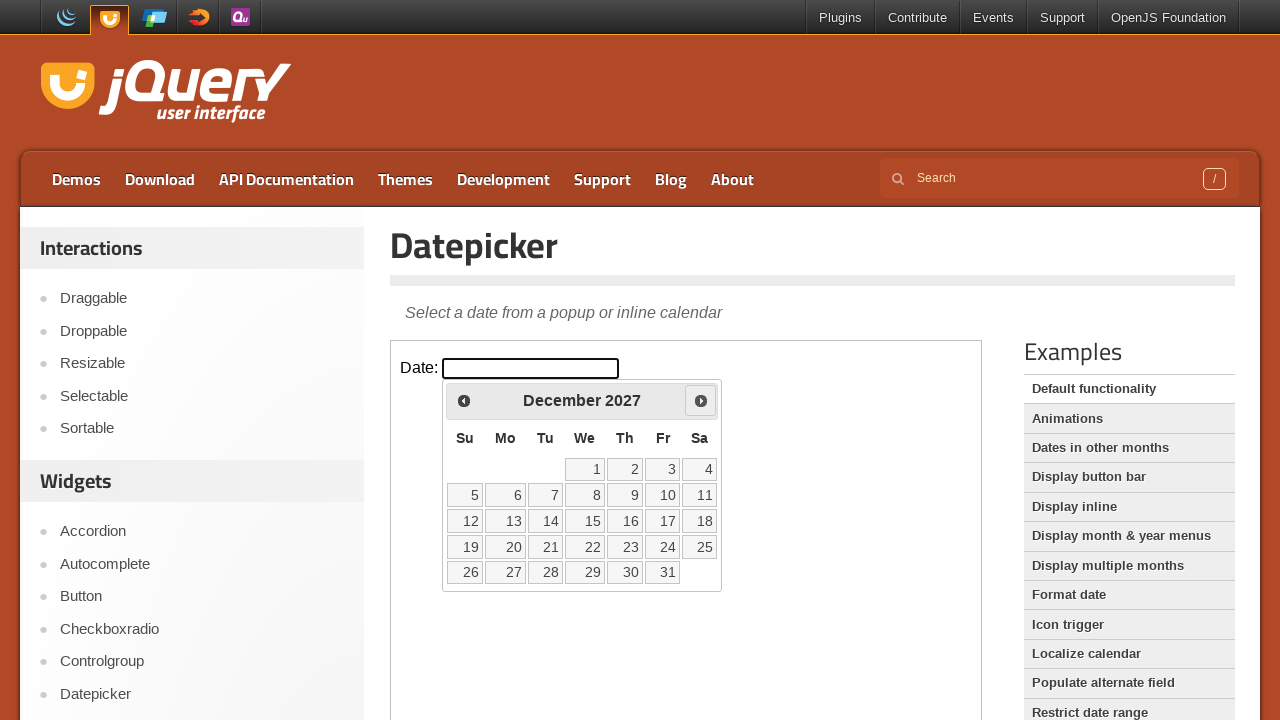

Clicked next month button to navigate from December 2027 at (701, 400) on iframe >> nth=0 >> internal:control=enter-frame >> span.ui-icon.ui-icon-circle-t
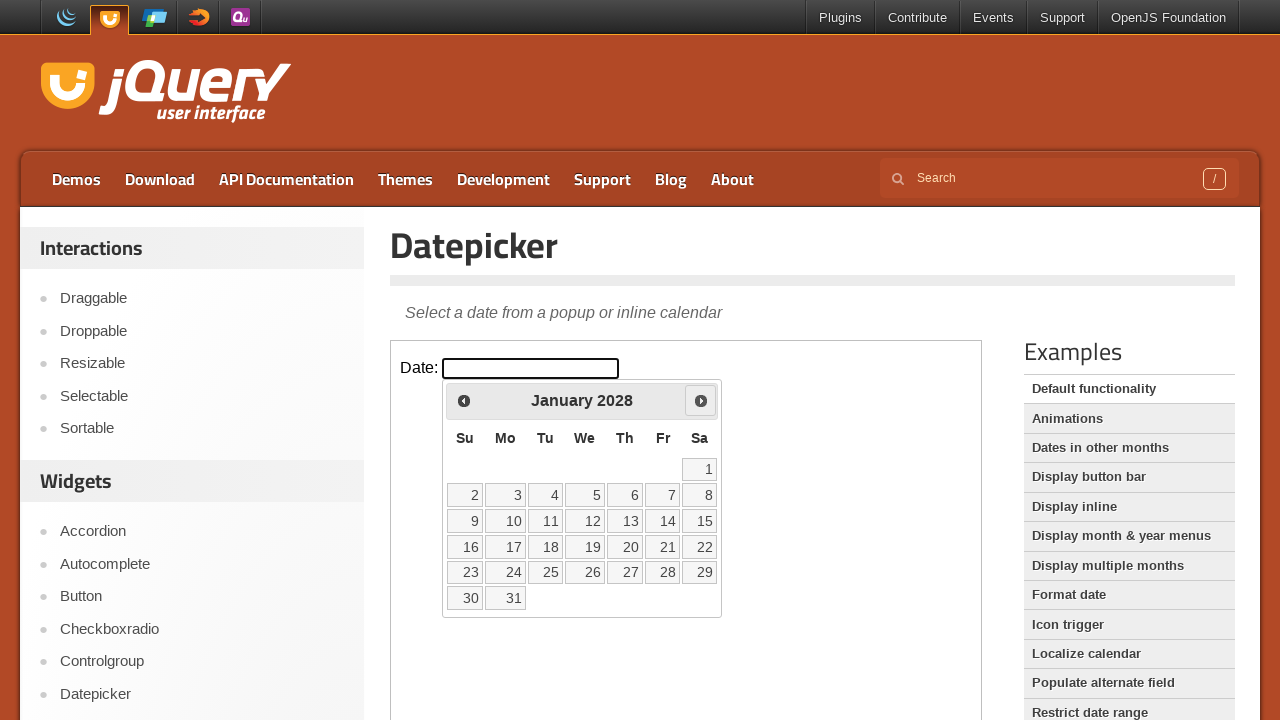

Retrieved current month: January
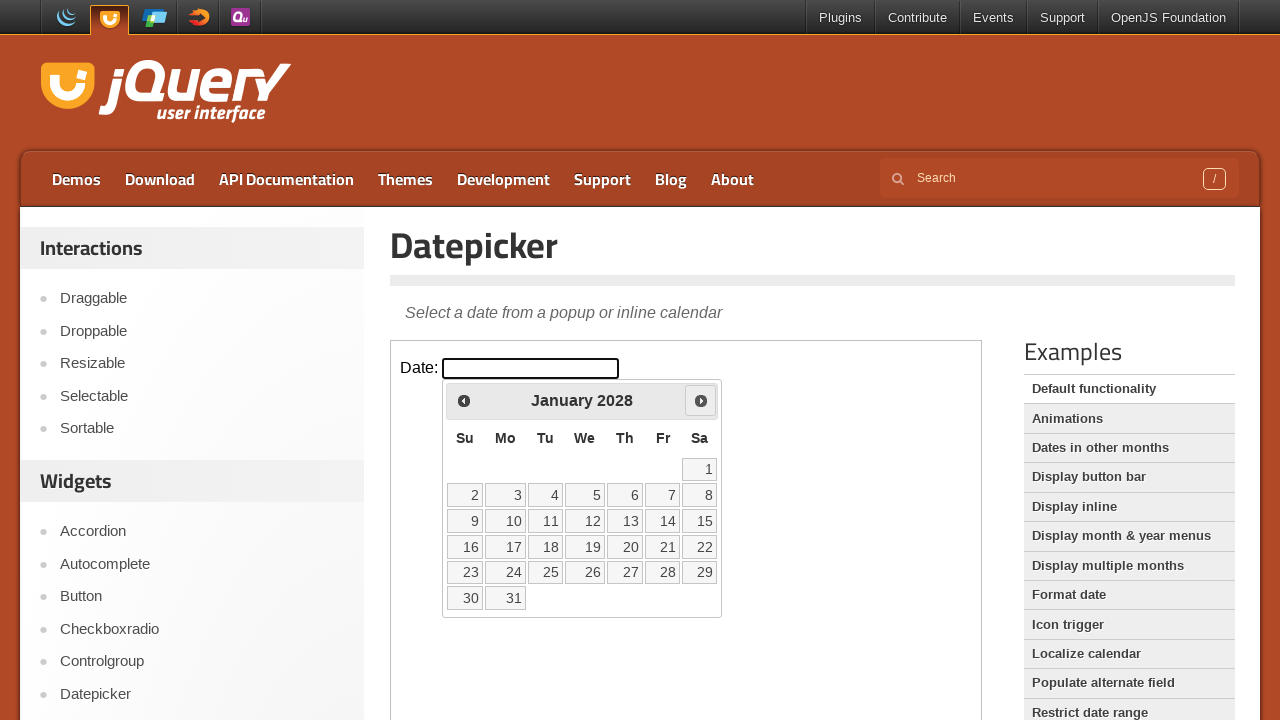

Retrieved current year: 2028
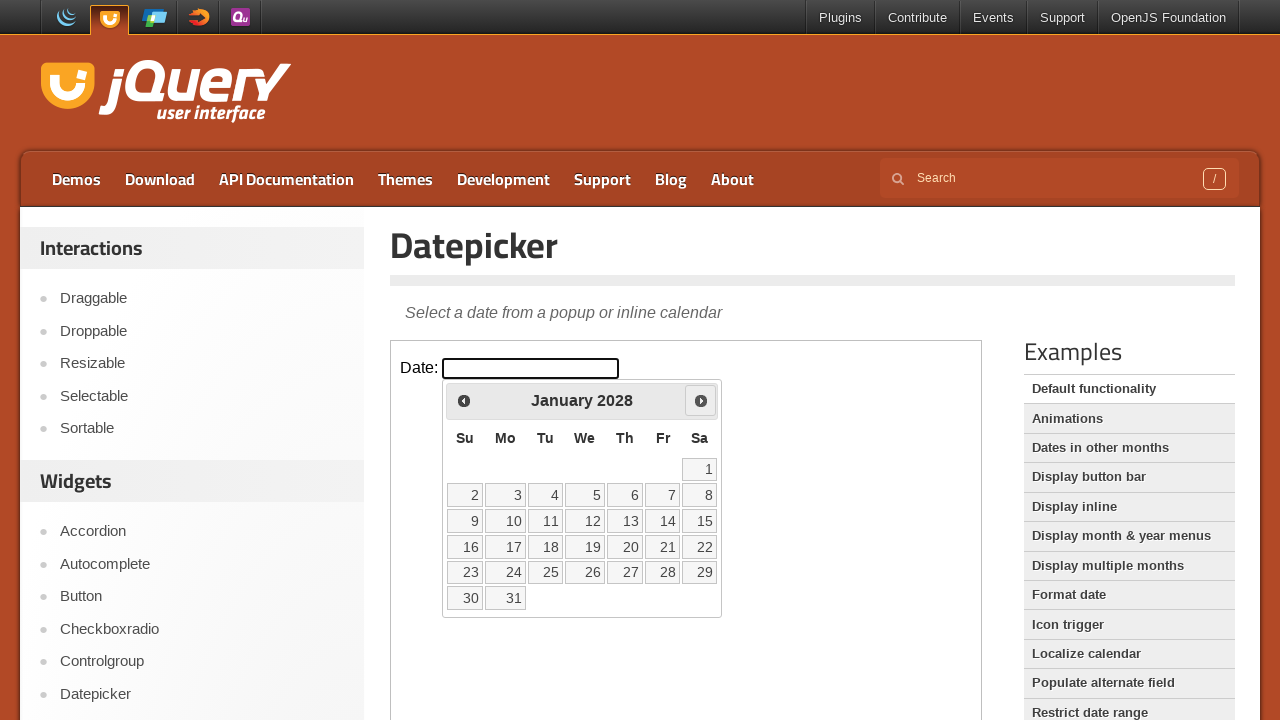

Clicked next month button to navigate from January 2028 at (701, 400) on iframe >> nth=0 >> internal:control=enter-frame >> span.ui-icon.ui-icon-circle-t
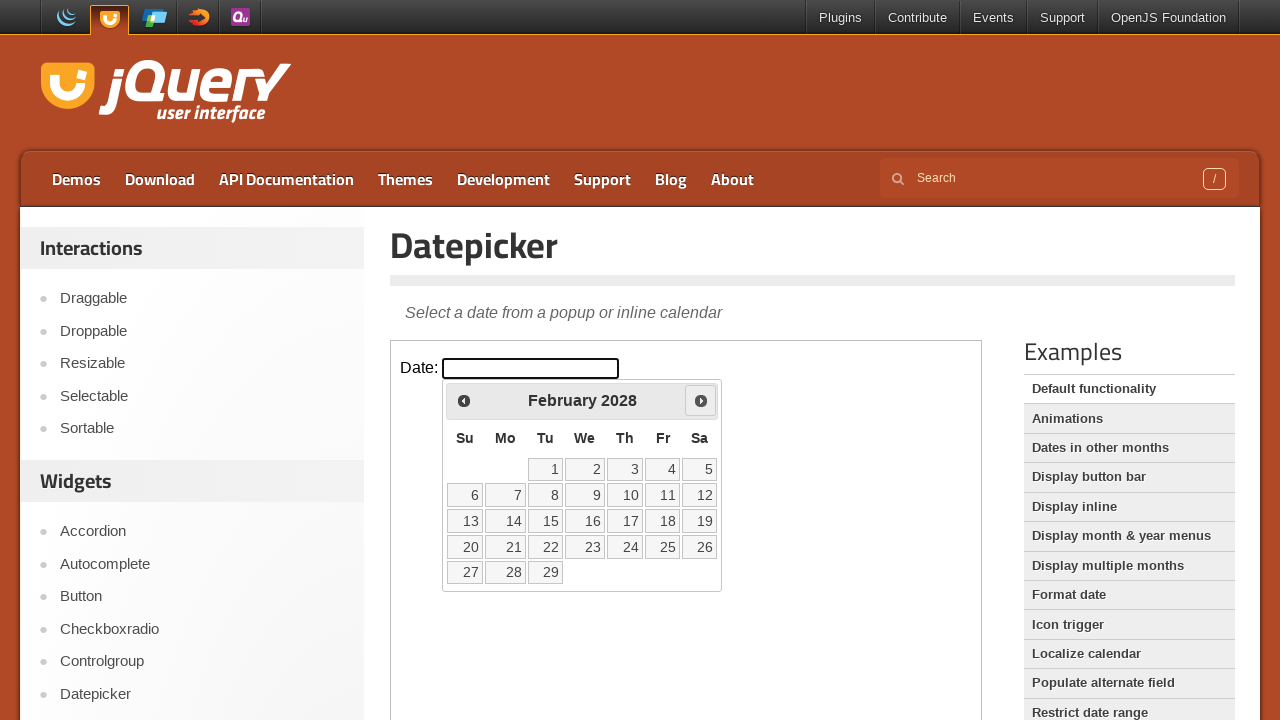

Retrieved current month: February
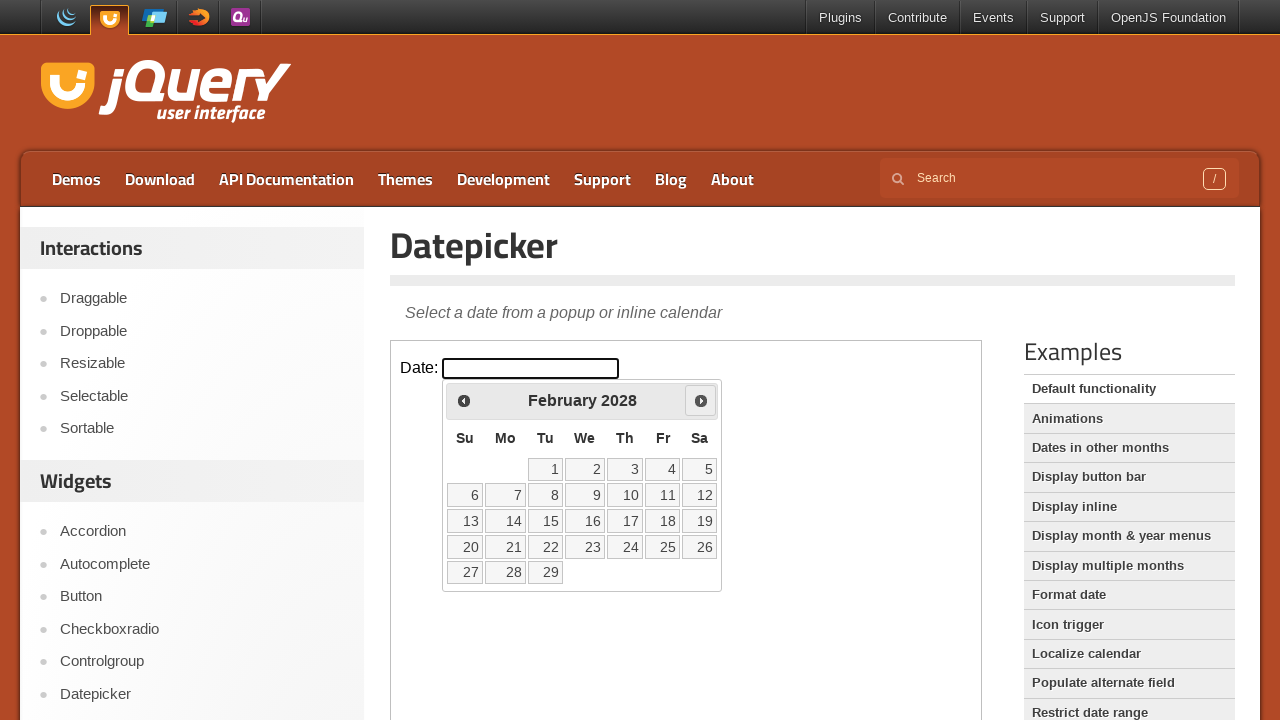

Retrieved current year: 2028
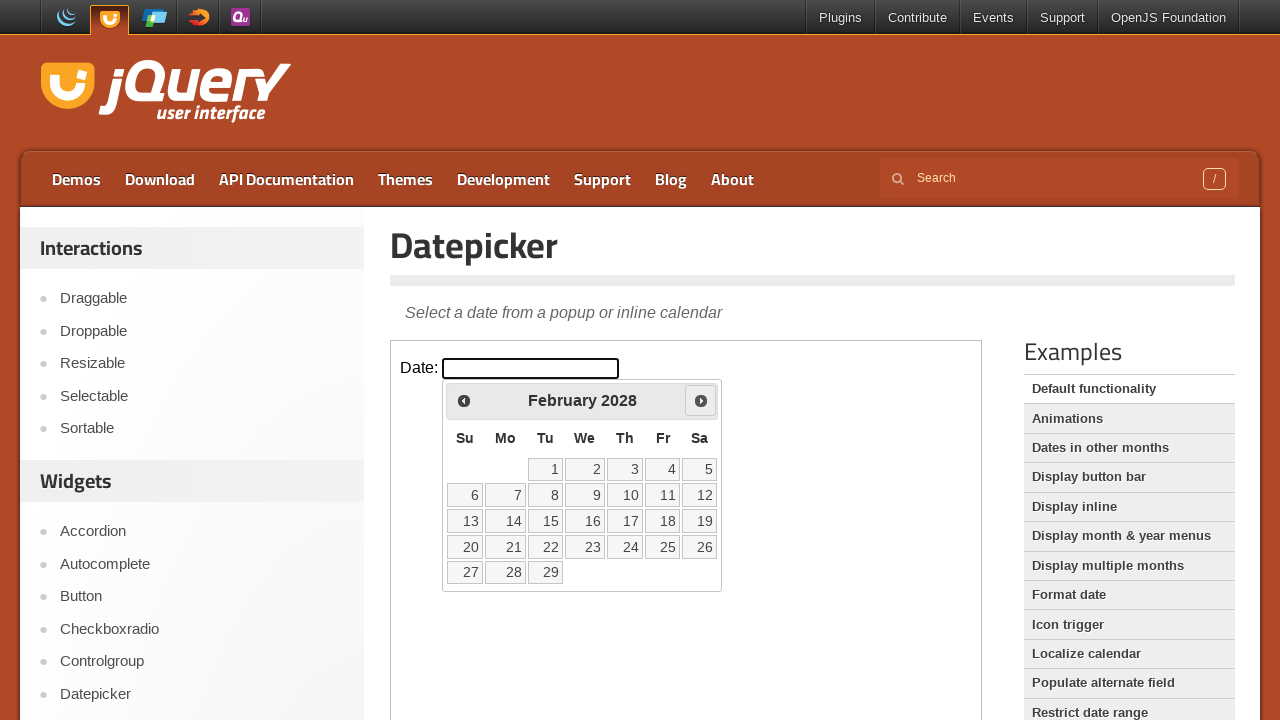

Clicked next month button to navigate from February 2028 at (701, 400) on iframe >> nth=0 >> internal:control=enter-frame >> span.ui-icon.ui-icon-circle-t
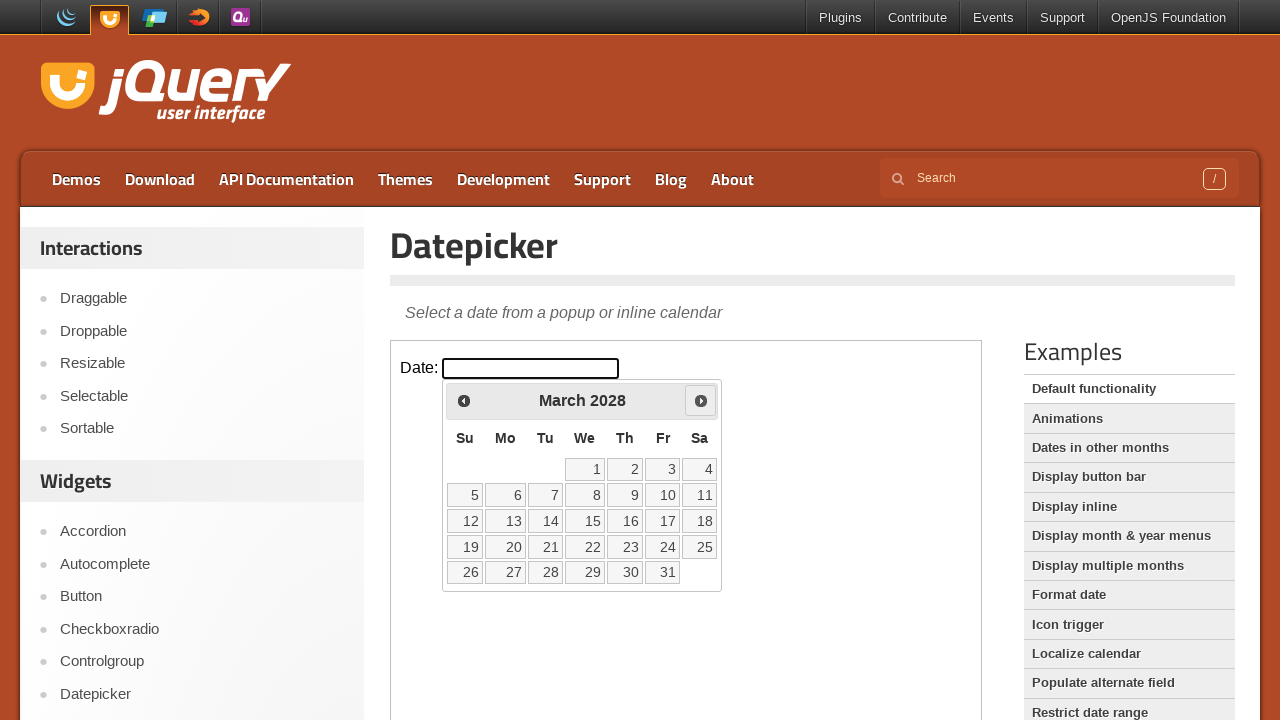

Retrieved current month: March
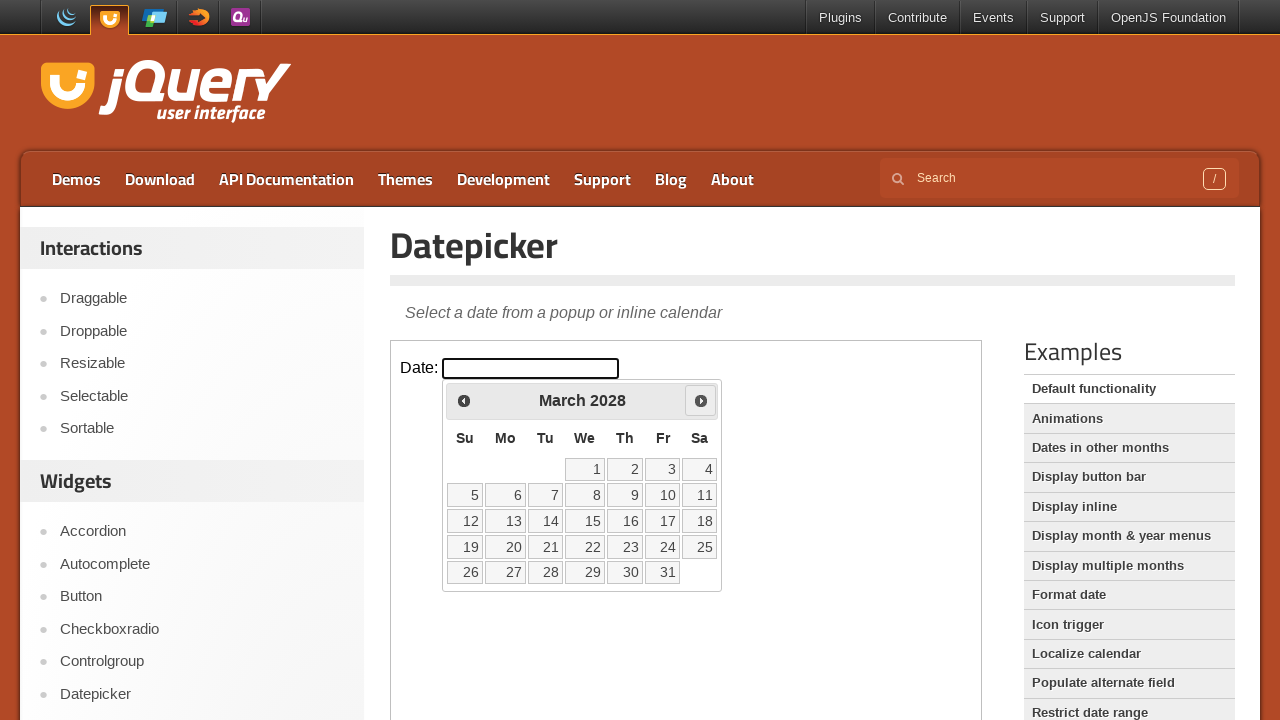

Retrieved current year: 2028
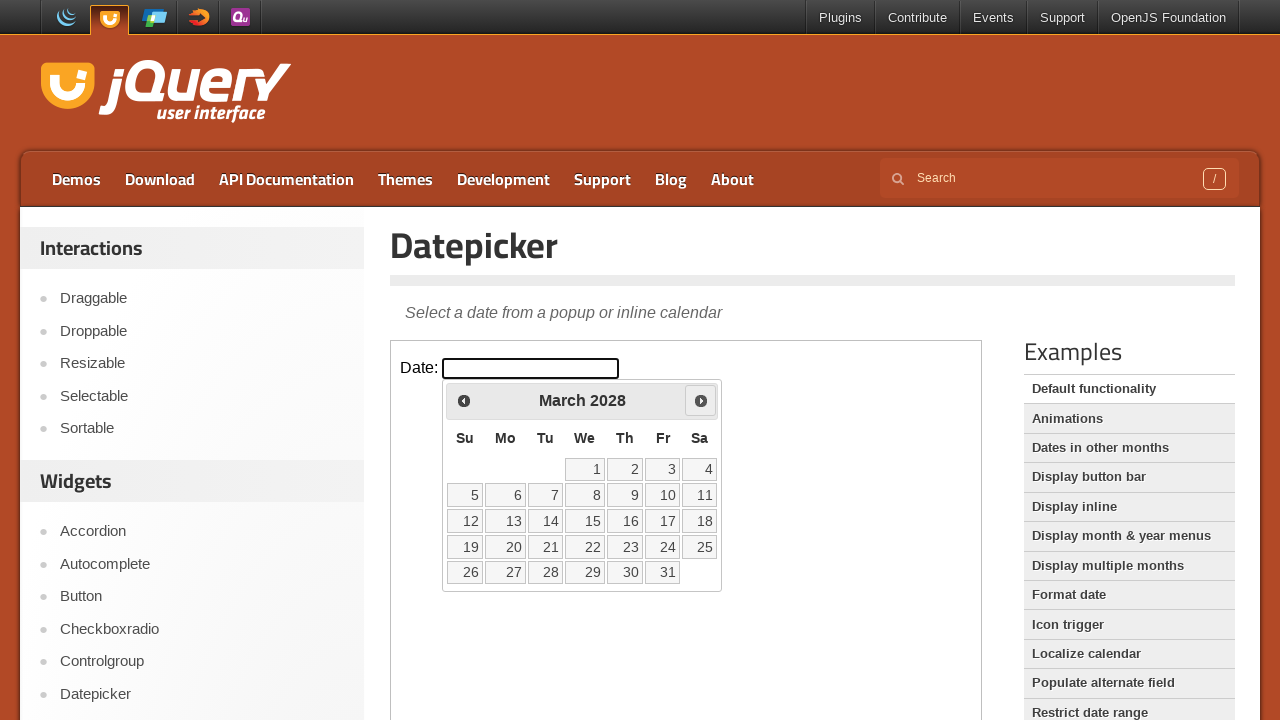

Clicked next month button to navigate from March 2028 at (701, 400) on iframe >> nth=0 >> internal:control=enter-frame >> span.ui-icon.ui-icon-circle-t
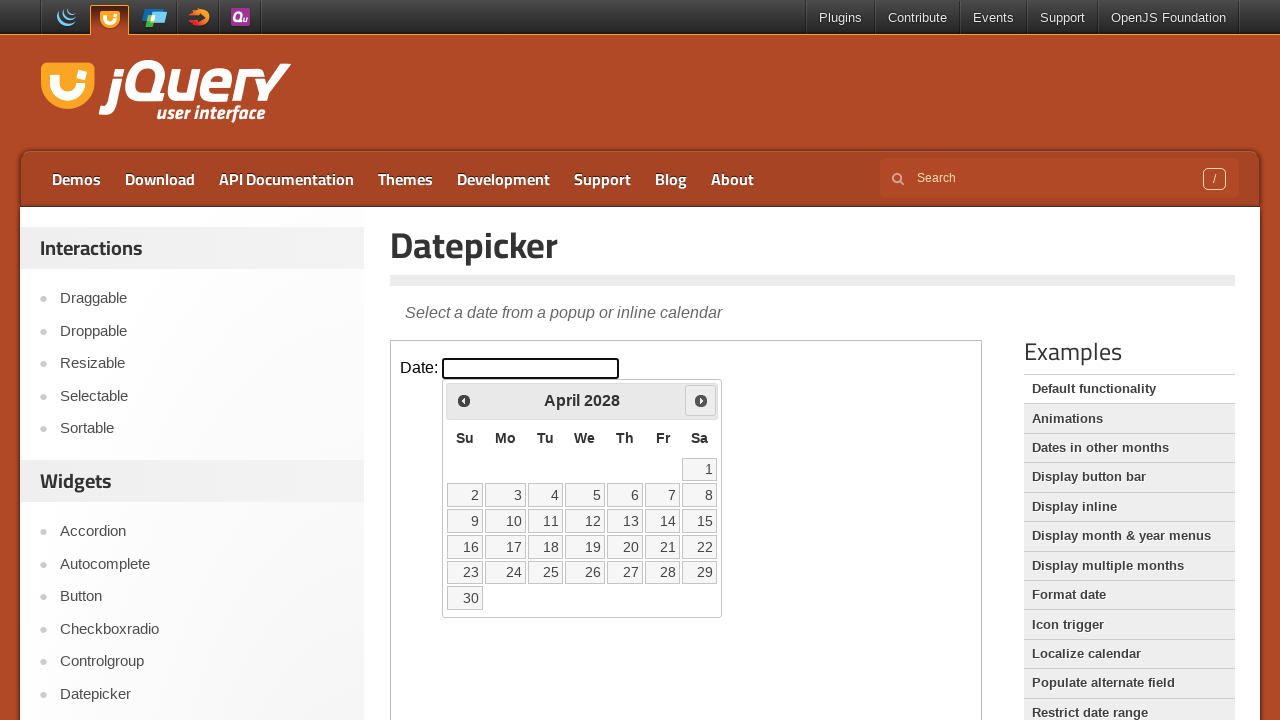

Retrieved current month: April
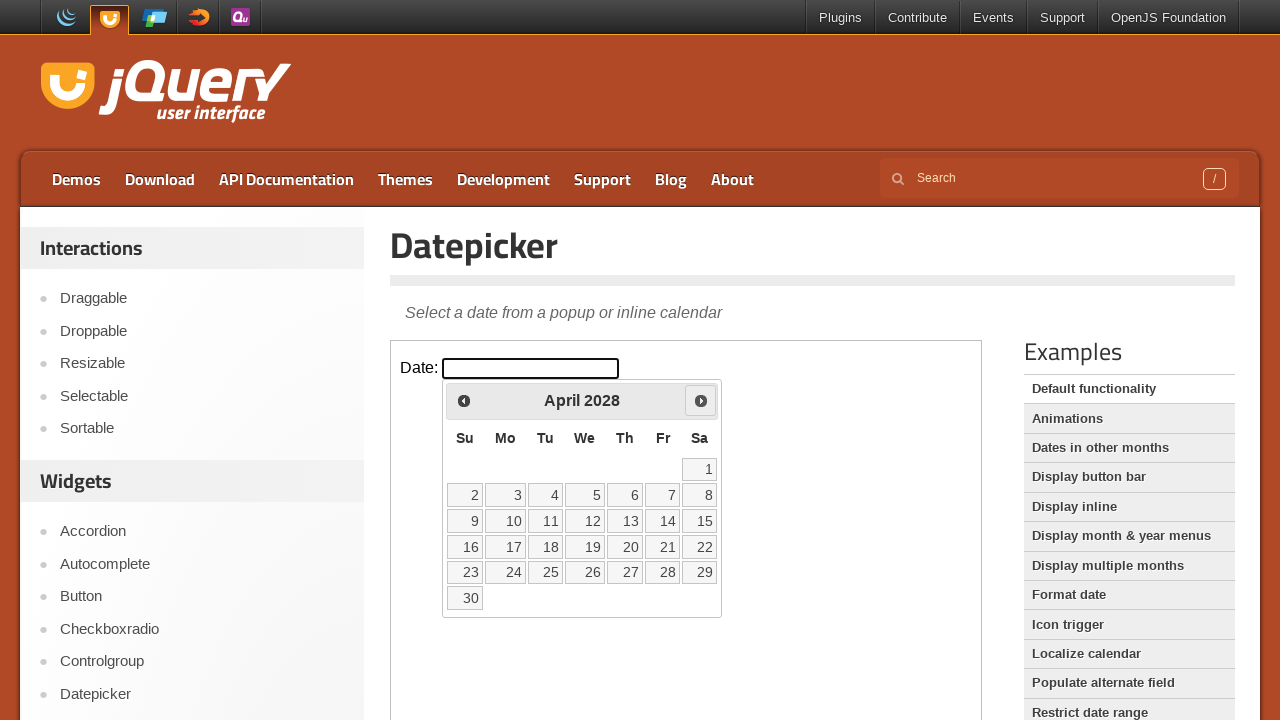

Retrieved current year: 2028
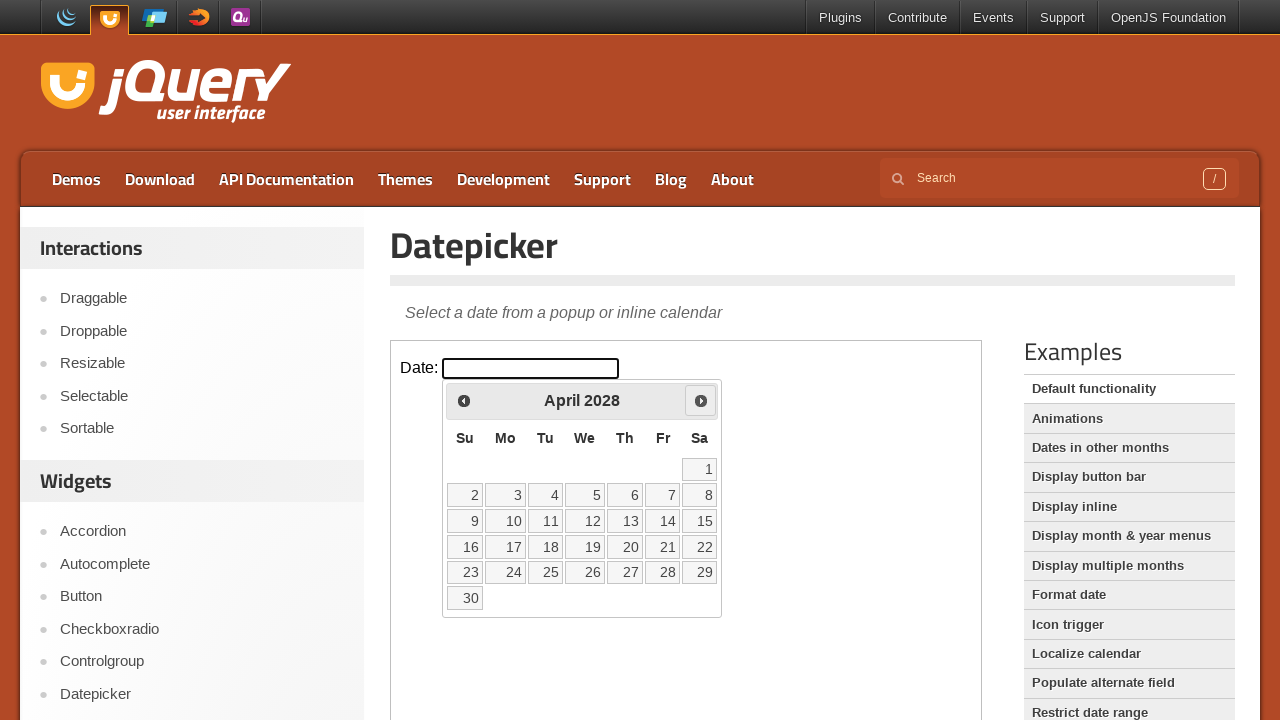

Clicked next month button to navigate from April 2028 at (701, 400) on iframe >> nth=0 >> internal:control=enter-frame >> span.ui-icon.ui-icon-circle-t
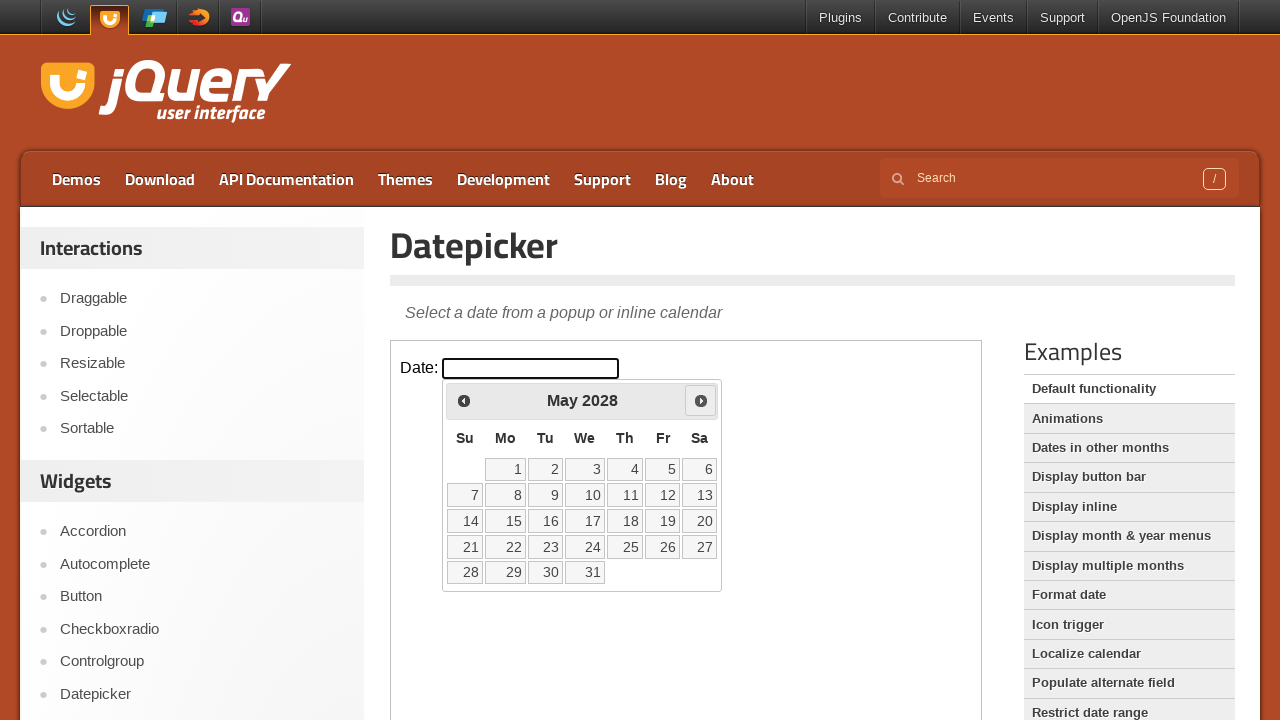

Retrieved current month: May
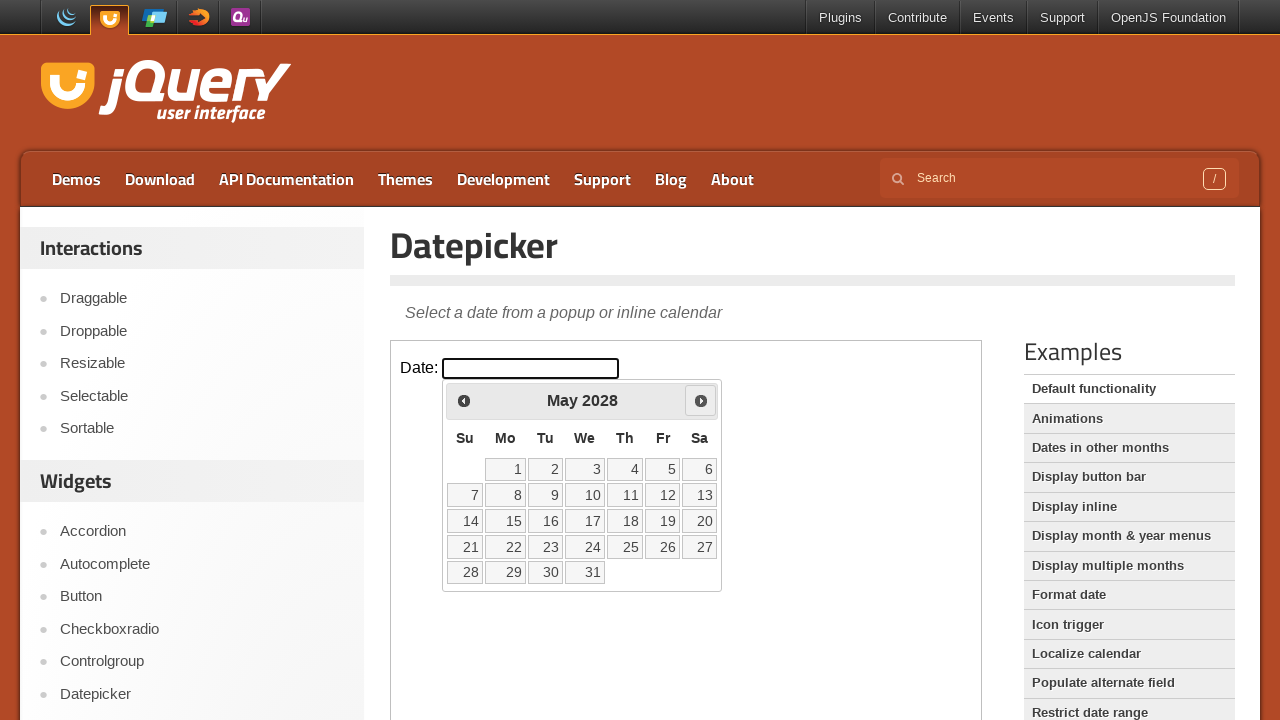

Retrieved current year: 2028
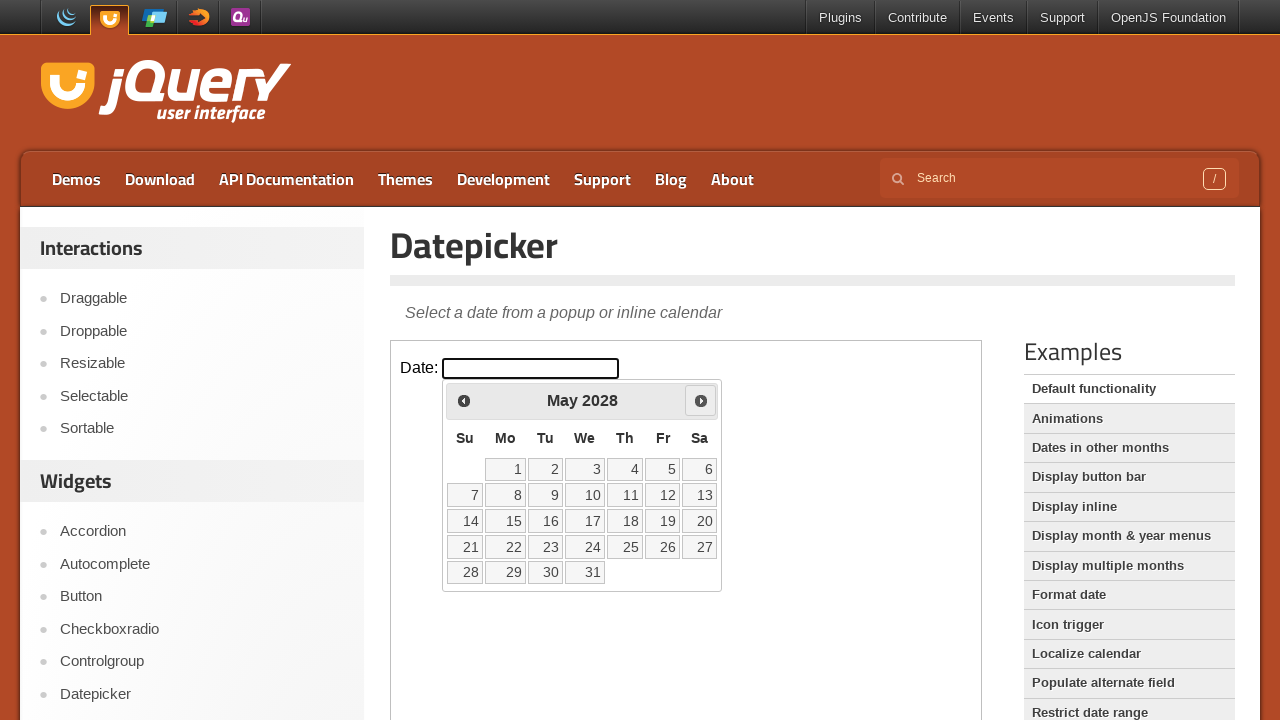

Clicked next month button to navigate from May 2028 at (701, 400) on iframe >> nth=0 >> internal:control=enter-frame >> span.ui-icon.ui-icon-circle-t
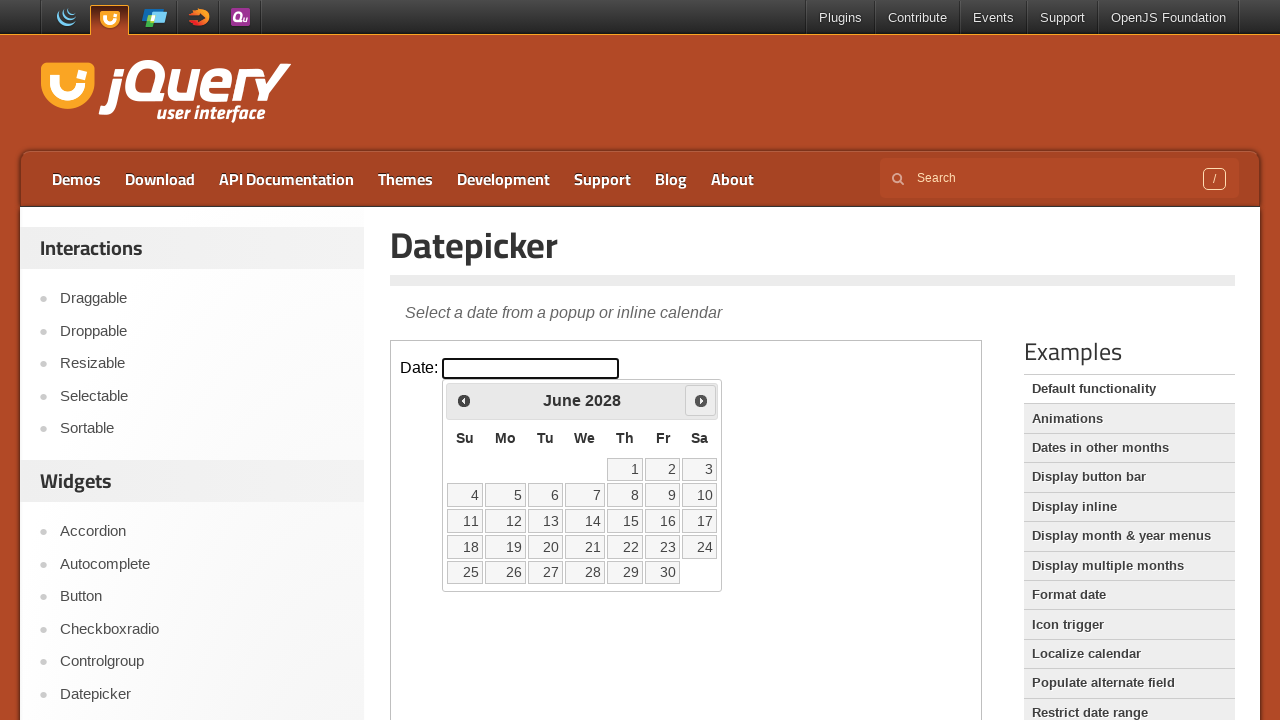

Retrieved current month: June
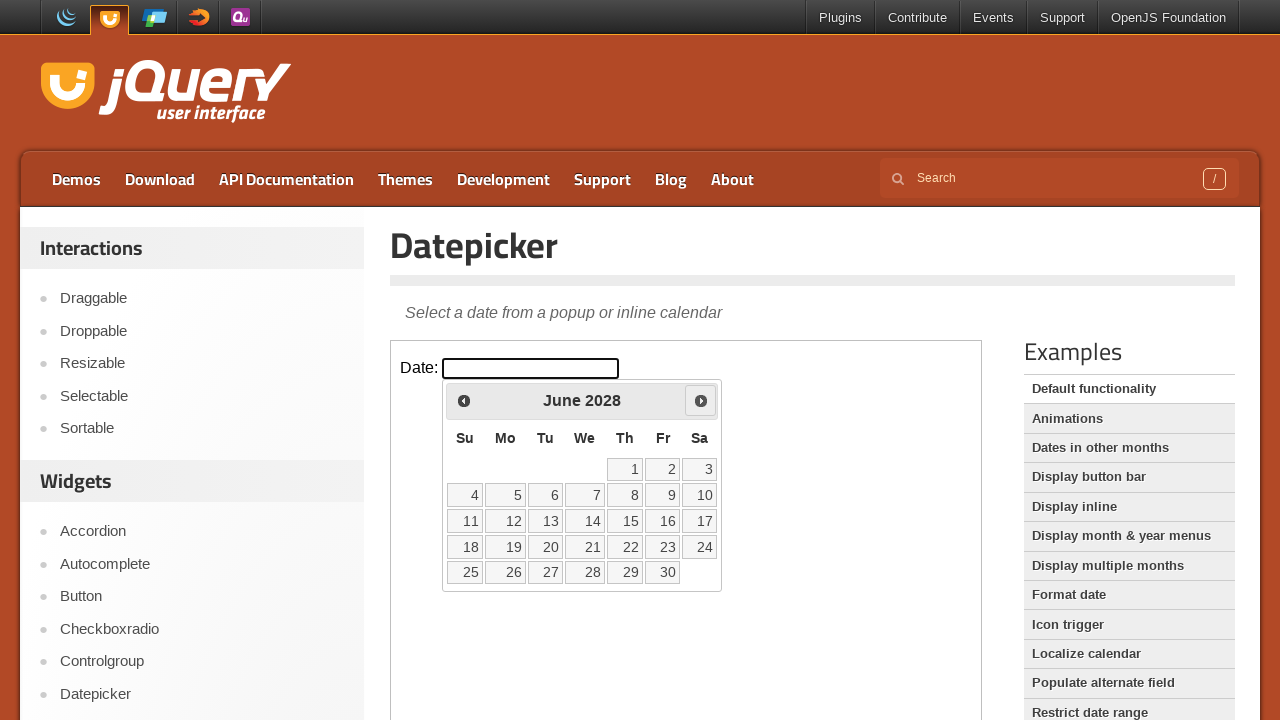

Retrieved current year: 2028
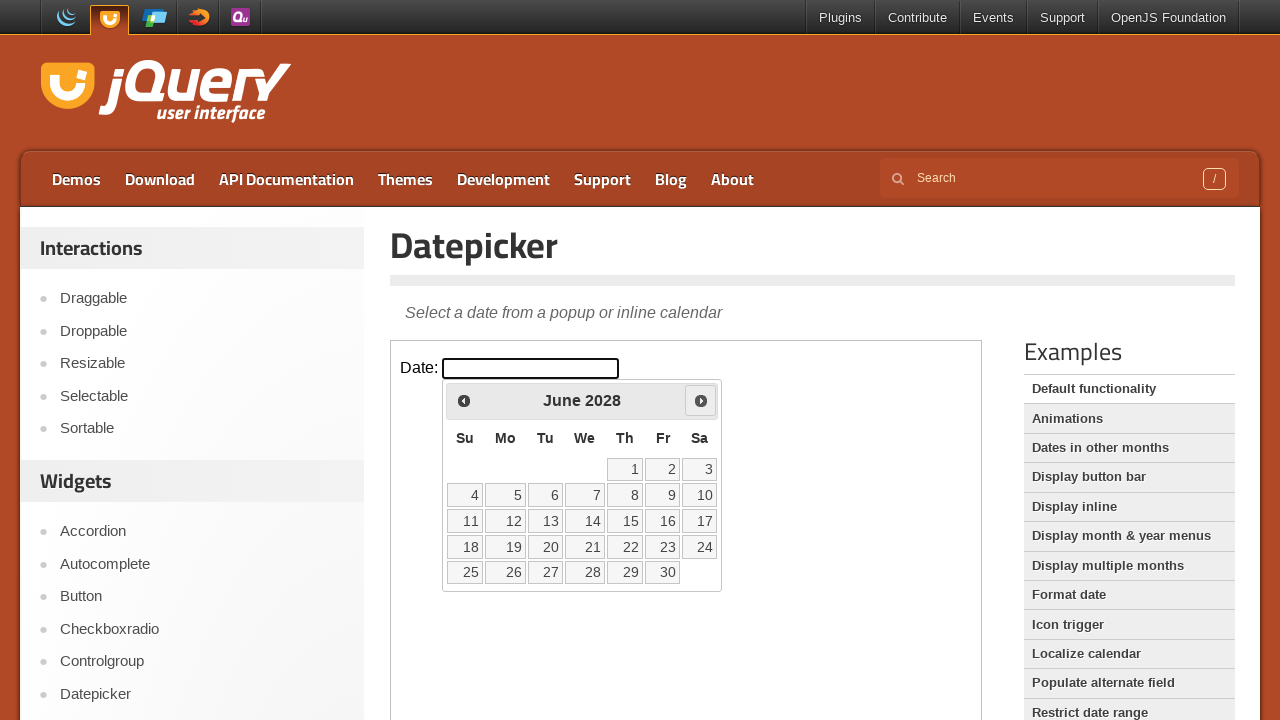

Retrieved all date elements from calendar
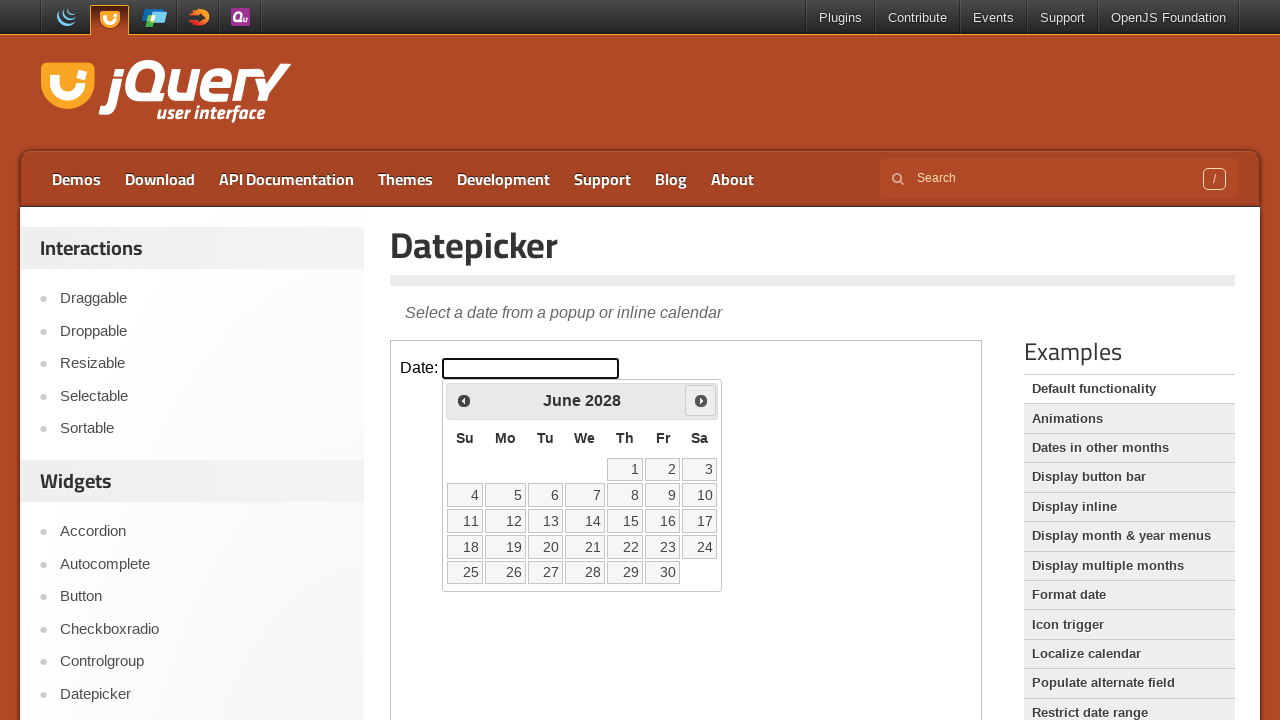

Selected June 5, 2028 from the calendar at (506, 495) on iframe >> nth=0 >> internal:control=enter-frame >> table.ui-datepicker-calendar 
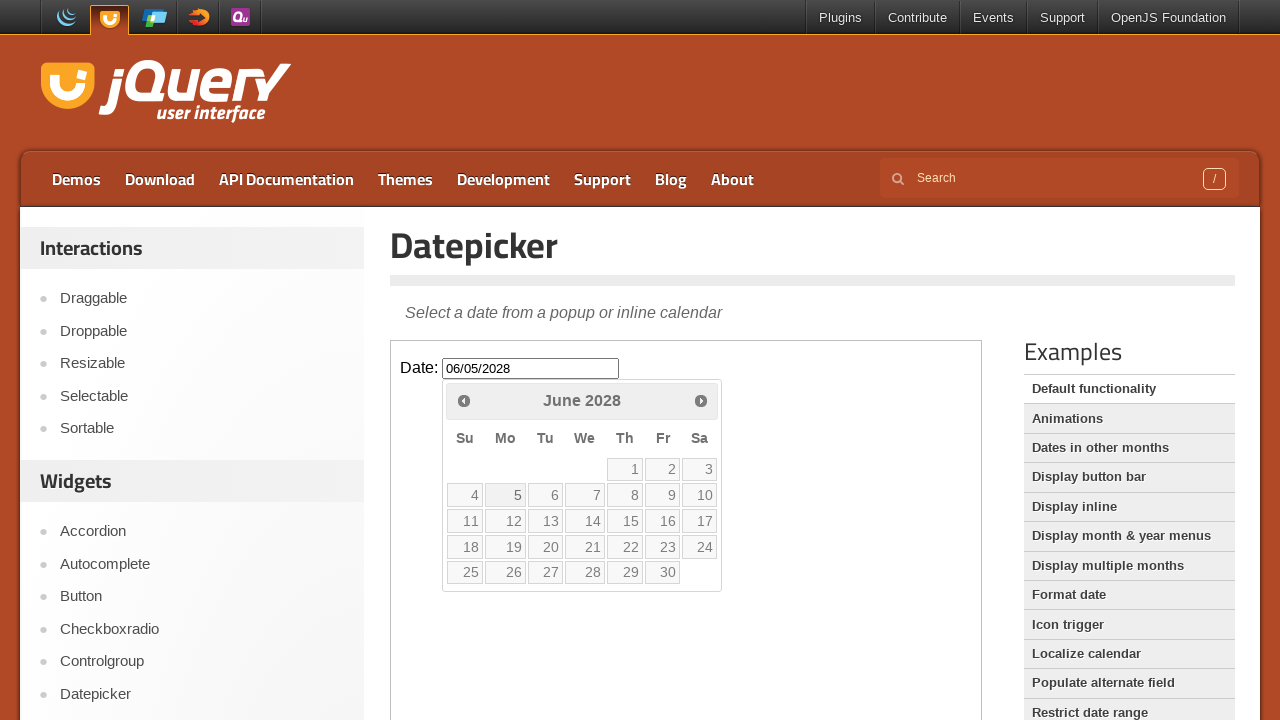

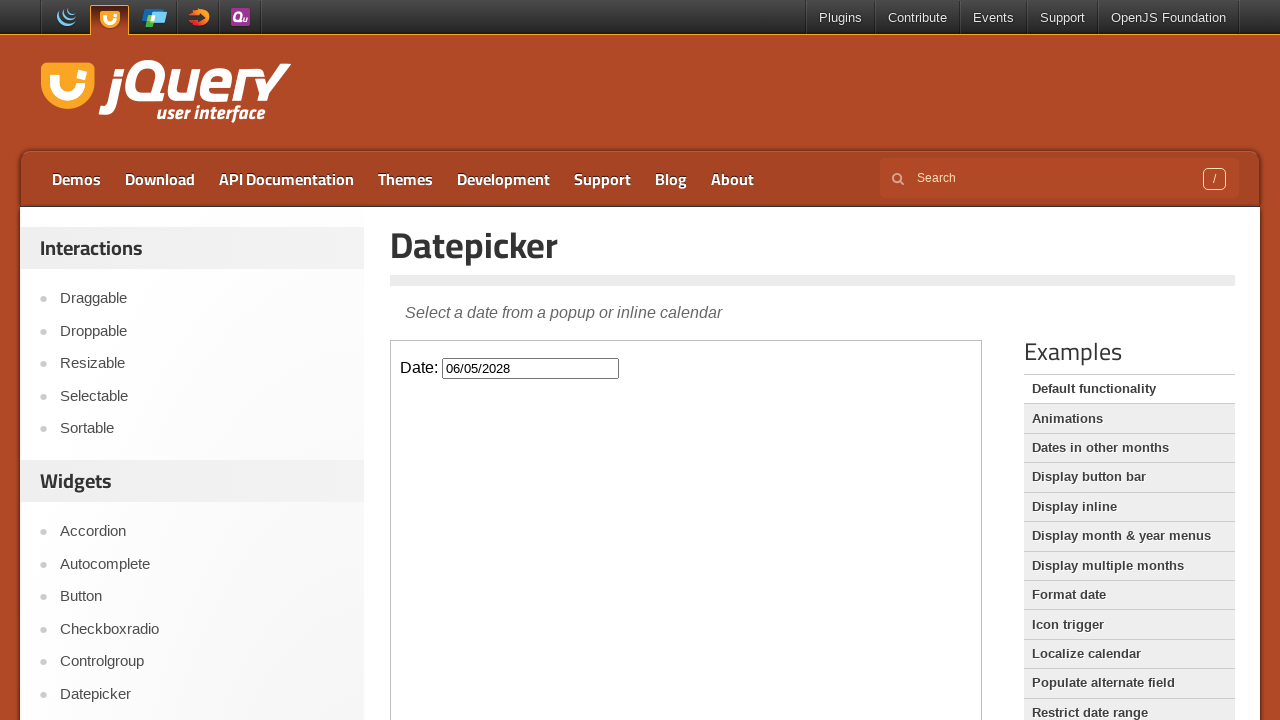